Automates the RPA Challenge by downloading an Excel file, reading the data, and filling out forms with the information from each row in the spreadsheet

Starting URL: http://www.rpachallenge.com/

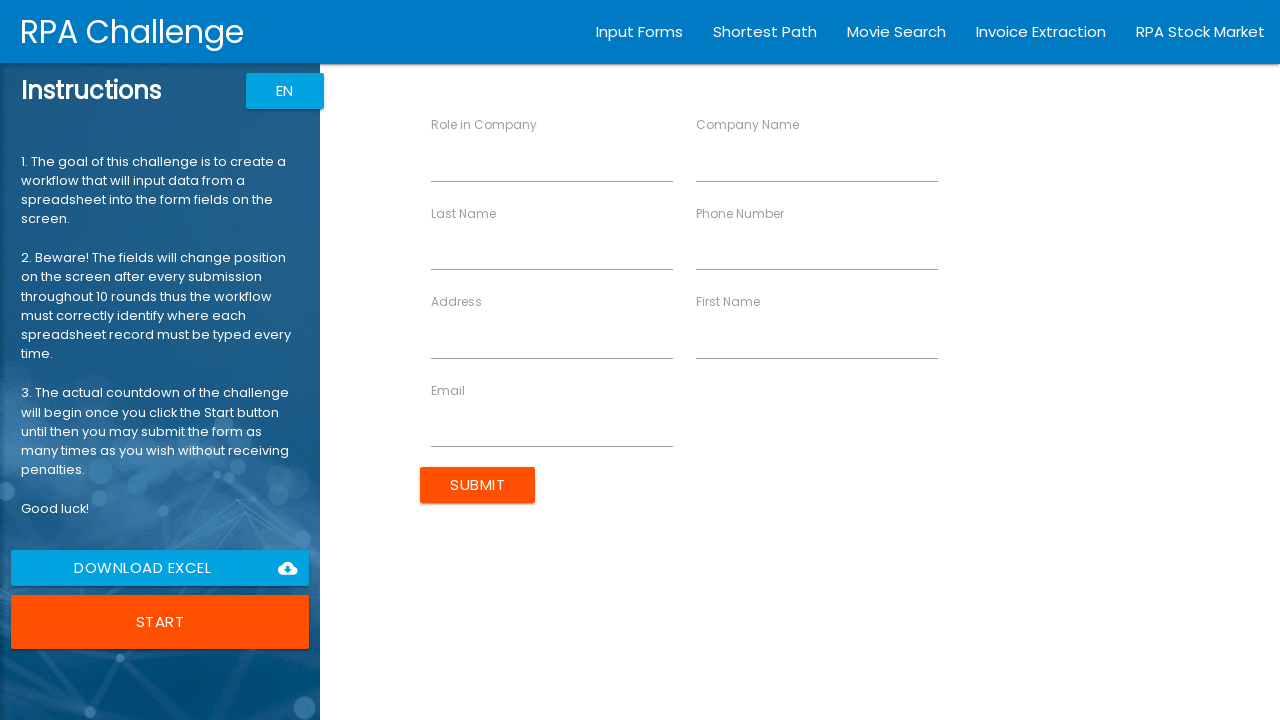

Clicked Download Excel button to get the data file at (160, 568) on xpath=/html[1]/body[1]/app-root[1]/div[2]/app-rpa1[1]/div[1]/div[1]/div[6]/a[1]
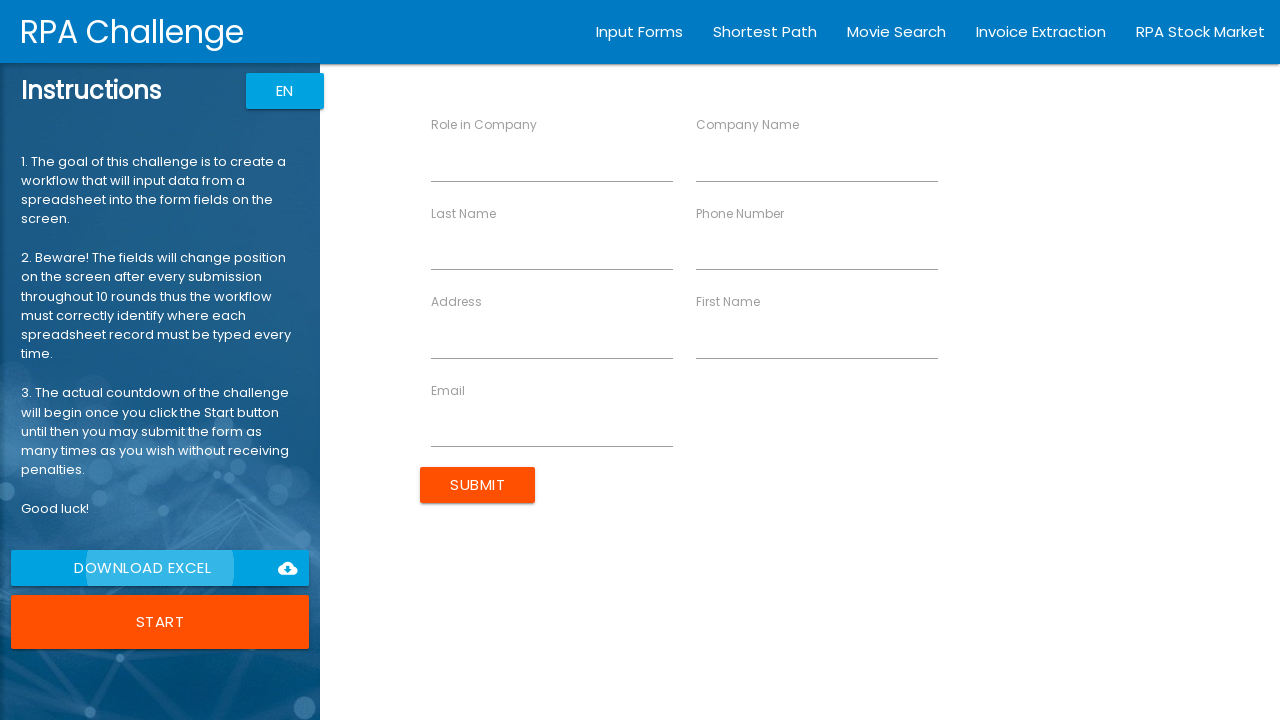

Waited 2 seconds for download to complete
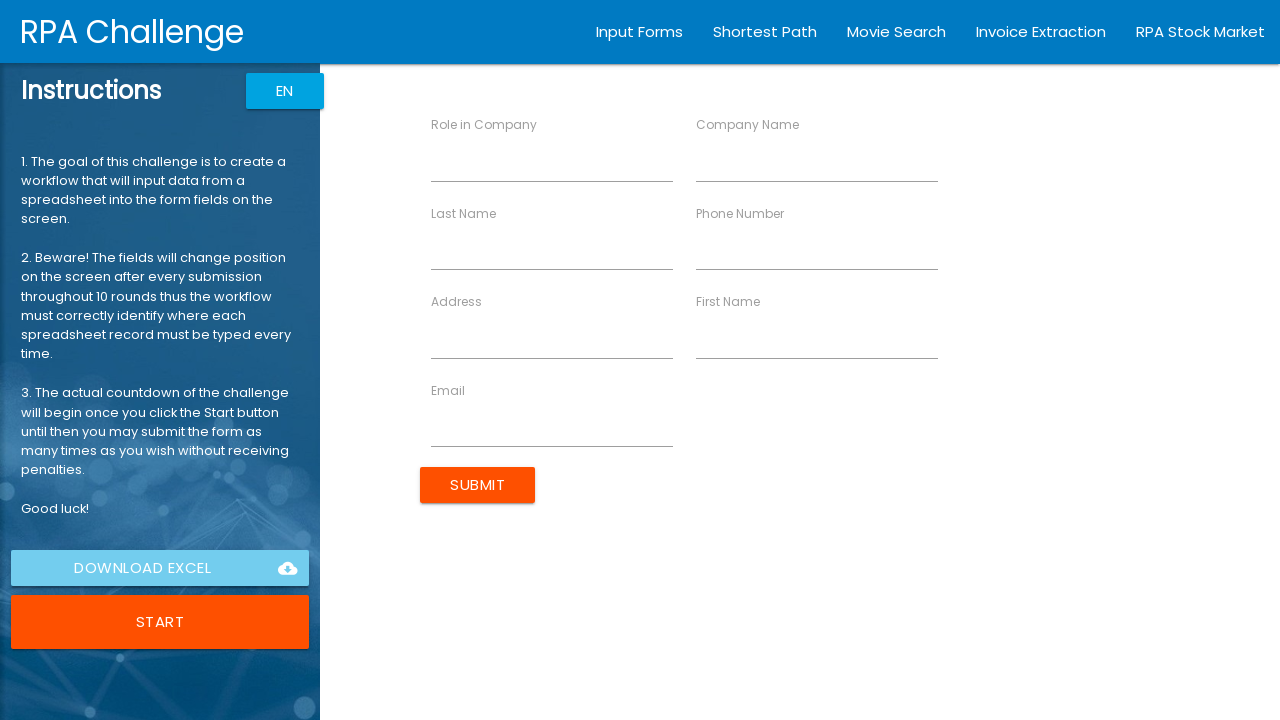

Clicked START button to begin the RPA challenge at (160, 622) on xpath=/html[1]/body[1]/app-root[1]/div[2]/app-rpa1[1]/div[1]/div[1]/div[6]/butto
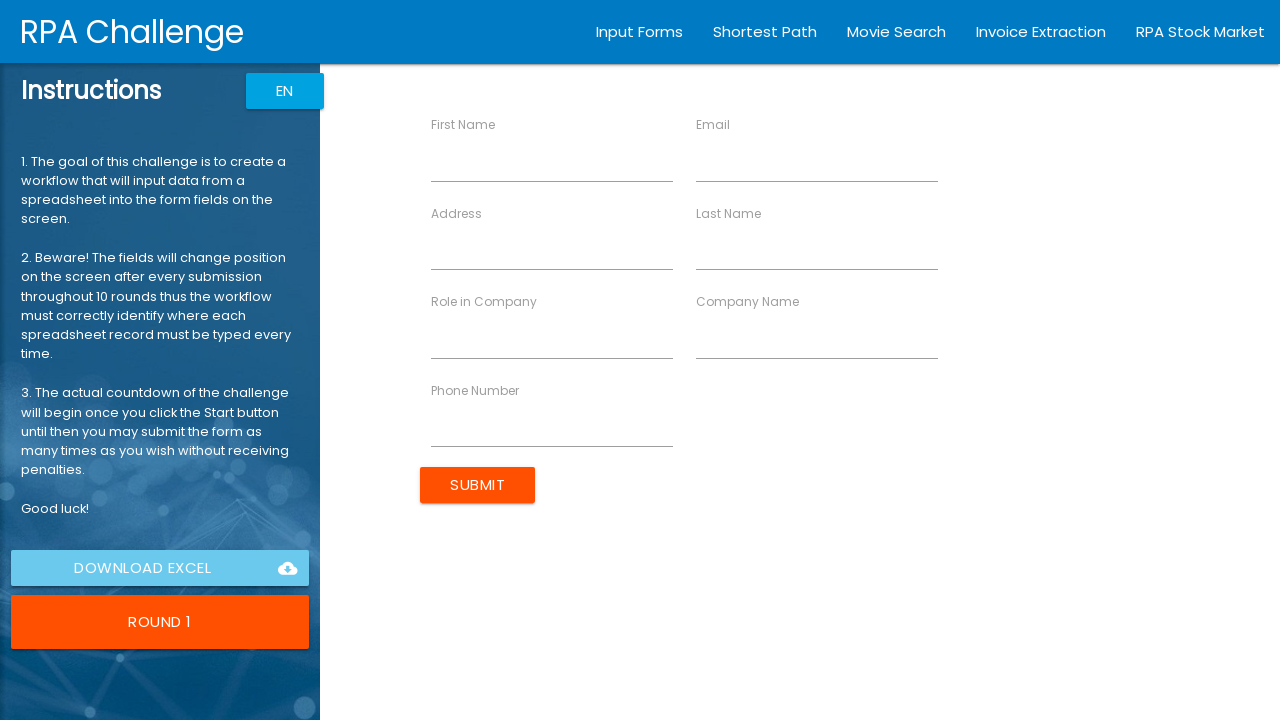

Filled First Name field with 'John' on xpath=//label[contains(text(), 'First Name')]/following-sibling::input
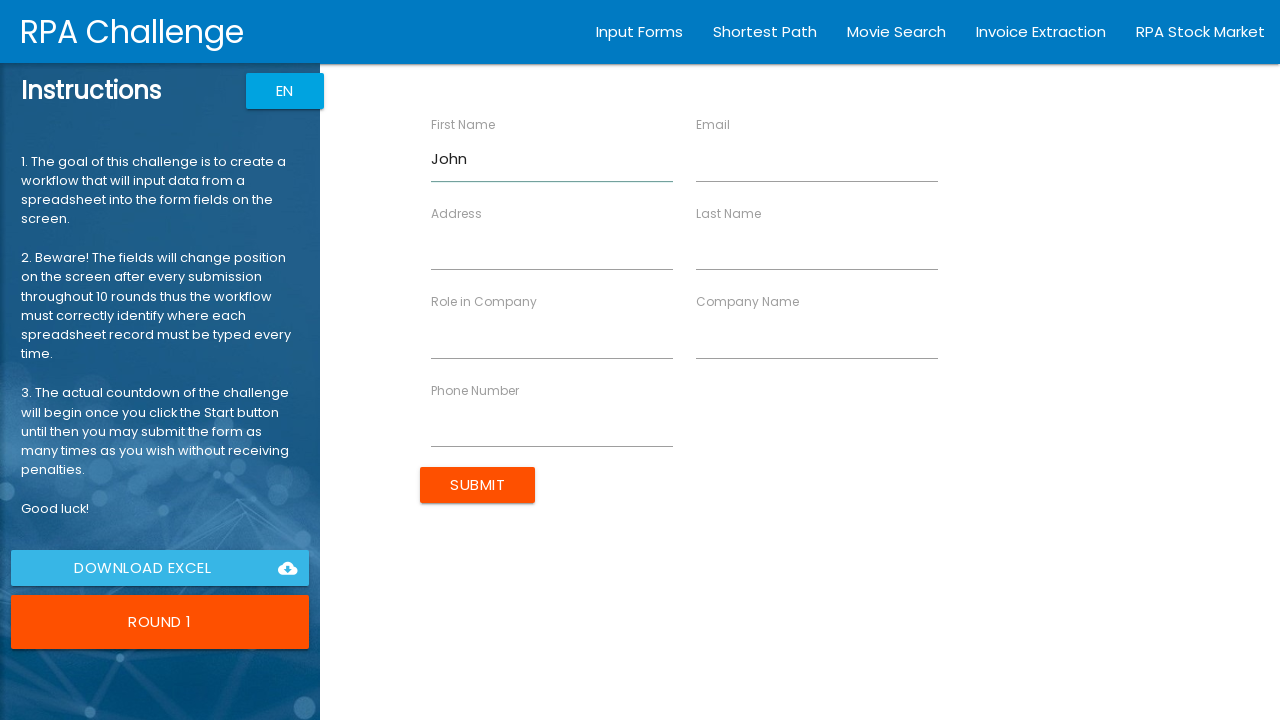

Filled Last Name field with 'Smith' on xpath=//label[contains(text(), 'Last Name')]/following-sibling::input
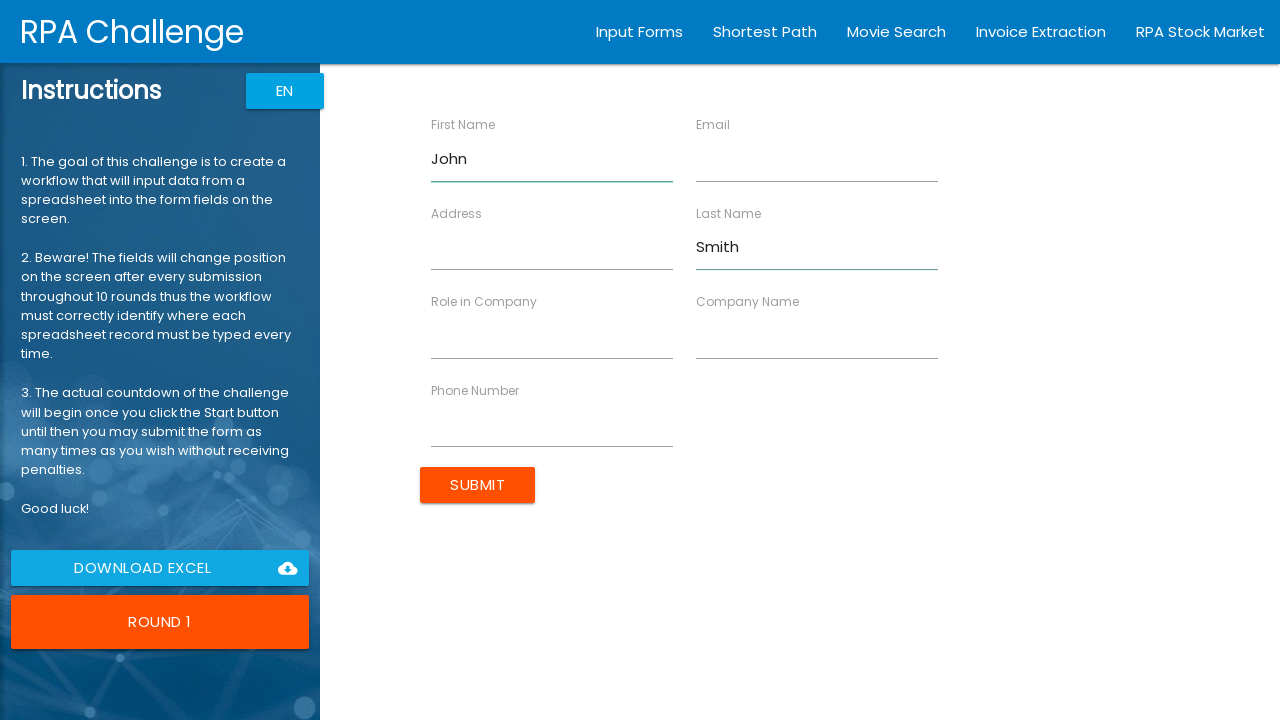

Filled Company Name field with 'IT Solutions' on xpath=//label[contains(text(), 'Company Name')]/following-sibling::input
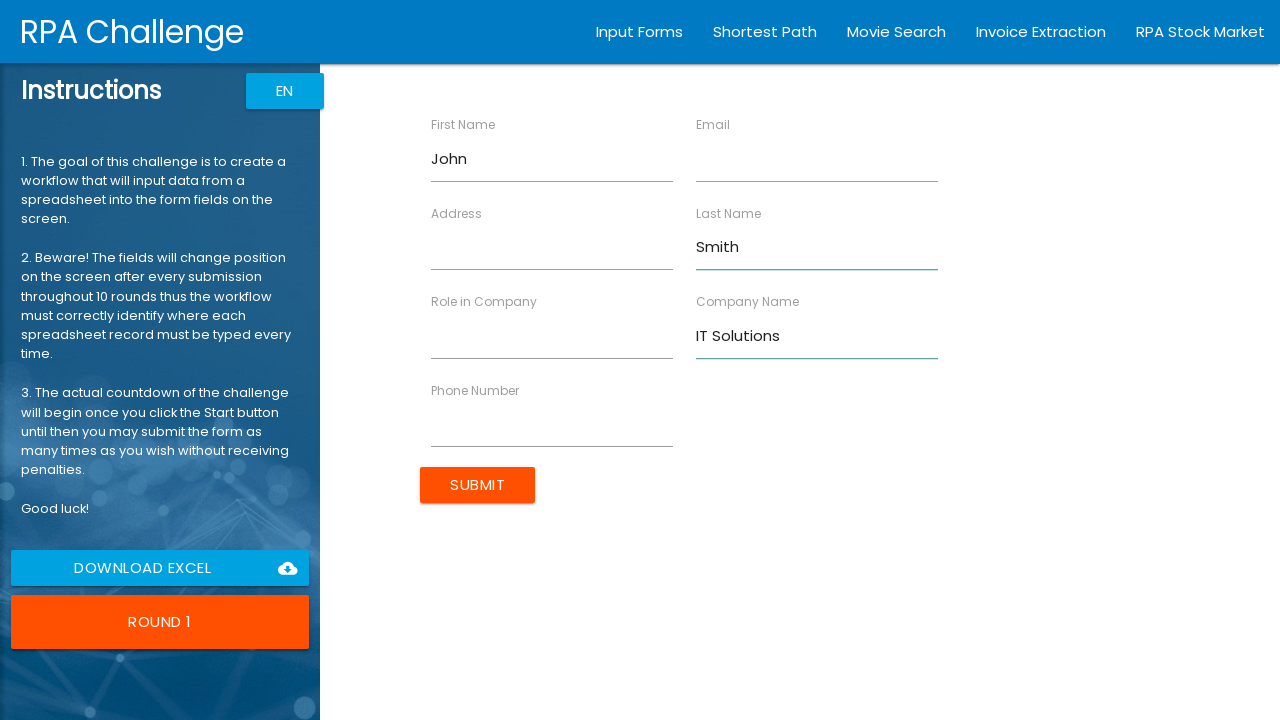

Filled Role in Company field with 'Analyst' on xpath=//label[contains(text(), 'Role in Company')]/following-sibling::input
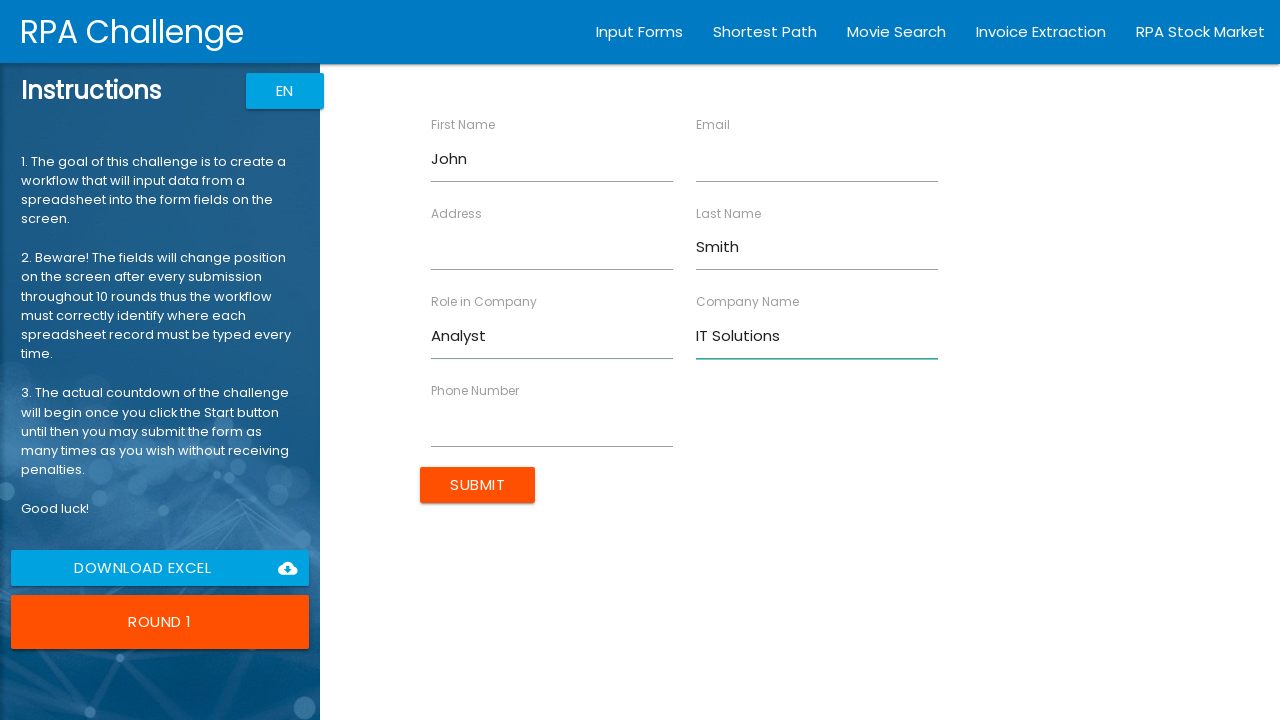

Filled Address field with '98 North Road' on xpath=//label[contains(text(), 'Address')]/following-sibling::input
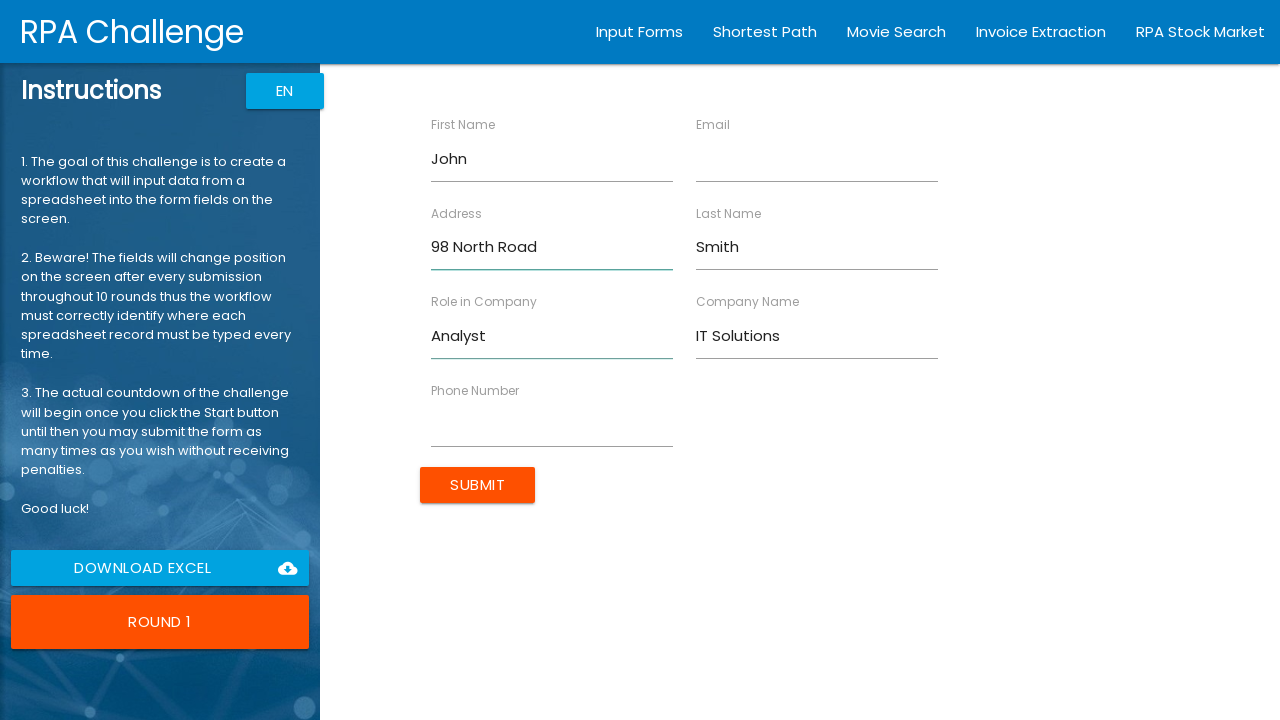

Filled Email field with 'jsmith@itsolutions.com' on xpath=//label[contains(text(), 'Email')]/following-sibling::input
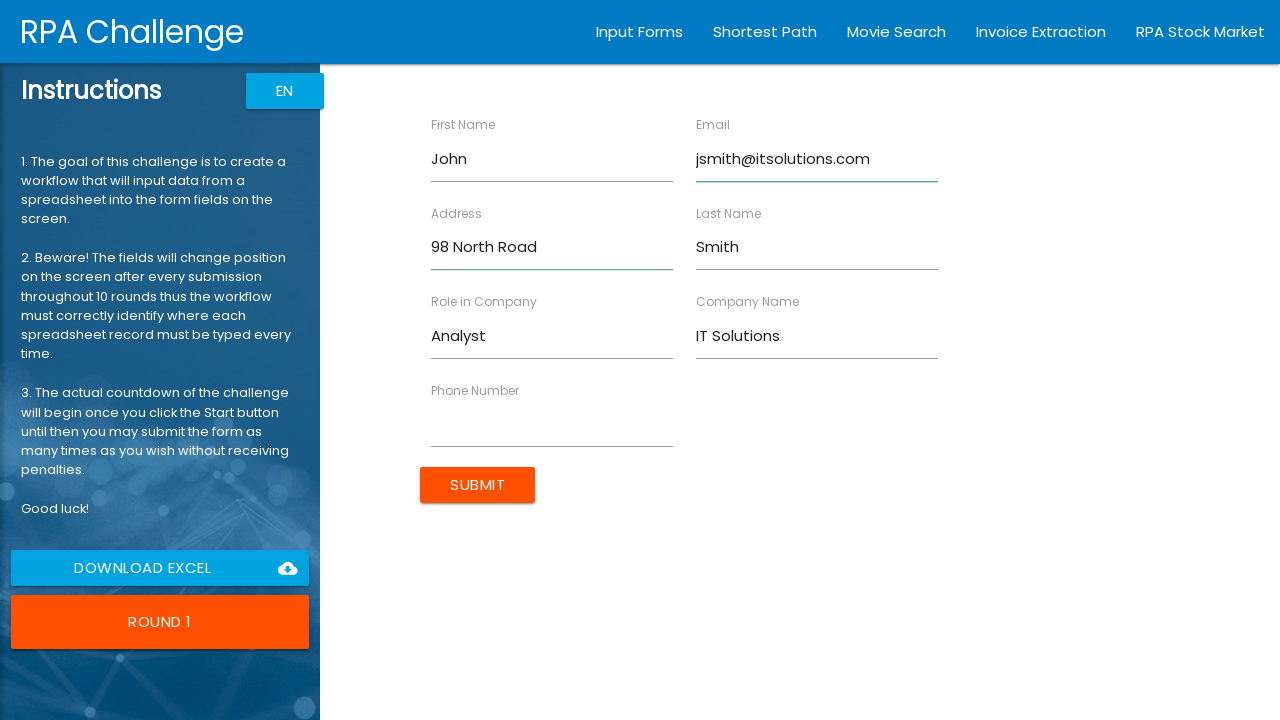

Filled Phone Number field with '40716543298' on xpath=//label[contains(text(), 'Phone Number')]/following-sibling::input
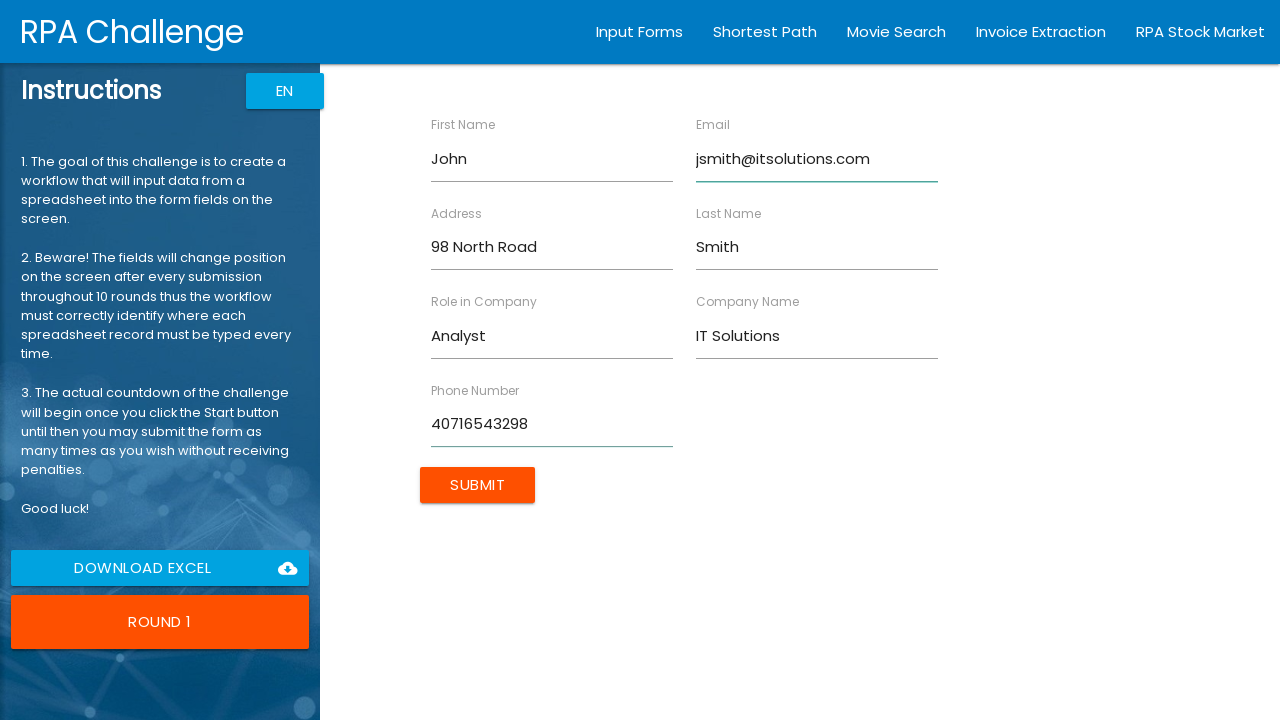

Clicked Submit button to submit form for John Smith at (478, 485) on xpath=/html[1]/body[1]/app-root[1]/div[2]/app-rpa1[1]/div[1]/div[2]/form[1]/inpu
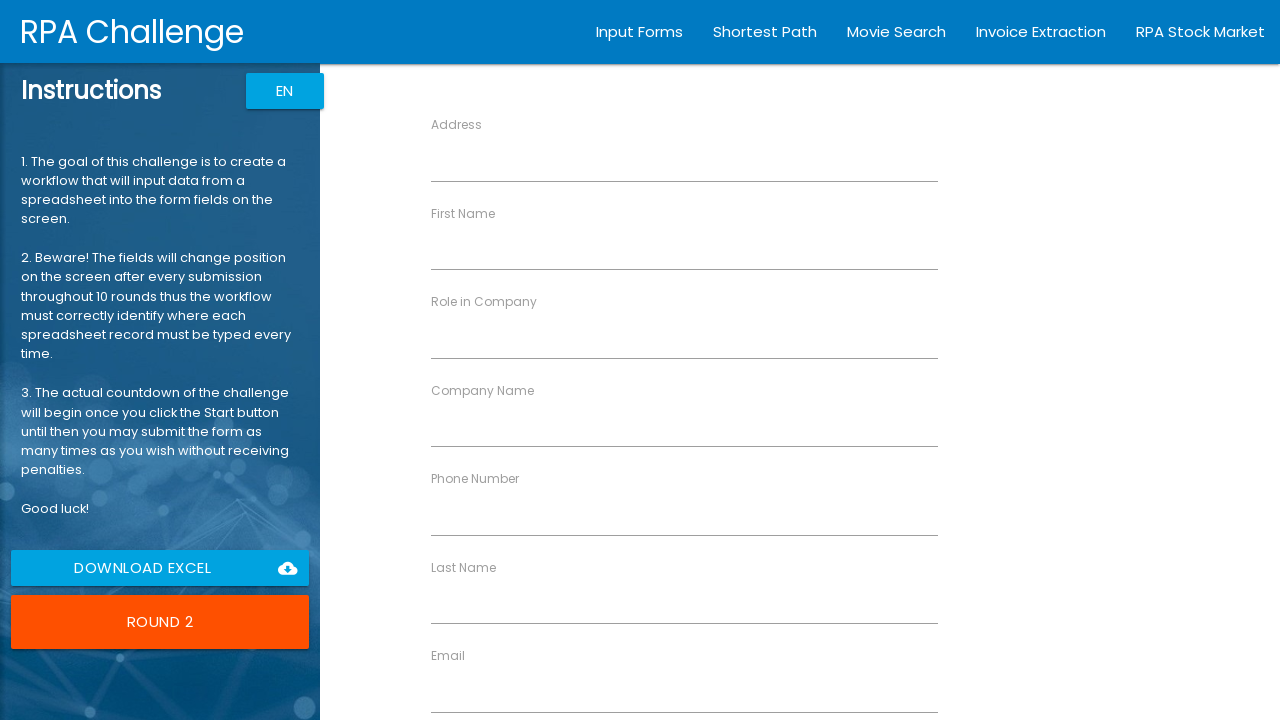

Filled First Name field with 'Jane' on xpath=//label[contains(text(), 'First Name')]/following-sibling::input
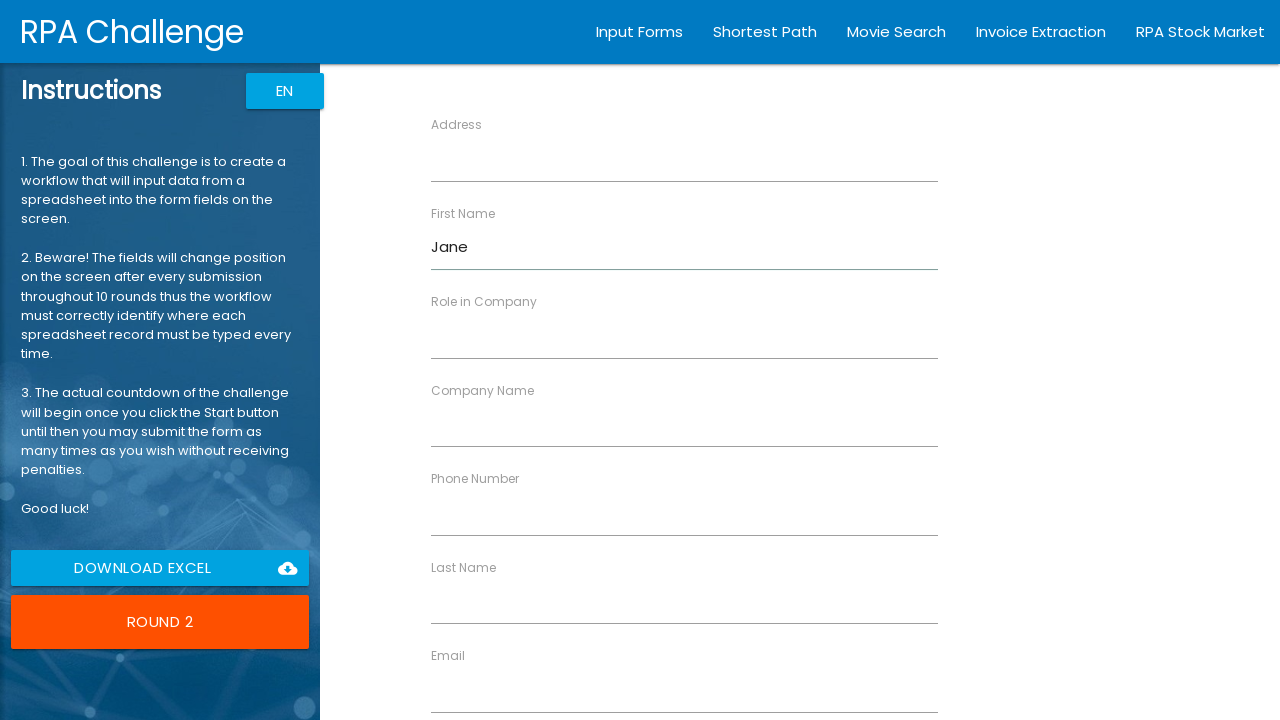

Filled Last Name field with 'Dorsey' on xpath=//label[contains(text(), 'Last Name')]/following-sibling::input
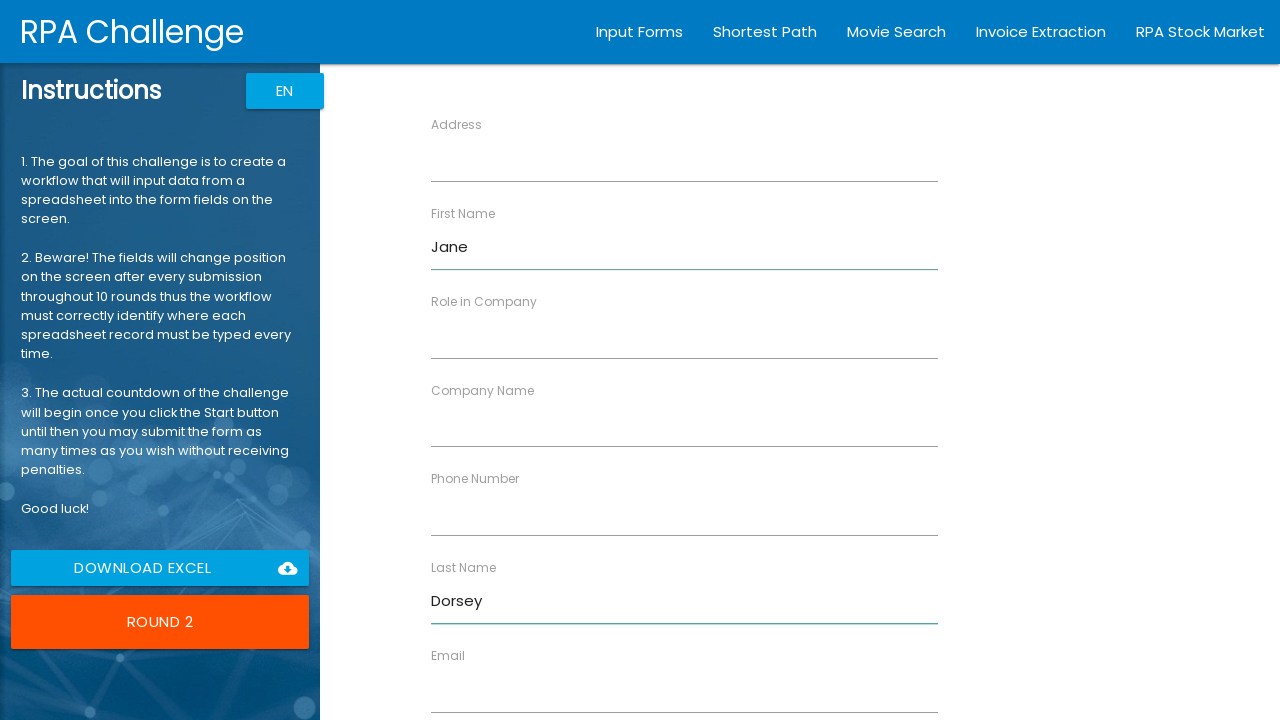

Filled Company Name field with 'MediCare' on xpath=//label[contains(text(), 'Company Name')]/following-sibling::input
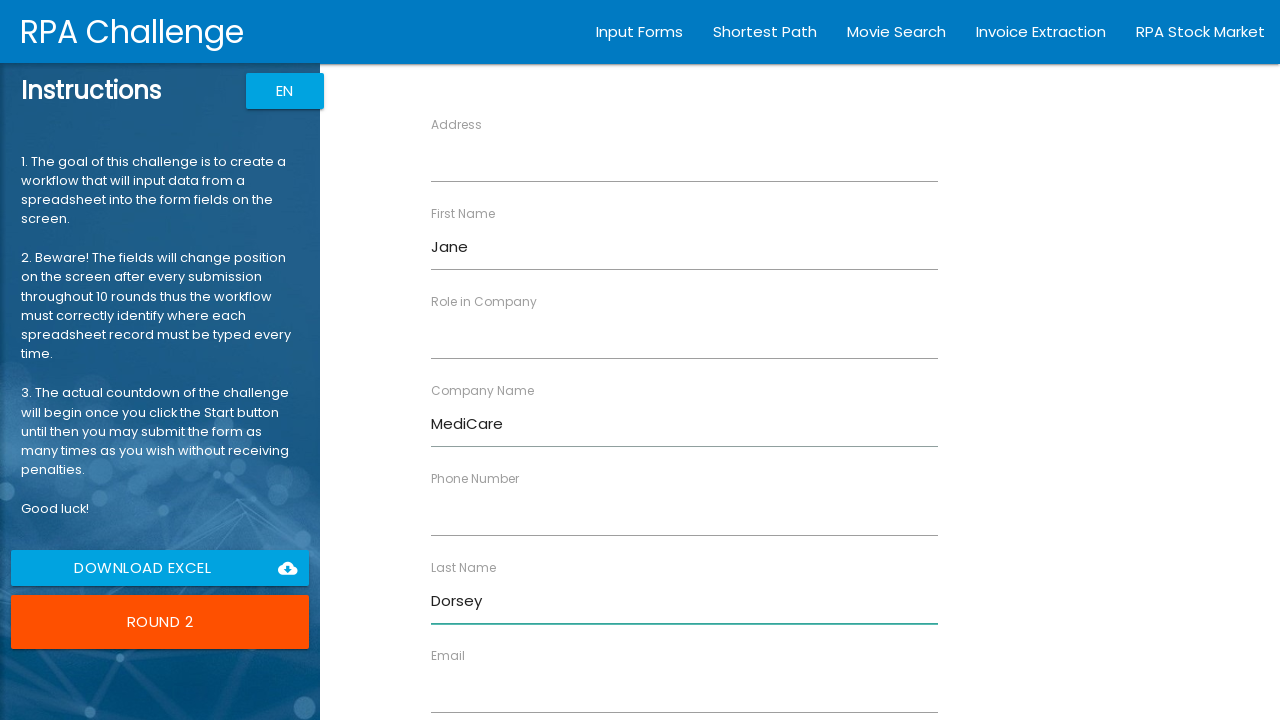

Filled Role in Company field with 'Medical Engineer' on xpath=//label[contains(text(), 'Role in Company')]/following-sibling::input
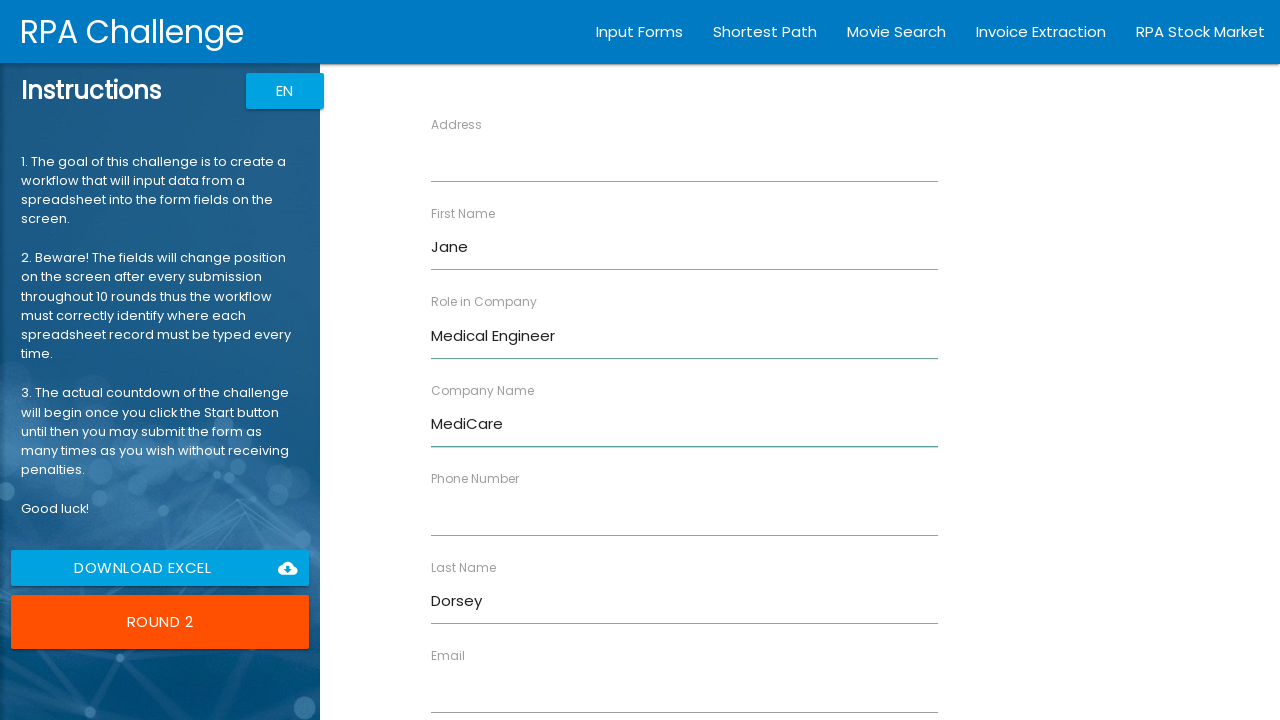

Filled Address field with '11 Crown Street' on xpath=//label[contains(text(), 'Address')]/following-sibling::input
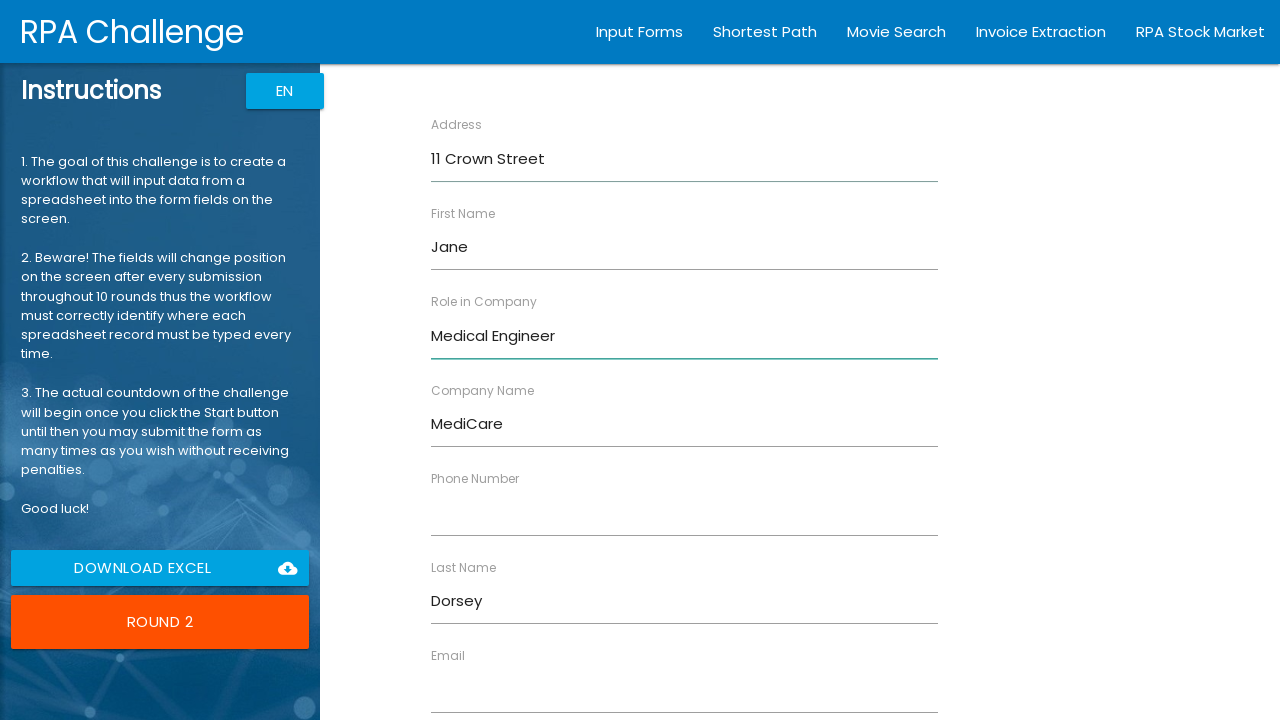

Filled Email field with 'jdorsey@mc.com' on xpath=//label[contains(text(), 'Email')]/following-sibling::input
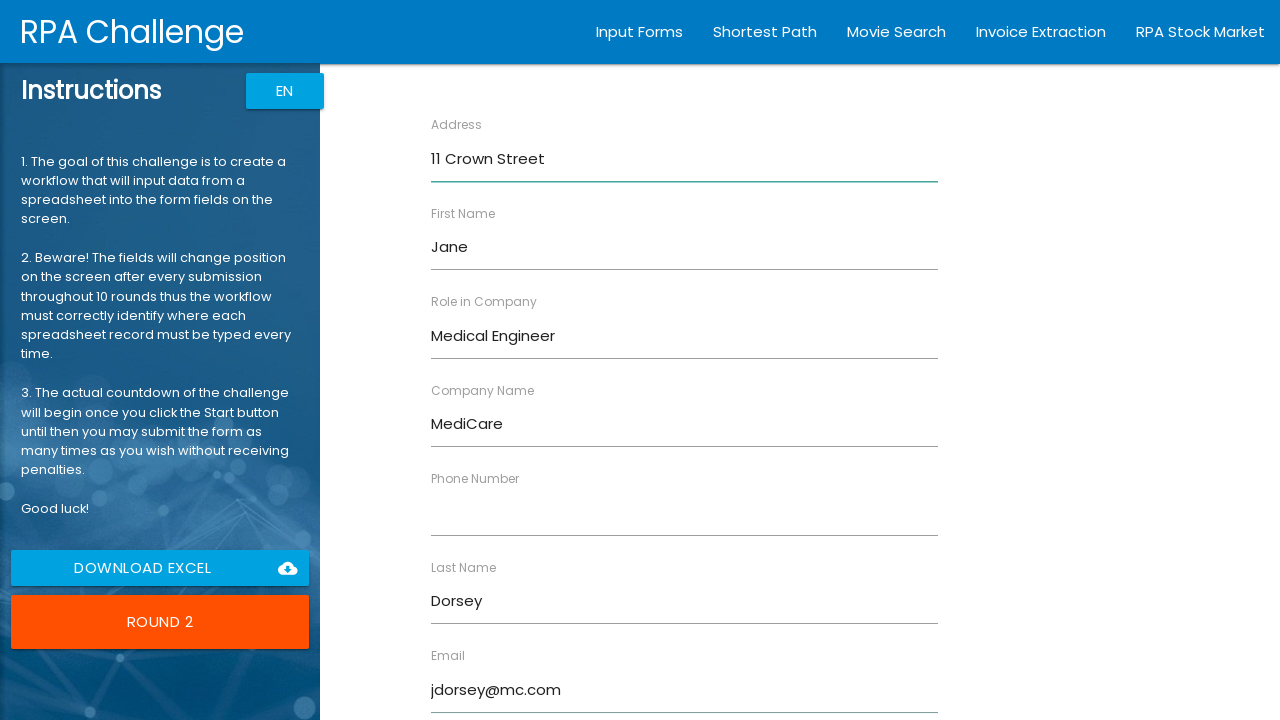

Filled Phone Number field with '40791345621' on xpath=//label[contains(text(), 'Phone Number')]/following-sibling::input
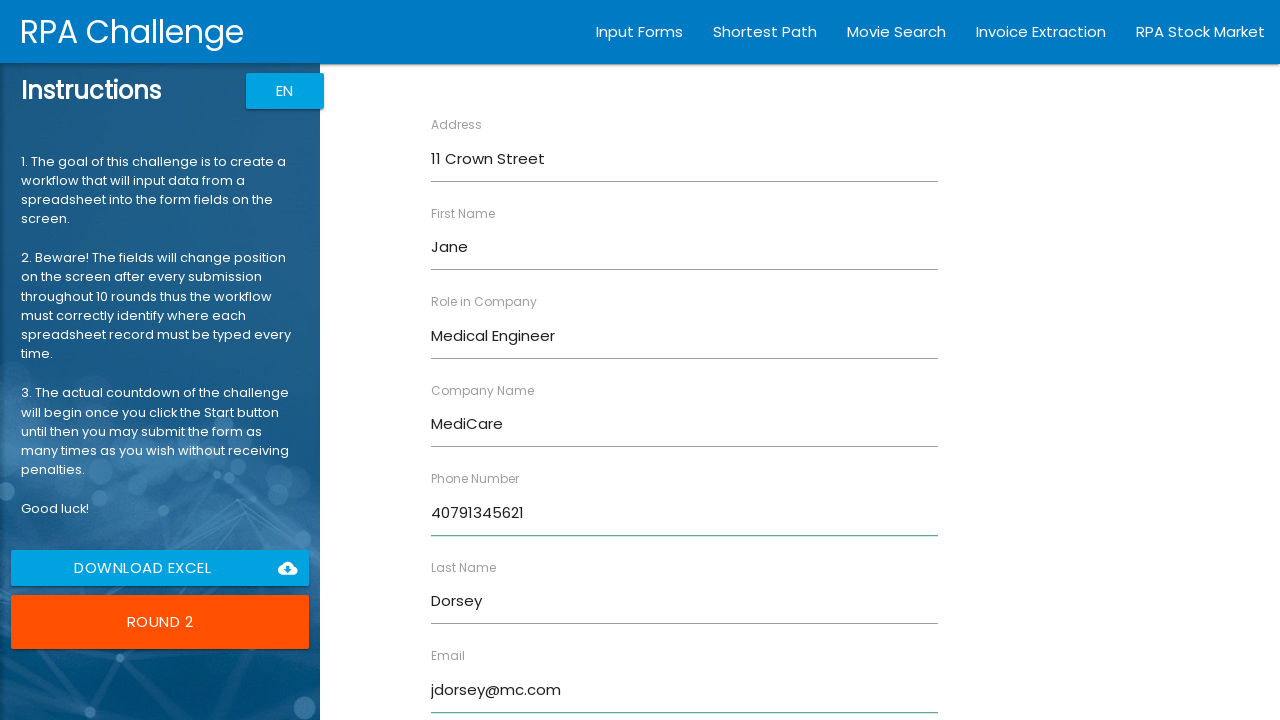

Clicked Submit button to submit form for Jane Dorsey at (478, 688) on xpath=/html[1]/body[1]/app-root[1]/div[2]/app-rpa1[1]/div[1]/div[2]/form[1]/inpu
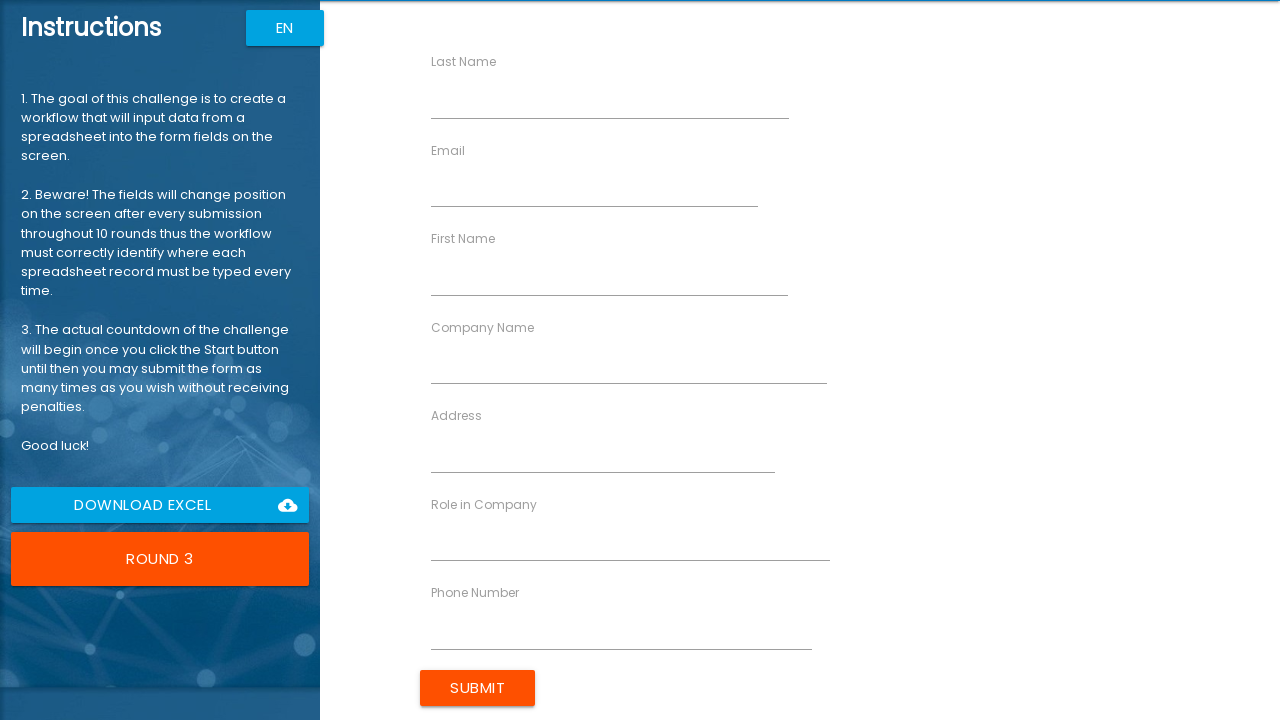

Filled First Name field with 'Albert' on xpath=//label[contains(text(), 'First Name')]/following-sibling::input
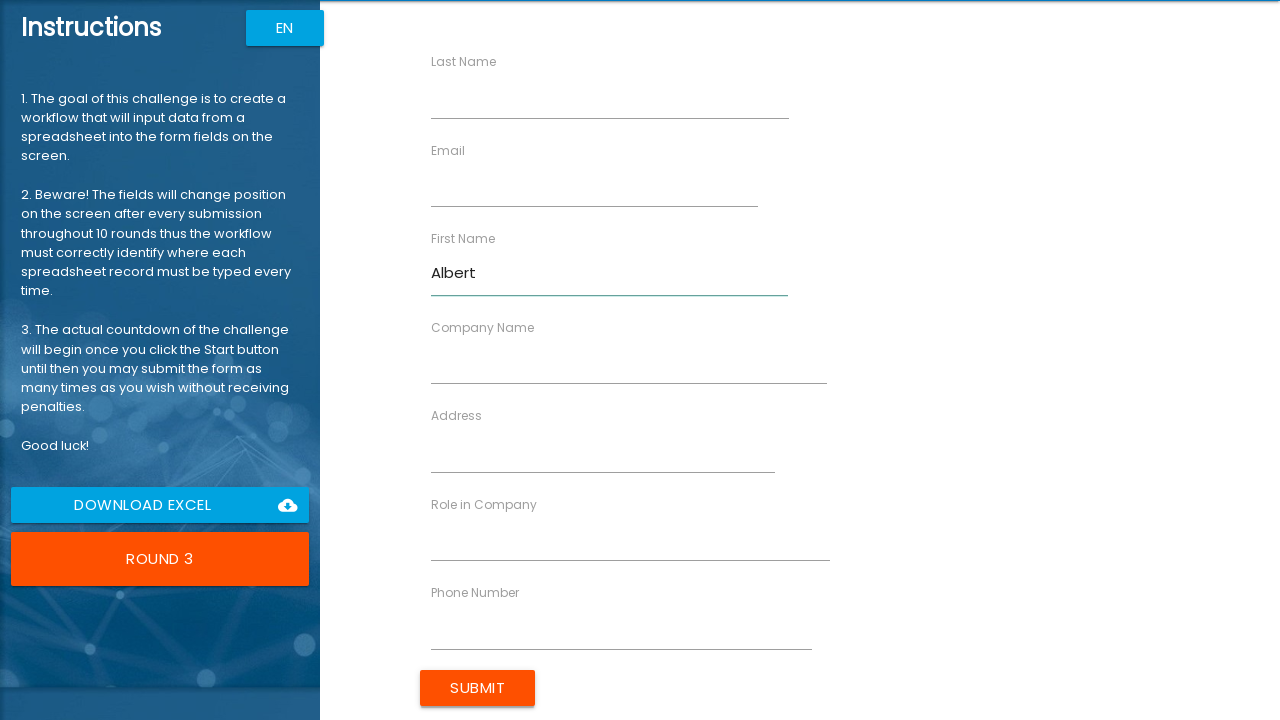

Filled Last Name field with 'Kipling' on xpath=//label[contains(text(), 'Last Name')]/following-sibling::input
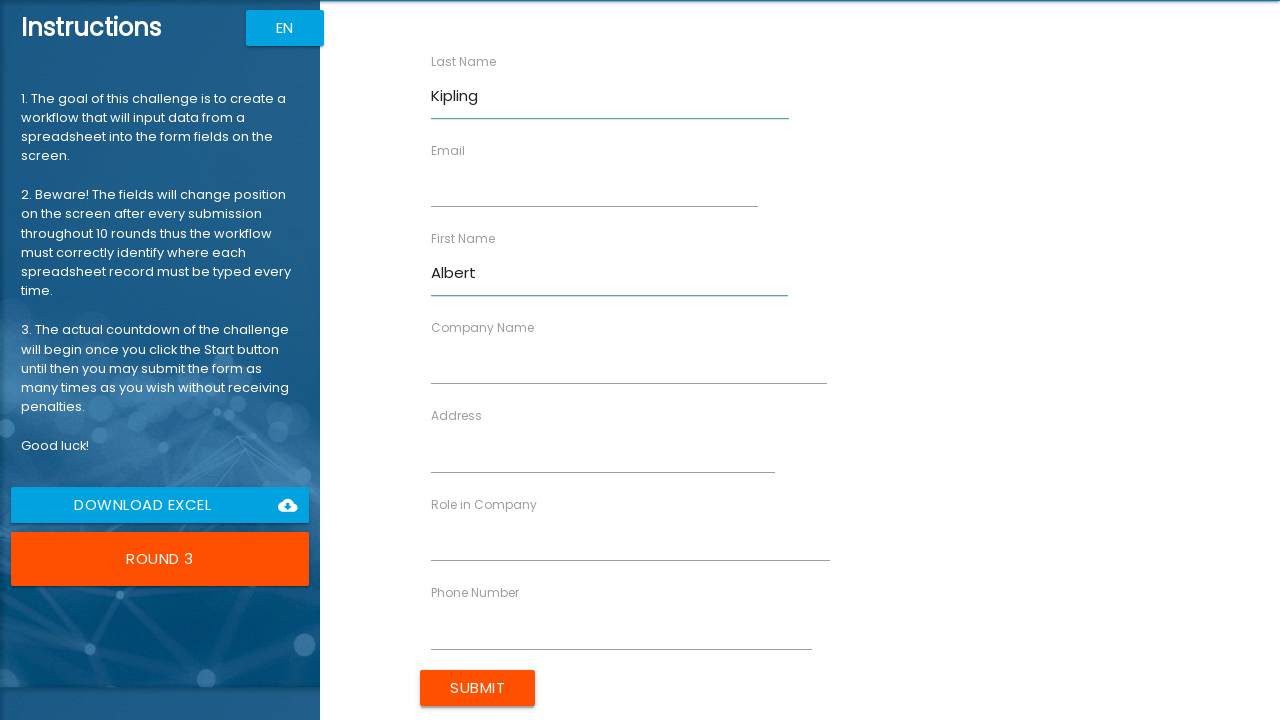

Filled Company Name field with 'Waterfront' on xpath=//label[contains(text(), 'Company Name')]/following-sibling::input
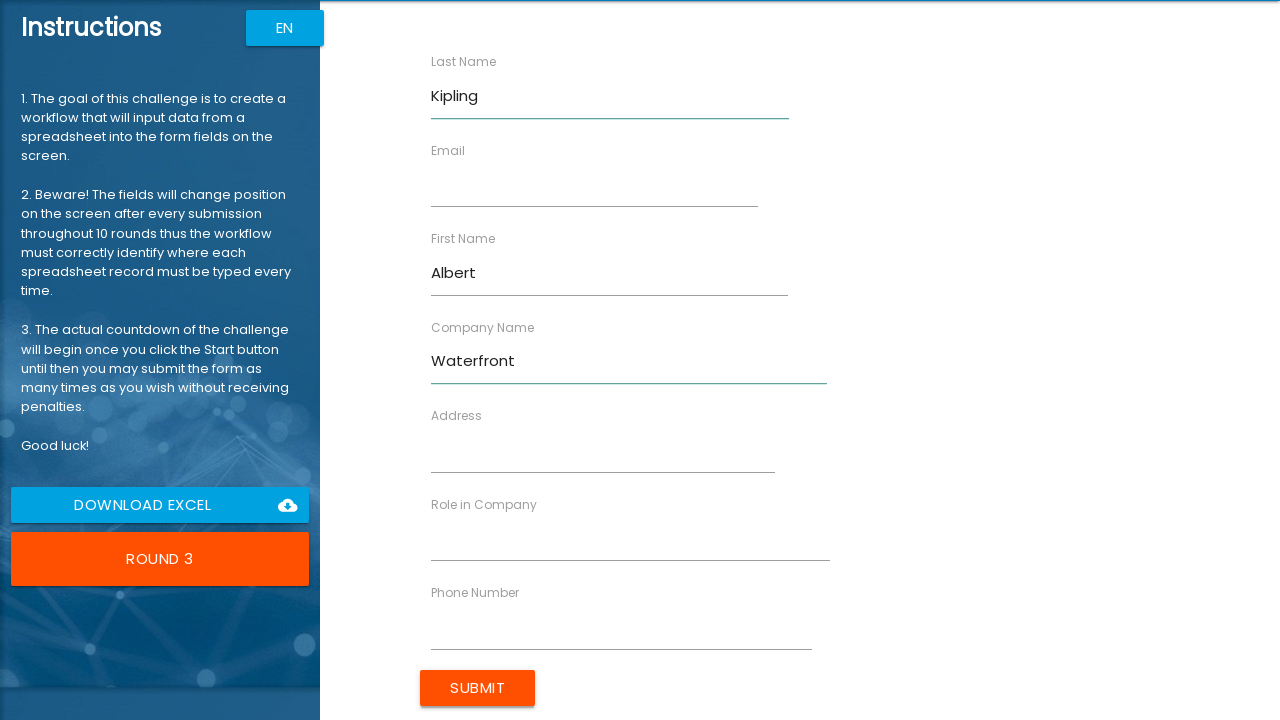

Filled Role in Company field with 'Accountant' on xpath=//label[contains(text(), 'Role in Company')]/following-sibling::input
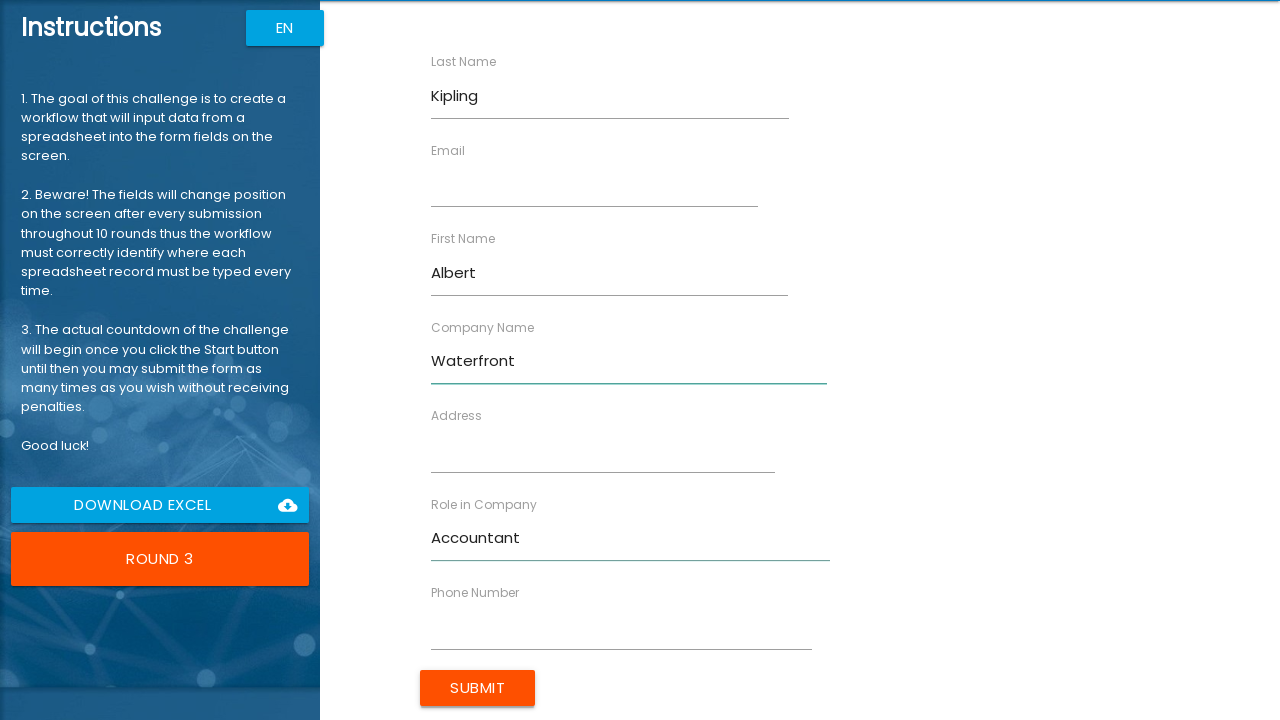

Filled Address field with '22 Guild Street' on xpath=//label[contains(text(), 'Address')]/following-sibling::input
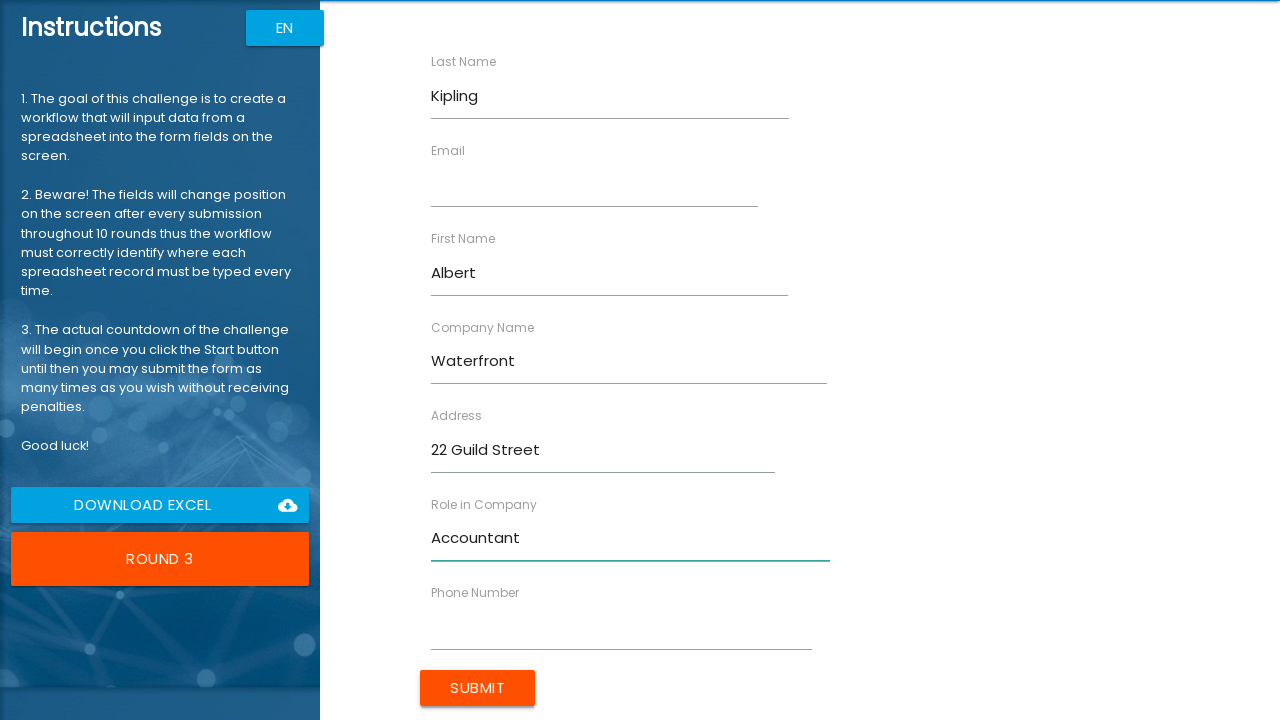

Filled Email field with 'kipling@waterfront.com' on xpath=//label[contains(text(), 'Email')]/following-sibling::input
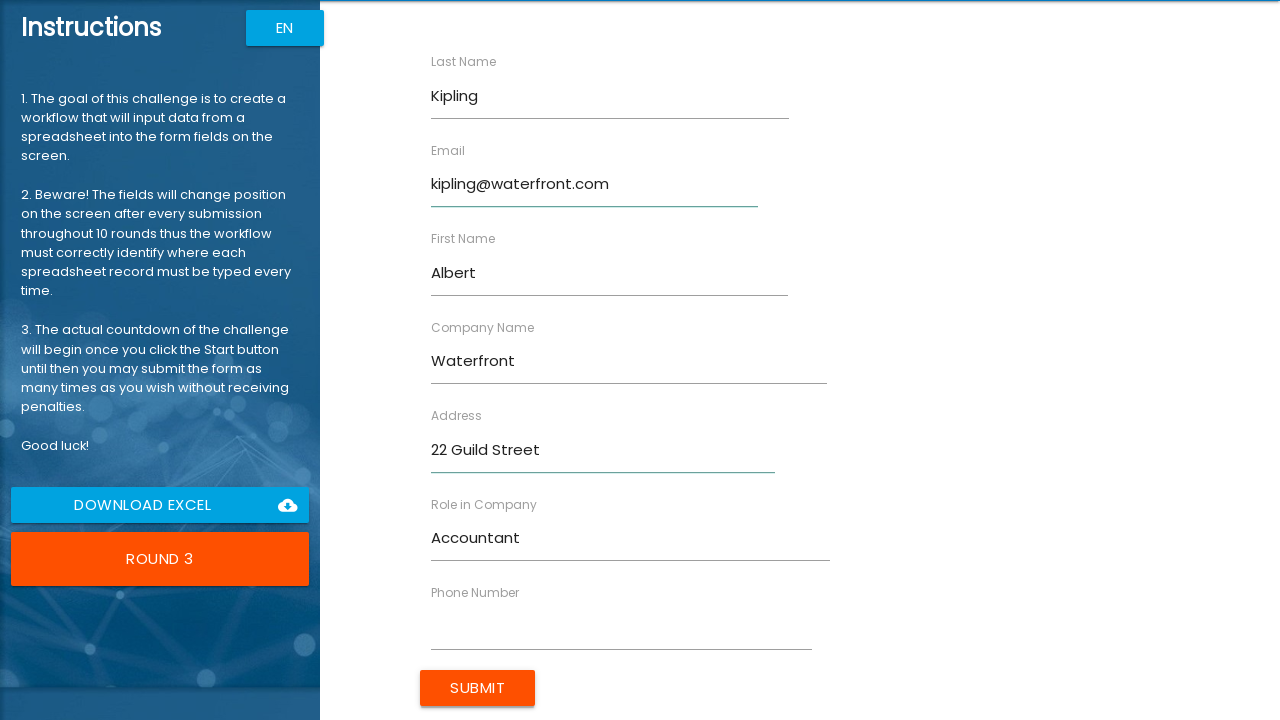

Filled Phone Number field with '40735416854' on xpath=//label[contains(text(), 'Phone Number')]/following-sibling::input
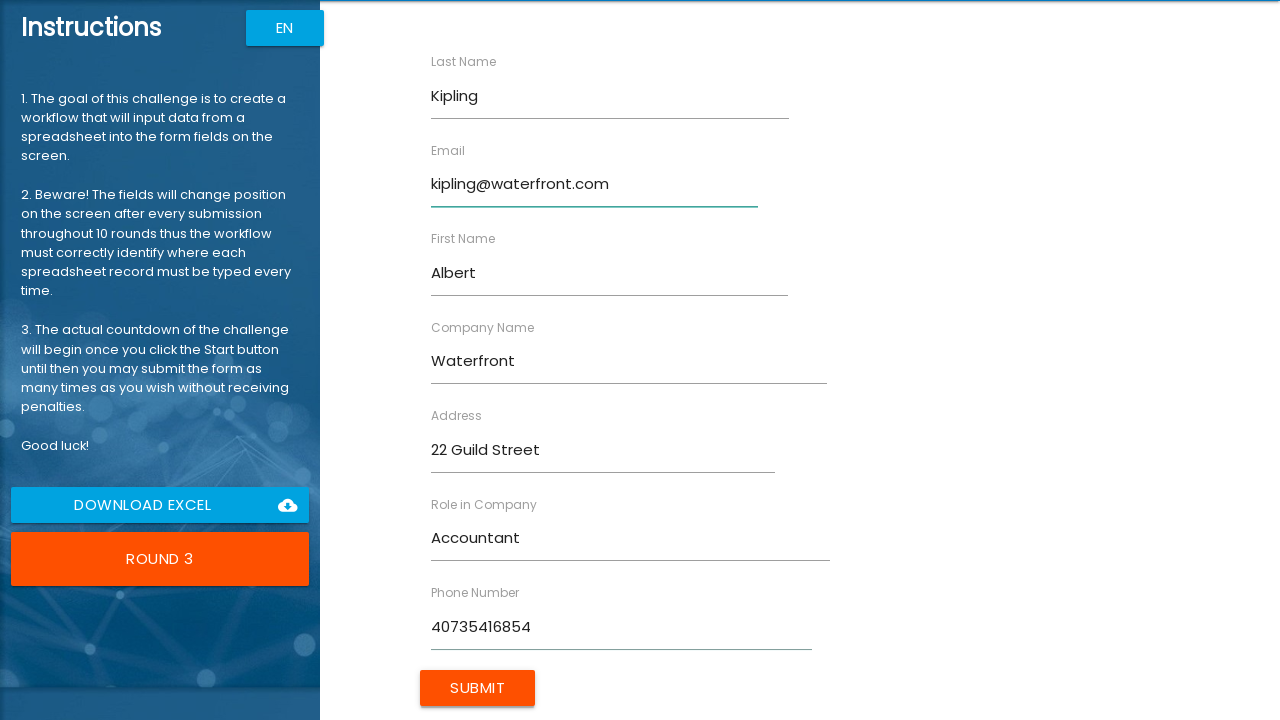

Clicked Submit button to submit form for Albert Kipling at (478, 688) on xpath=/html[1]/body[1]/app-root[1]/div[2]/app-rpa1[1]/div[1]/div[2]/form[1]/inpu
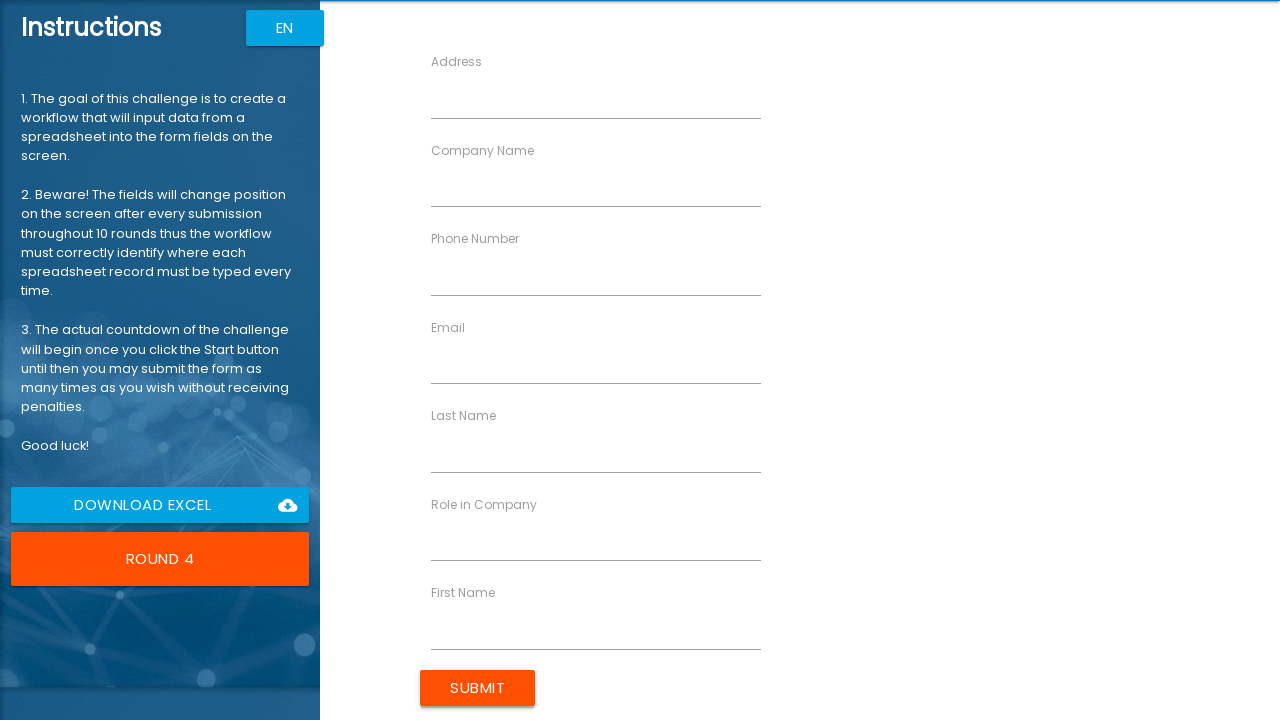

Filled First Name field with 'Michael' on xpath=//label[contains(text(), 'First Name')]/following-sibling::input
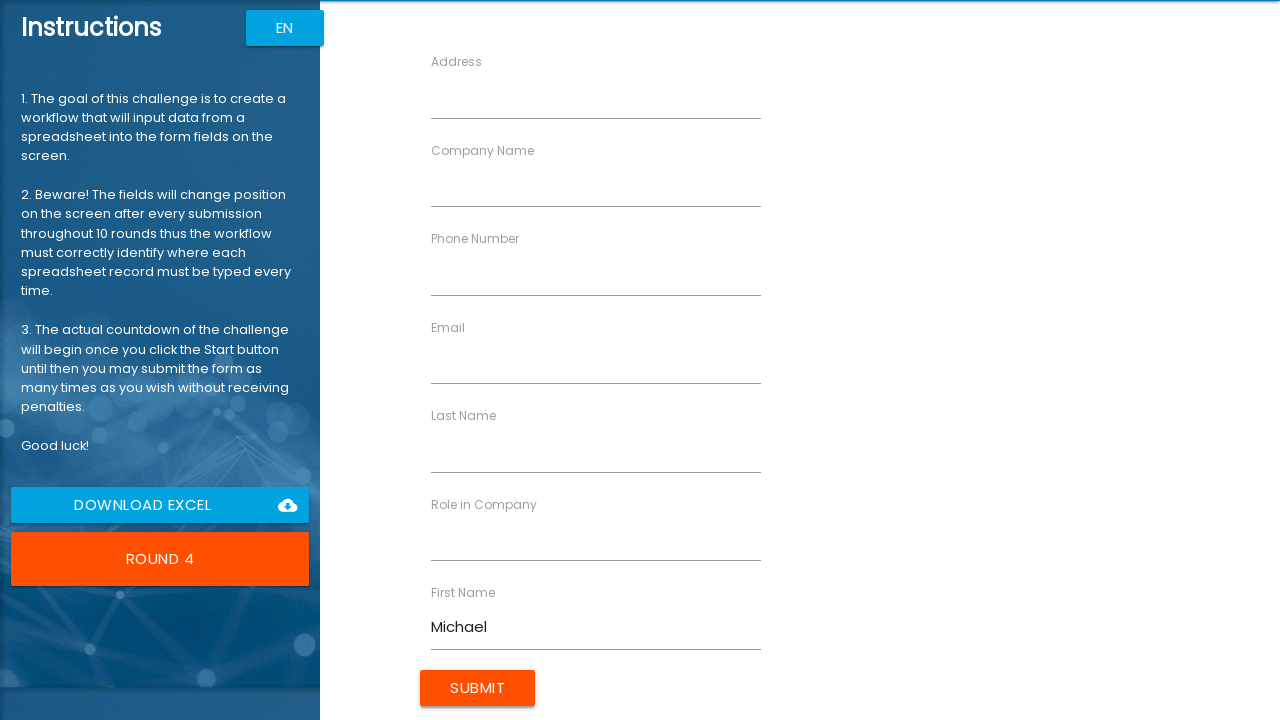

Filled Last Name field with 'Robertson' on xpath=//label[contains(text(), 'Last Name')]/following-sibling::input
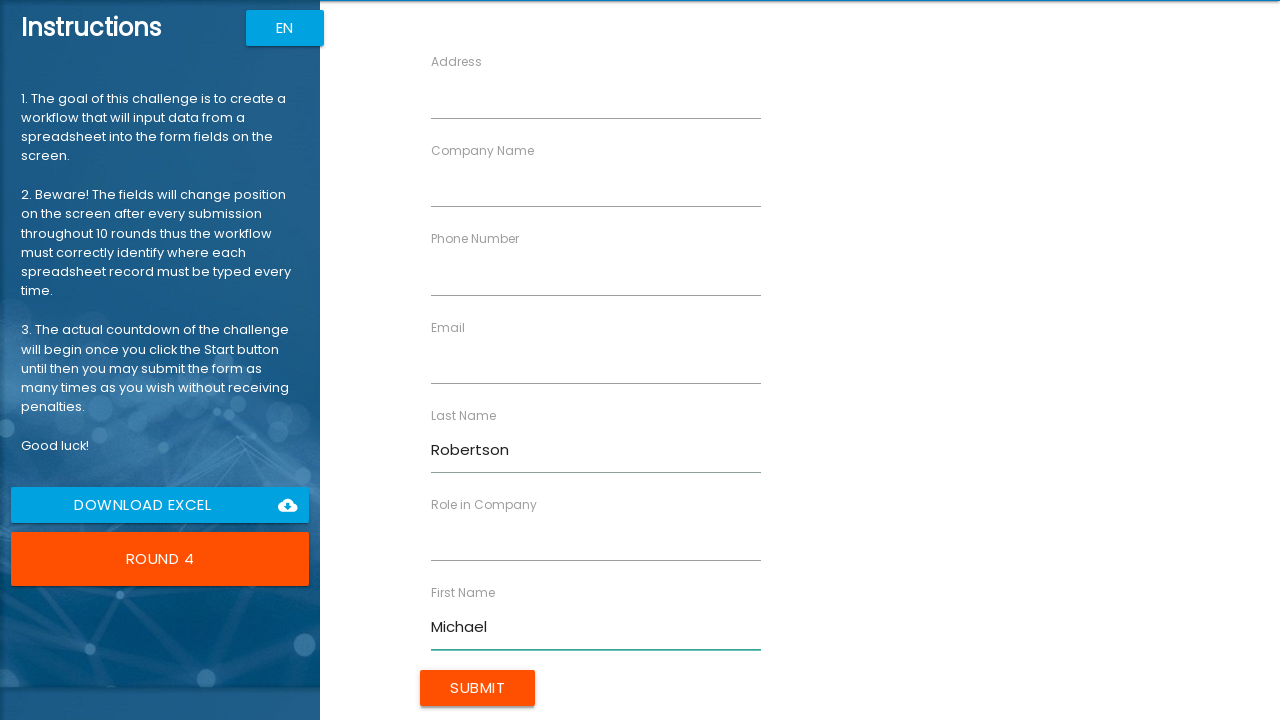

Filled Company Name field with 'MediCare' on xpath=//label[contains(text(), 'Company Name')]/following-sibling::input
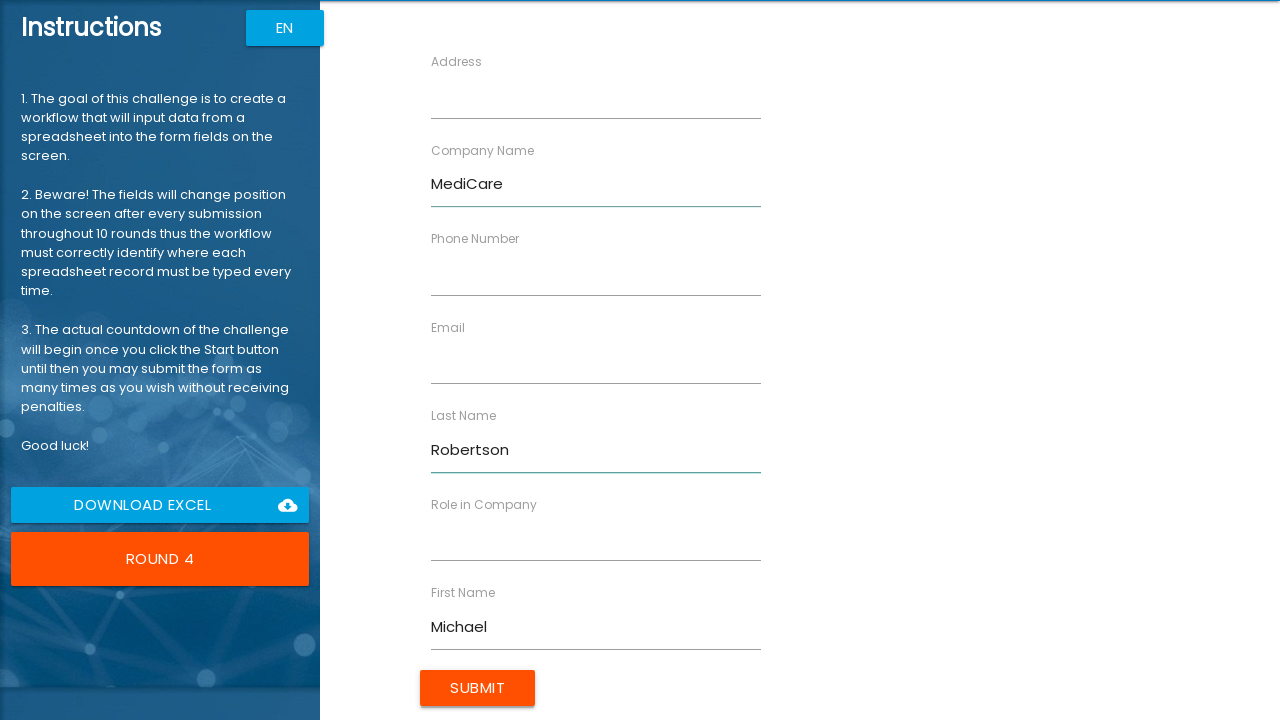

Filled Role in Company field with 'IT Specialist' on xpath=//label[contains(text(), 'Role in Company')]/following-sibling::input
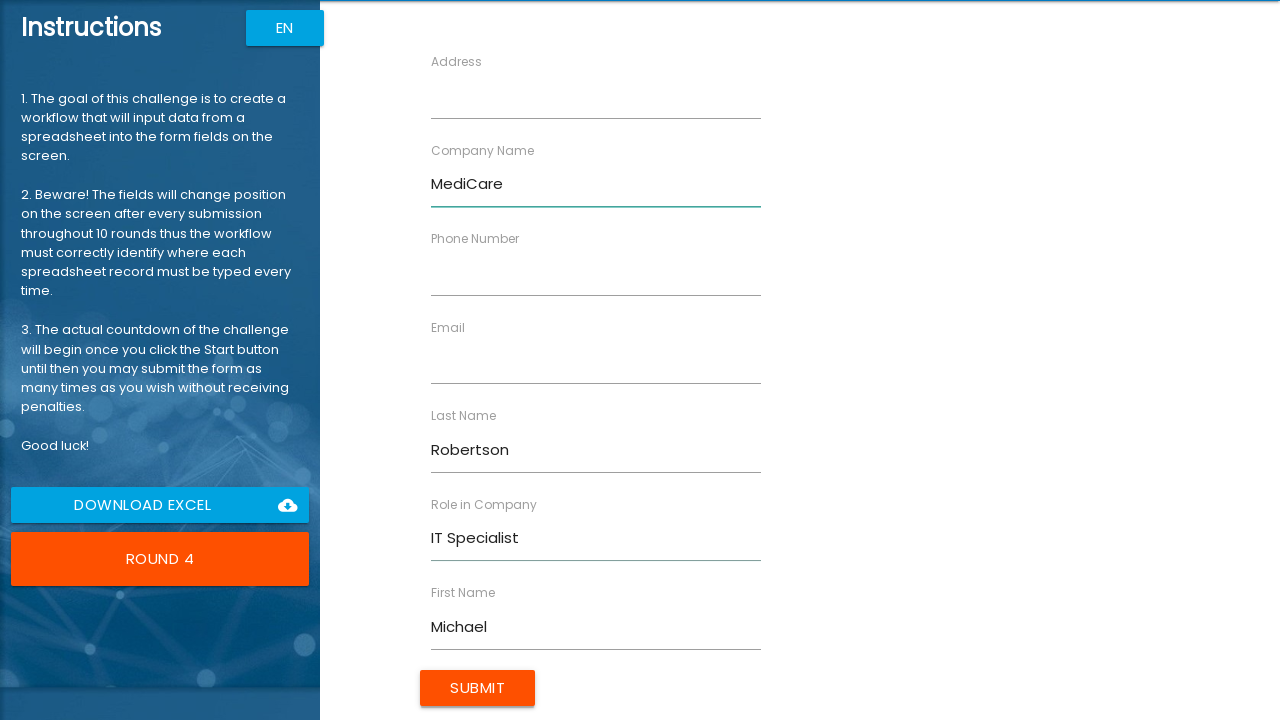

Filled Address field with '17 Farburn Terrace' on xpath=//label[contains(text(), 'Address')]/following-sibling::input
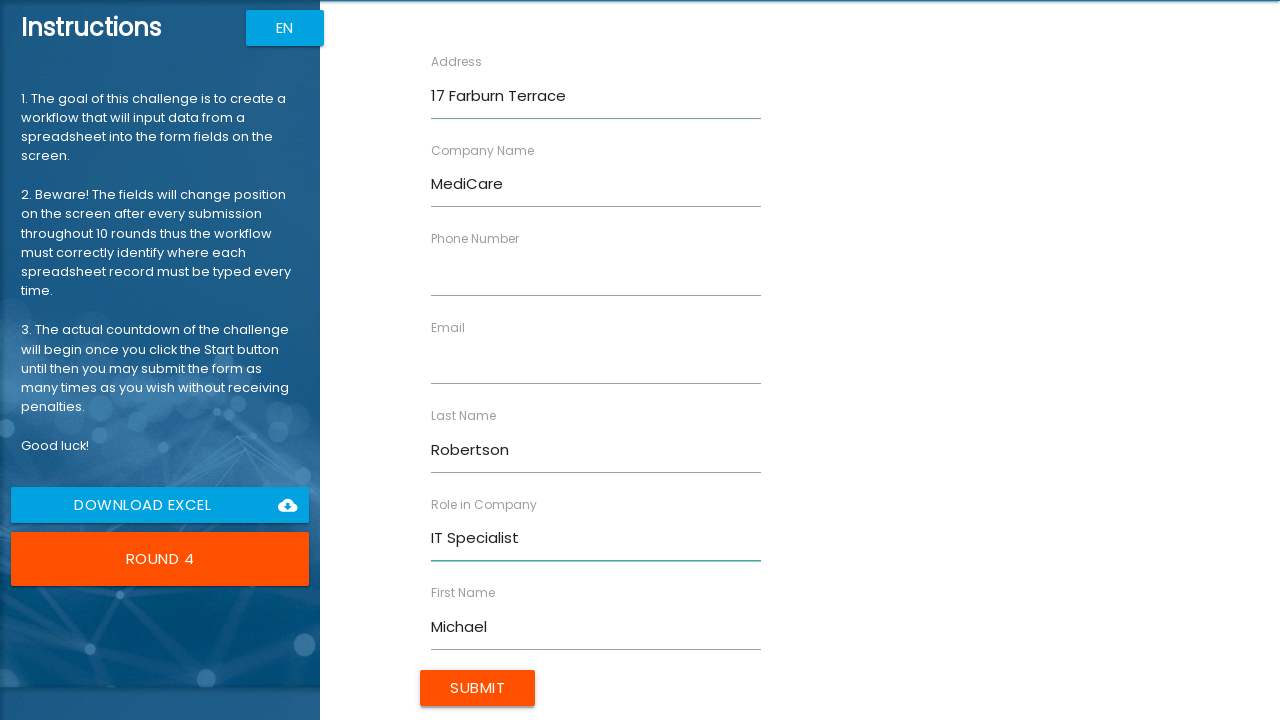

Filled Email field with 'mrobertson@mc.com' on xpath=//label[contains(text(), 'Email')]/following-sibling::input
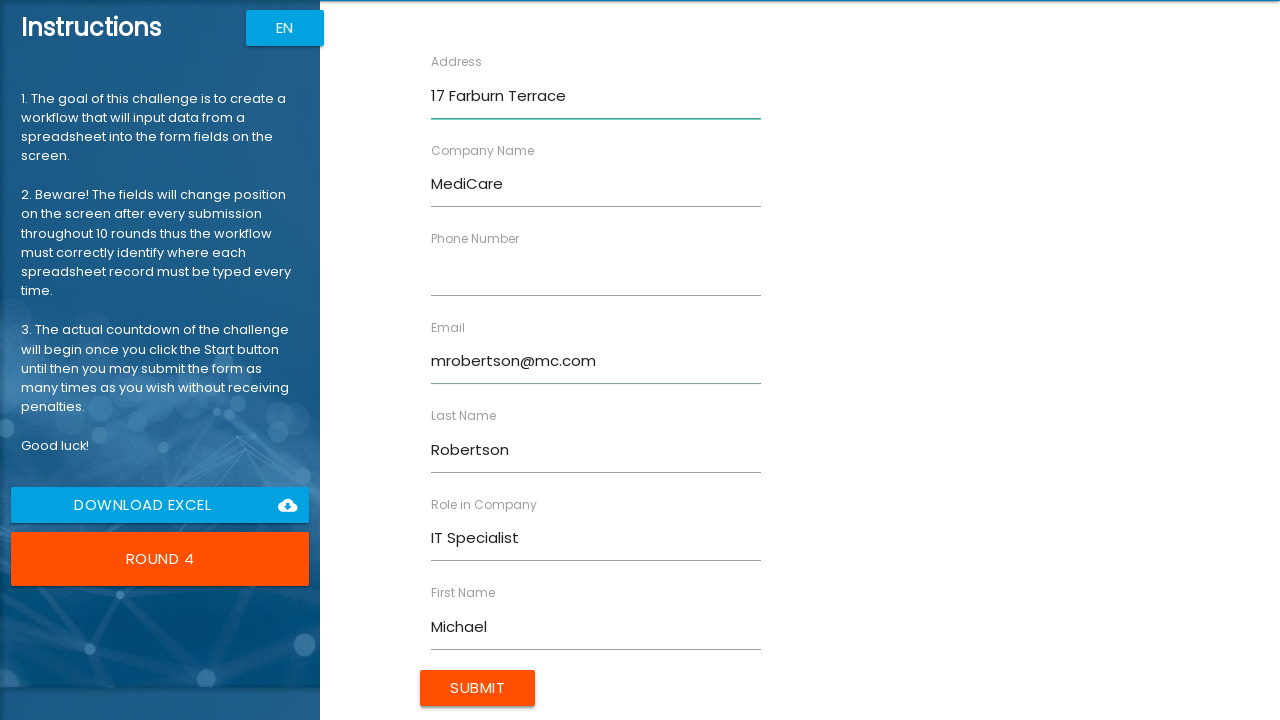

Filled Phone Number field with '40733652145' on xpath=//label[contains(text(), 'Phone Number')]/following-sibling::input
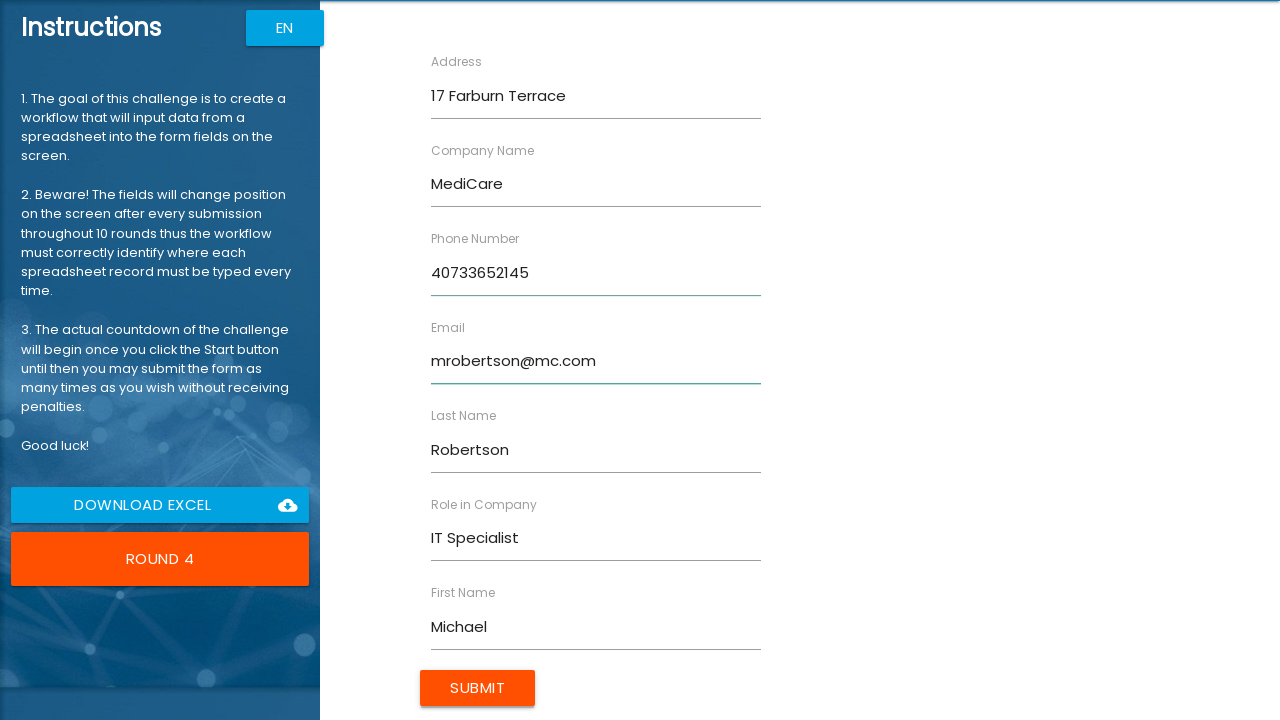

Clicked Submit button to submit form for Michael Robertson at (478, 688) on xpath=/html[1]/body[1]/app-root[1]/div[2]/app-rpa1[1]/div[1]/div[2]/form[1]/inpu
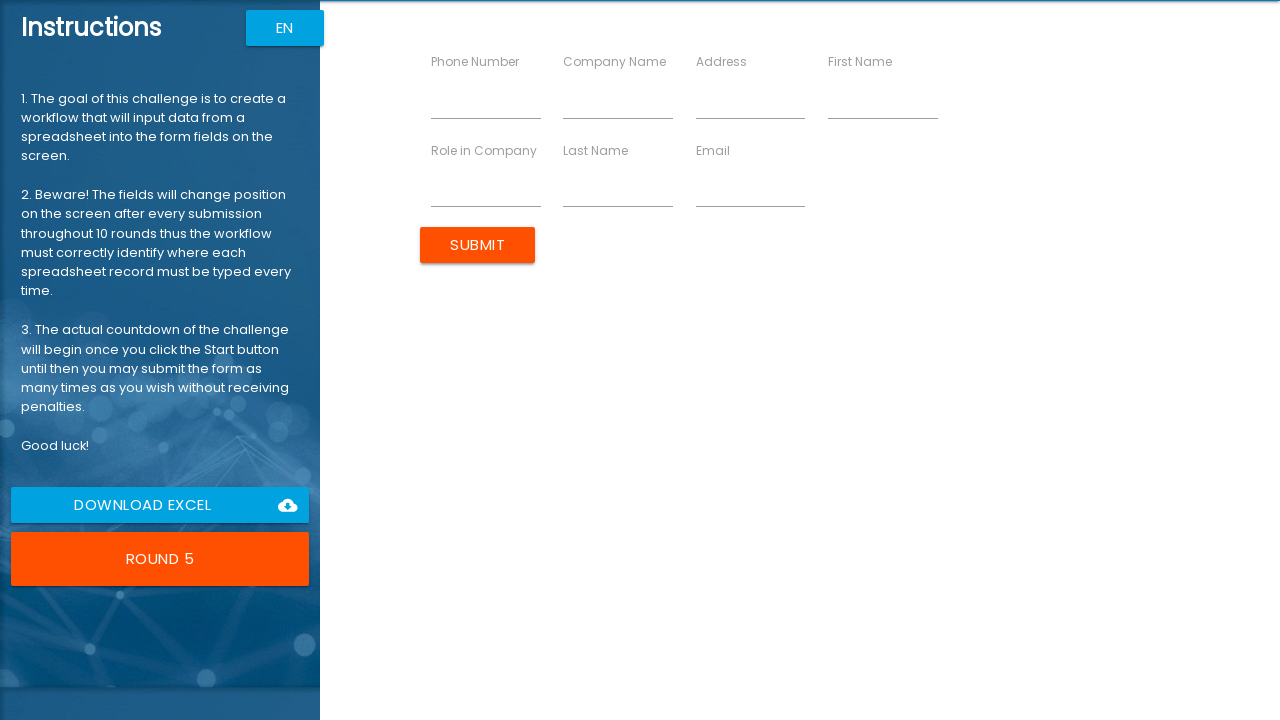

Filled First Name field with 'Doug' on xpath=//label[contains(text(), 'First Name')]/following-sibling::input
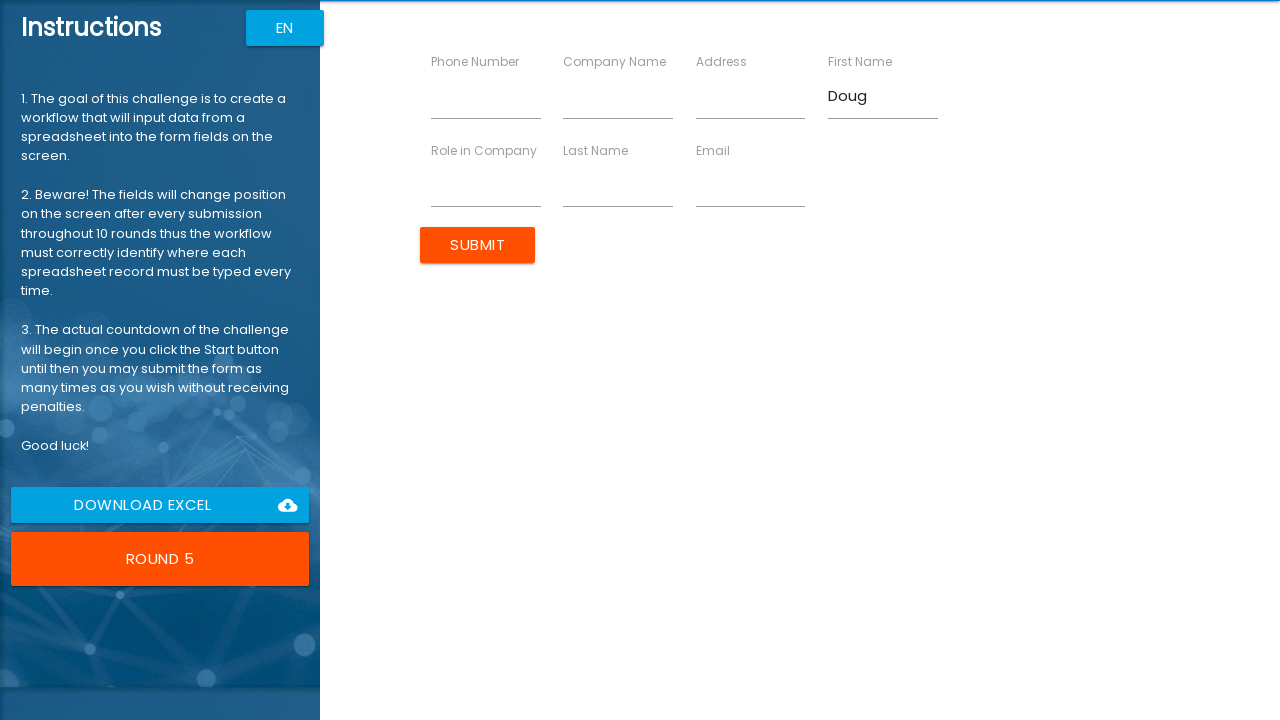

Filled Last Name field with 'Derrick' on xpath=//label[contains(text(), 'Last Name')]/following-sibling::input
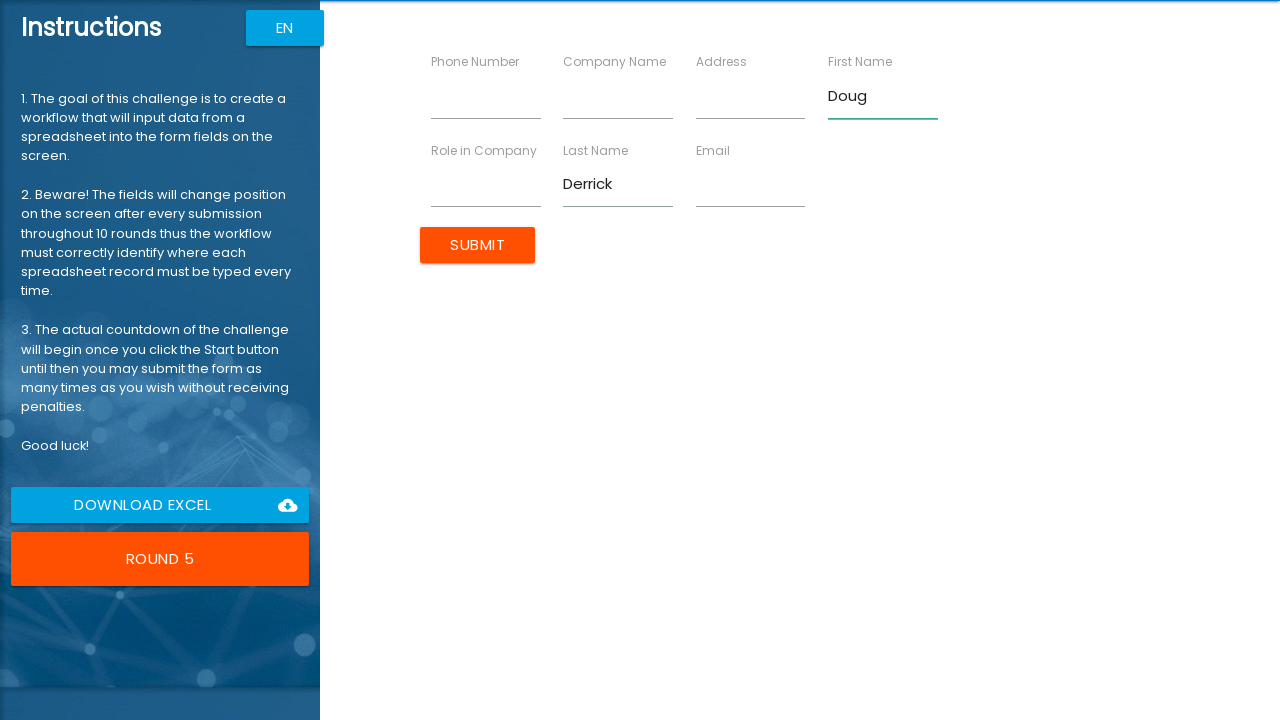

Filled Company Name field with 'Timepath Inc.' on xpath=//label[contains(text(), 'Company Name')]/following-sibling::input
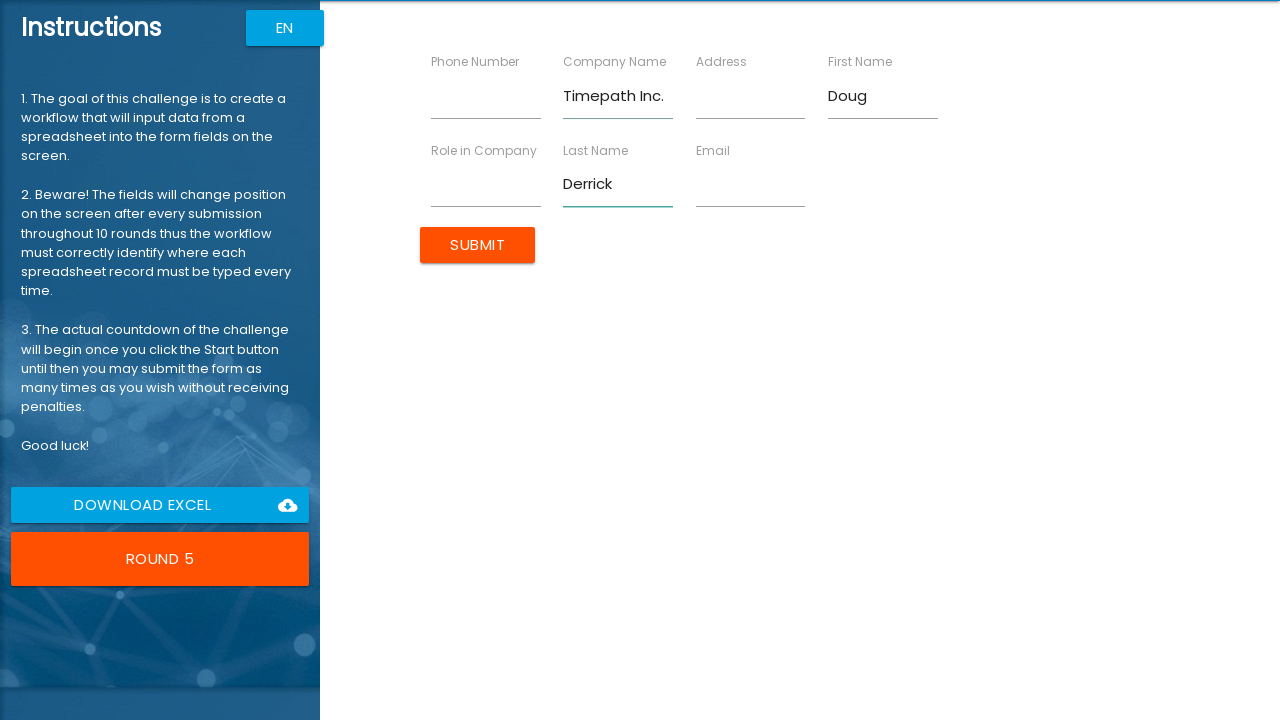

Filled Role in Company field with 'Analyst' on xpath=//label[contains(text(), 'Role in Company')]/following-sibling::input
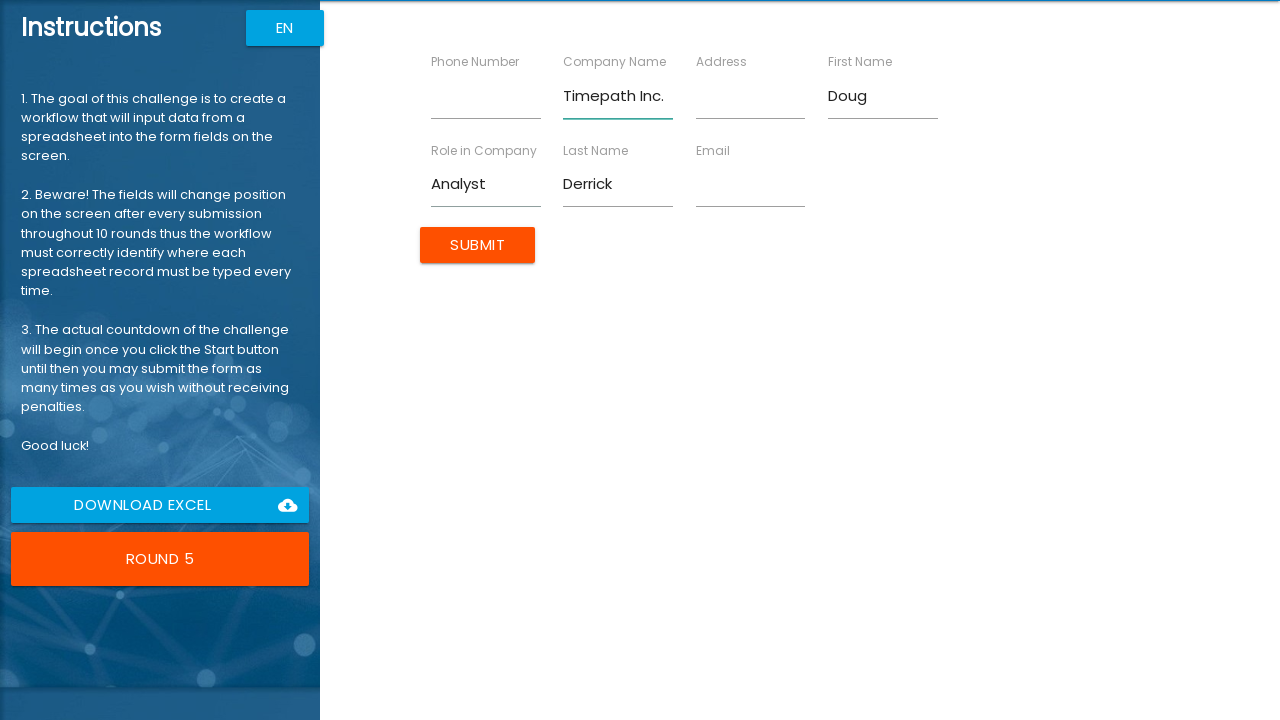

Filled Address field with '99 Shire Oak Road' on xpath=//label[contains(text(), 'Address')]/following-sibling::input
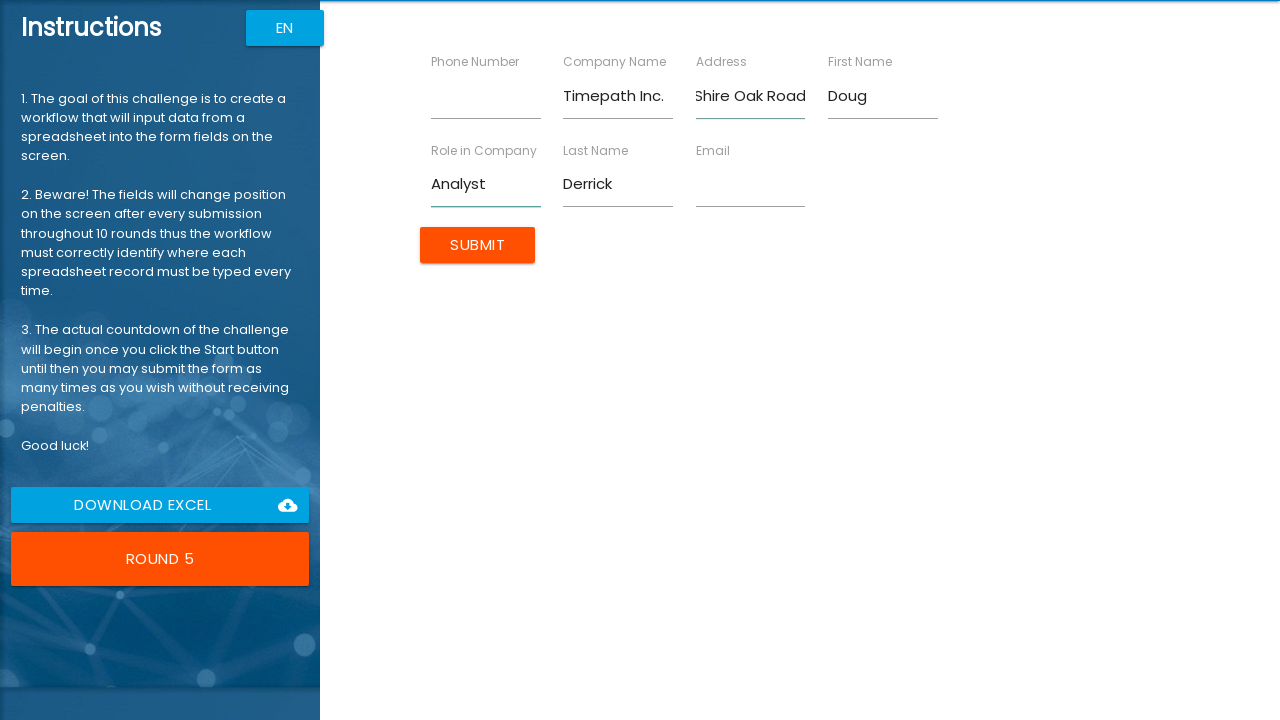

Filled Email field with 'dderrick@timepath.com' on xpath=//label[contains(text(), 'Email')]/following-sibling::input
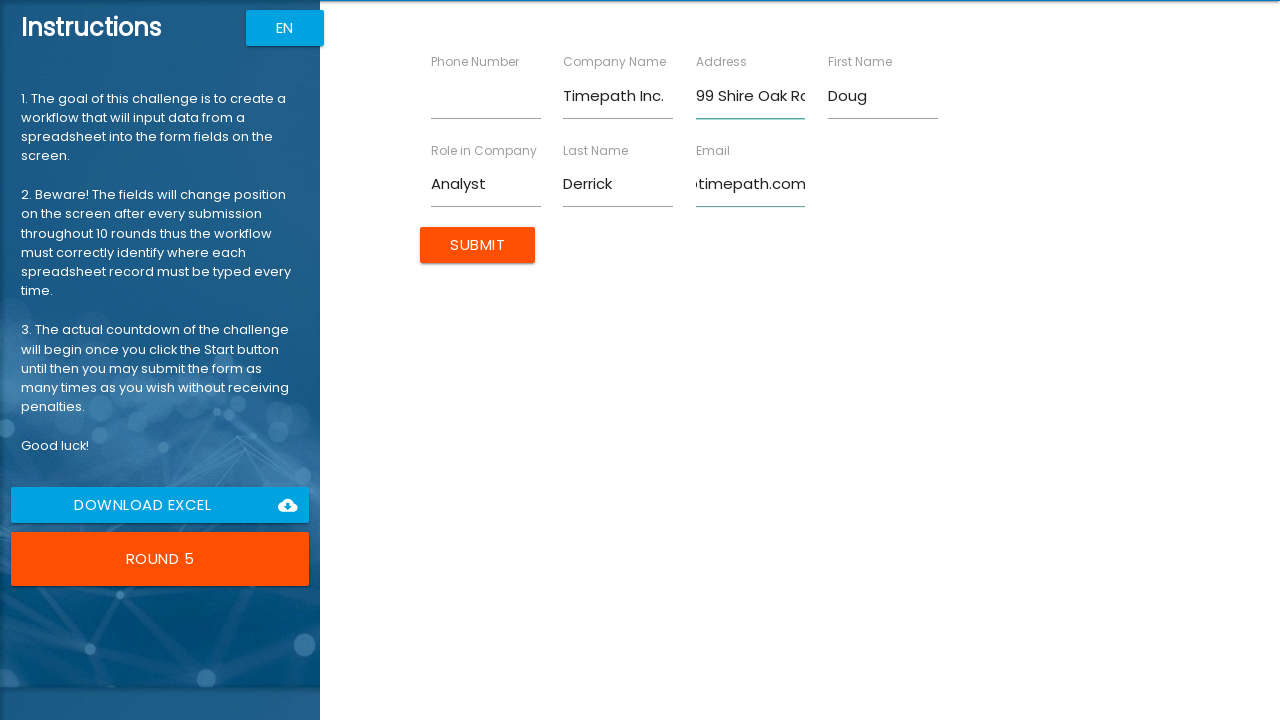

Filled Phone Number field with '40799885412' on xpath=//label[contains(text(), 'Phone Number')]/following-sibling::input
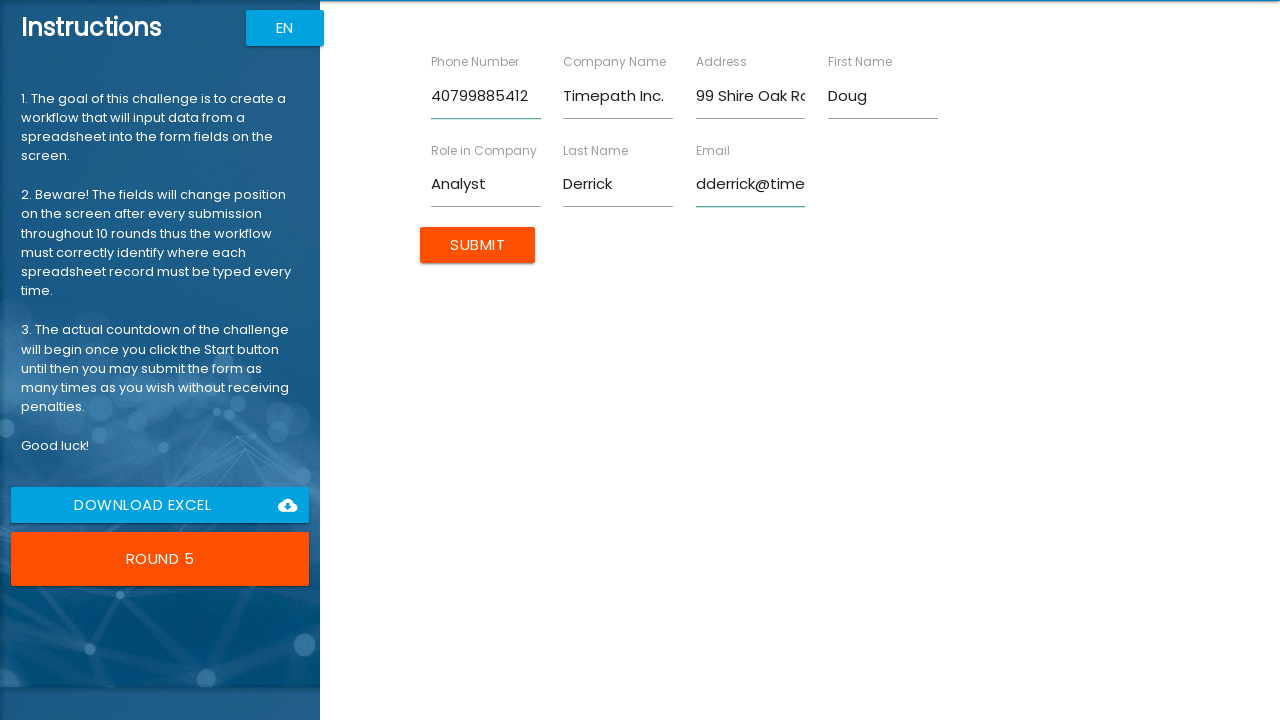

Clicked Submit button to submit form for Doug Derrick at (478, 245) on xpath=/html[1]/body[1]/app-root[1]/div[2]/app-rpa1[1]/div[1]/div[2]/form[1]/inpu
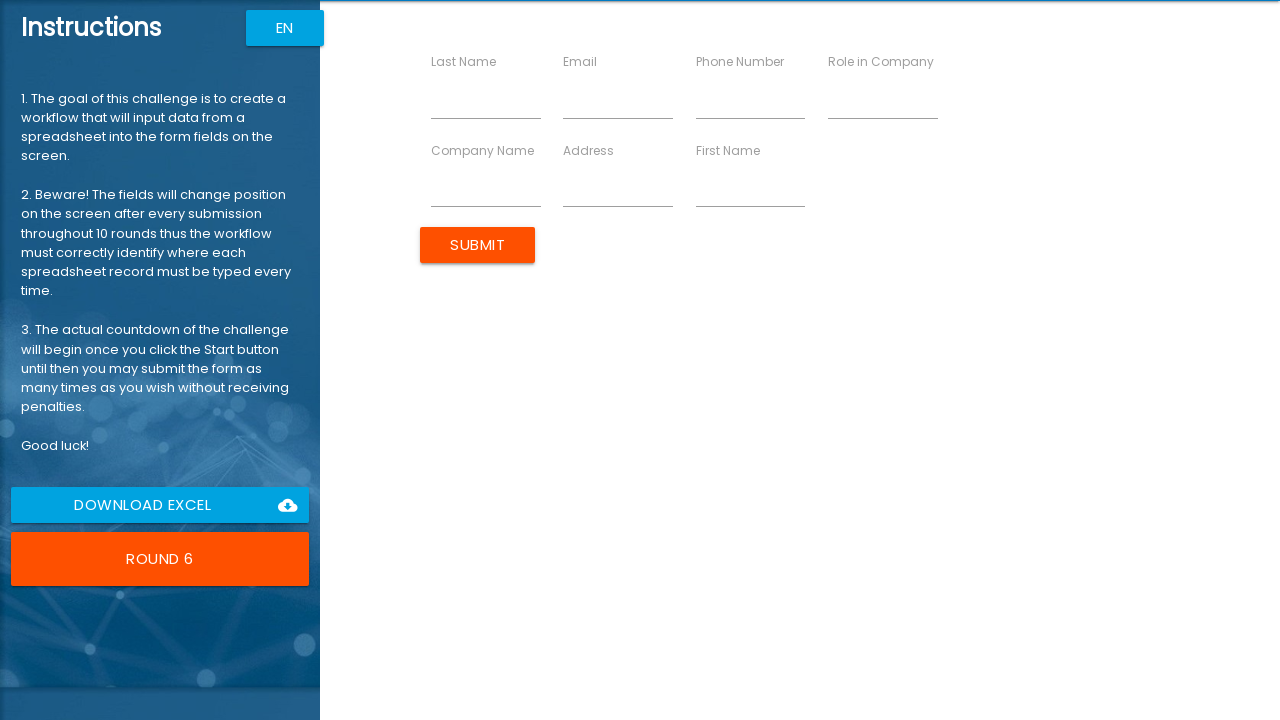

Filled First Name field with 'Jessie' on xpath=//label[contains(text(), 'First Name')]/following-sibling::input
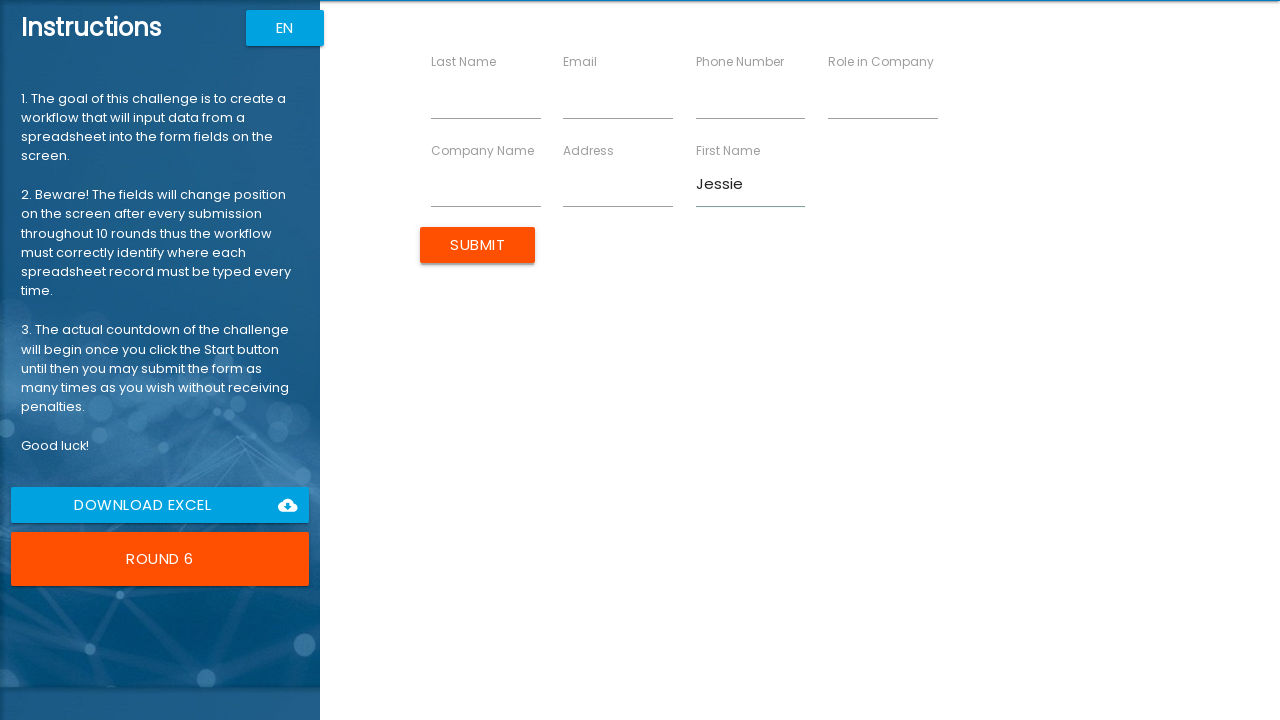

Filled Last Name field with 'Marlowe' on xpath=//label[contains(text(), 'Last Name')]/following-sibling::input
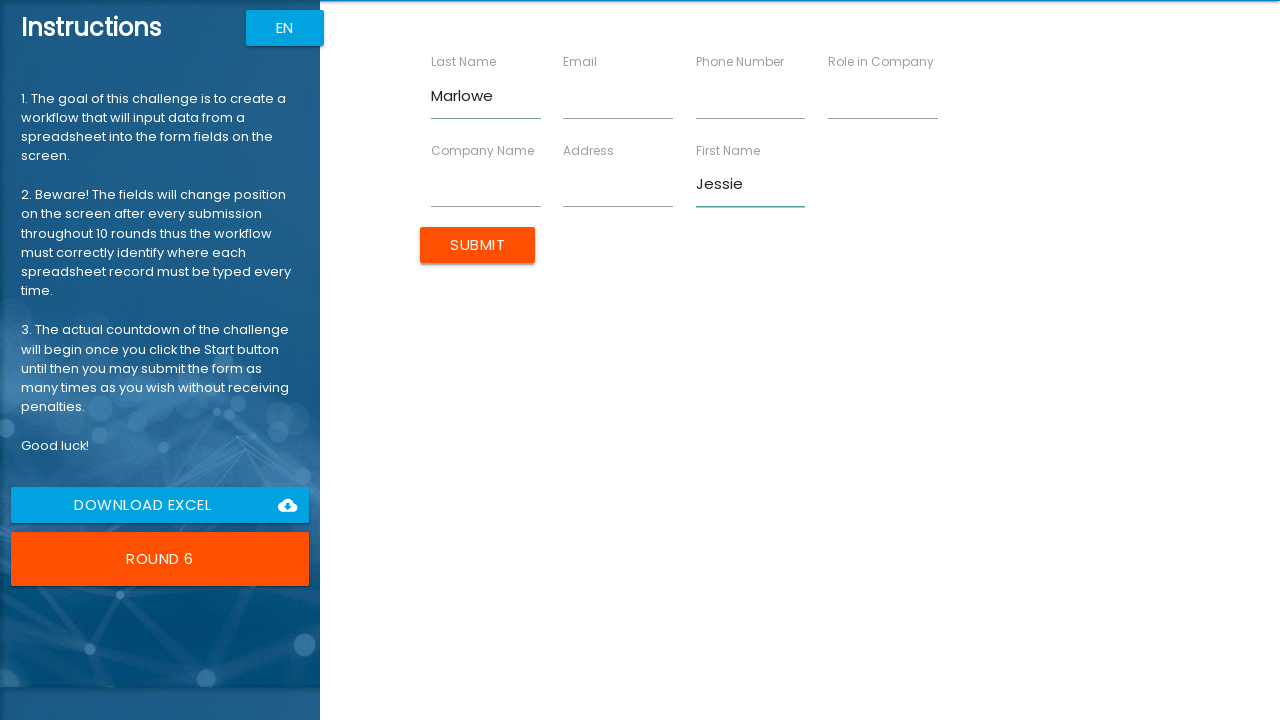

Filled Company Name field with 'Aperture Inc.' on xpath=//label[contains(text(), 'Company Name')]/following-sibling::input
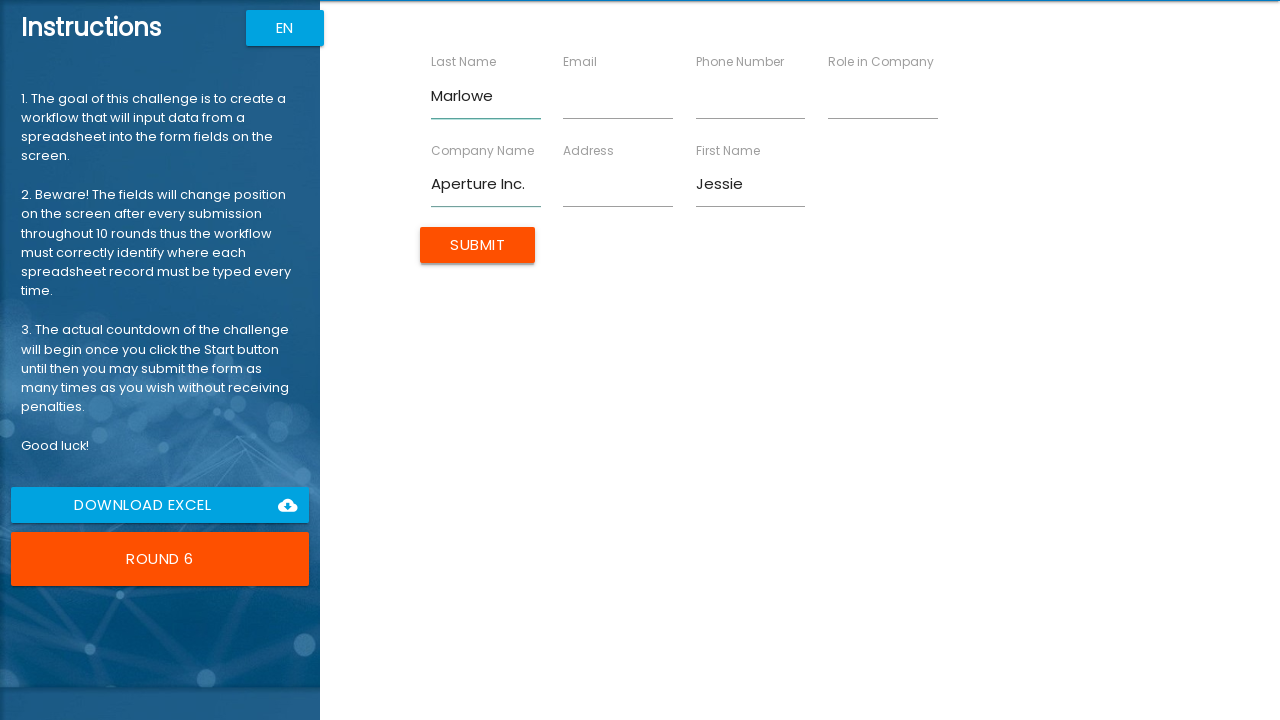

Filled Role in Company field with 'Scientist' on xpath=//label[contains(text(), 'Role in Company')]/following-sibling::input
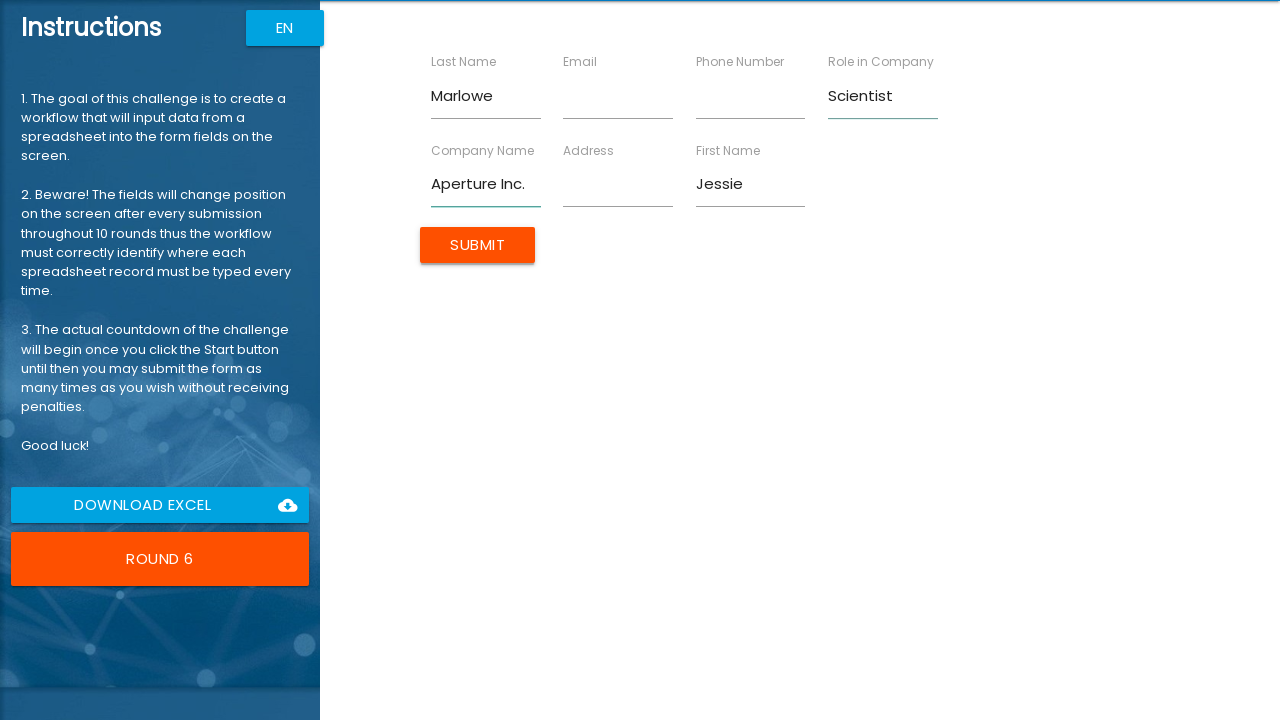

Filled Address field with '27 Cheshire Street' on xpath=//label[contains(text(), 'Address')]/following-sibling::input
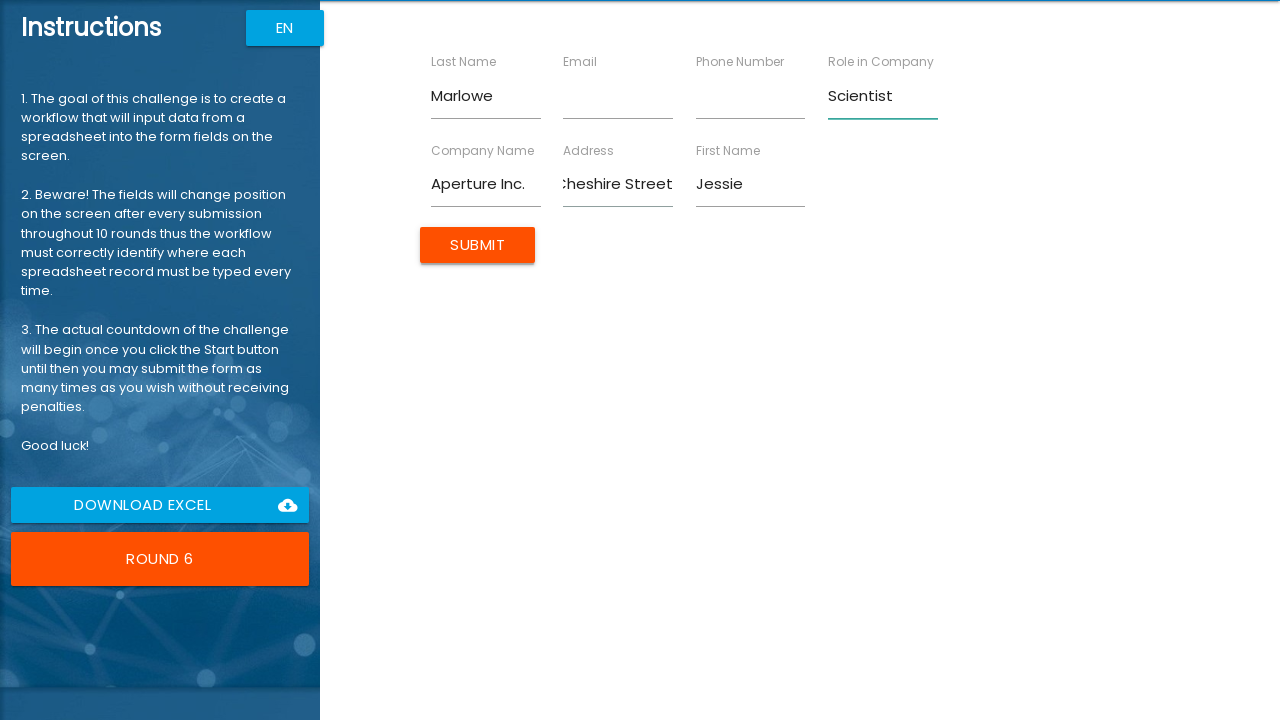

Filled Email field with 'jmarlowe@aperture.com' on xpath=//label[contains(text(), 'Email')]/following-sibling::input
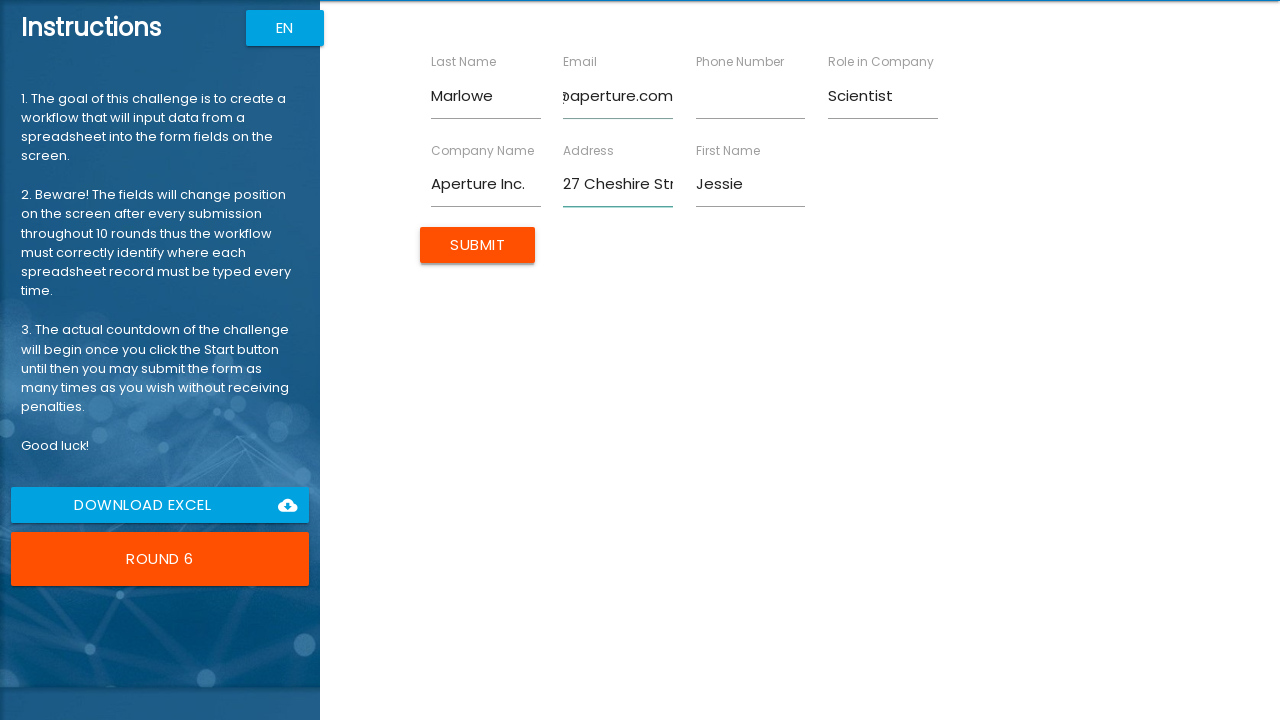

Filled Phone Number field with '40733154268' on xpath=//label[contains(text(), 'Phone Number')]/following-sibling::input
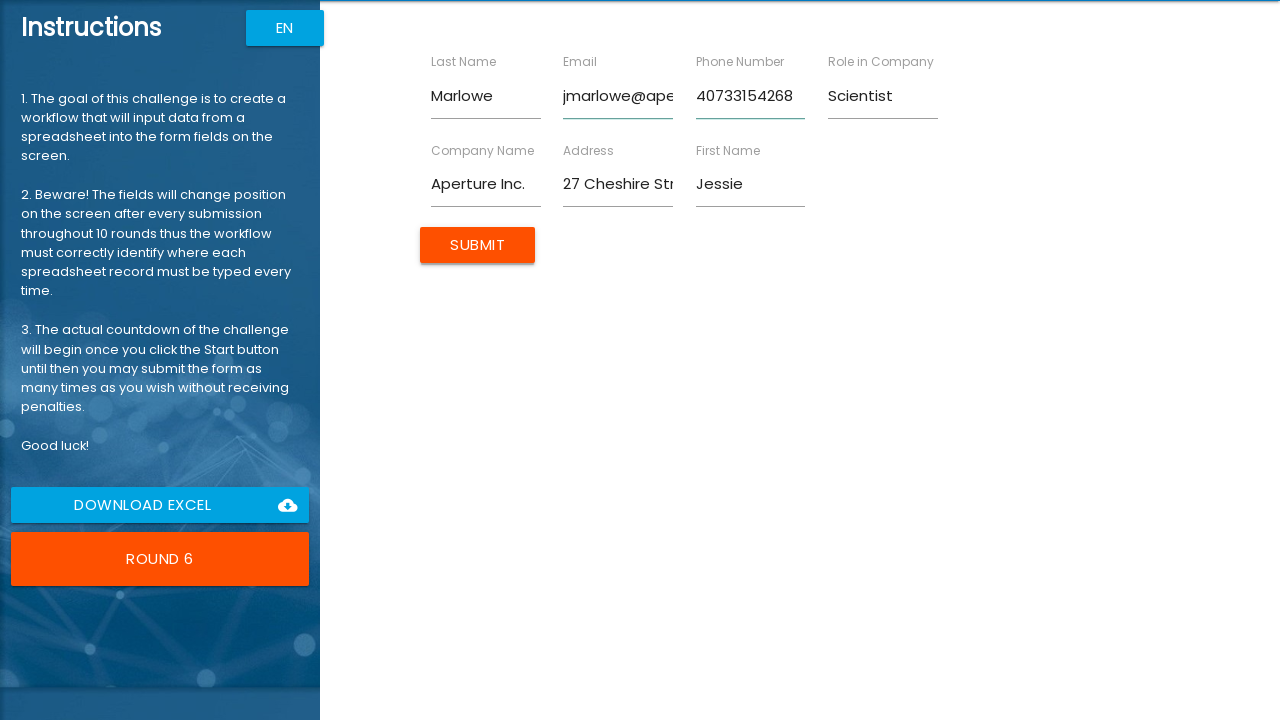

Clicked Submit button to submit form for Jessie Marlowe at (478, 245) on xpath=/html[1]/body[1]/app-root[1]/div[2]/app-rpa1[1]/div[1]/div[2]/form[1]/inpu
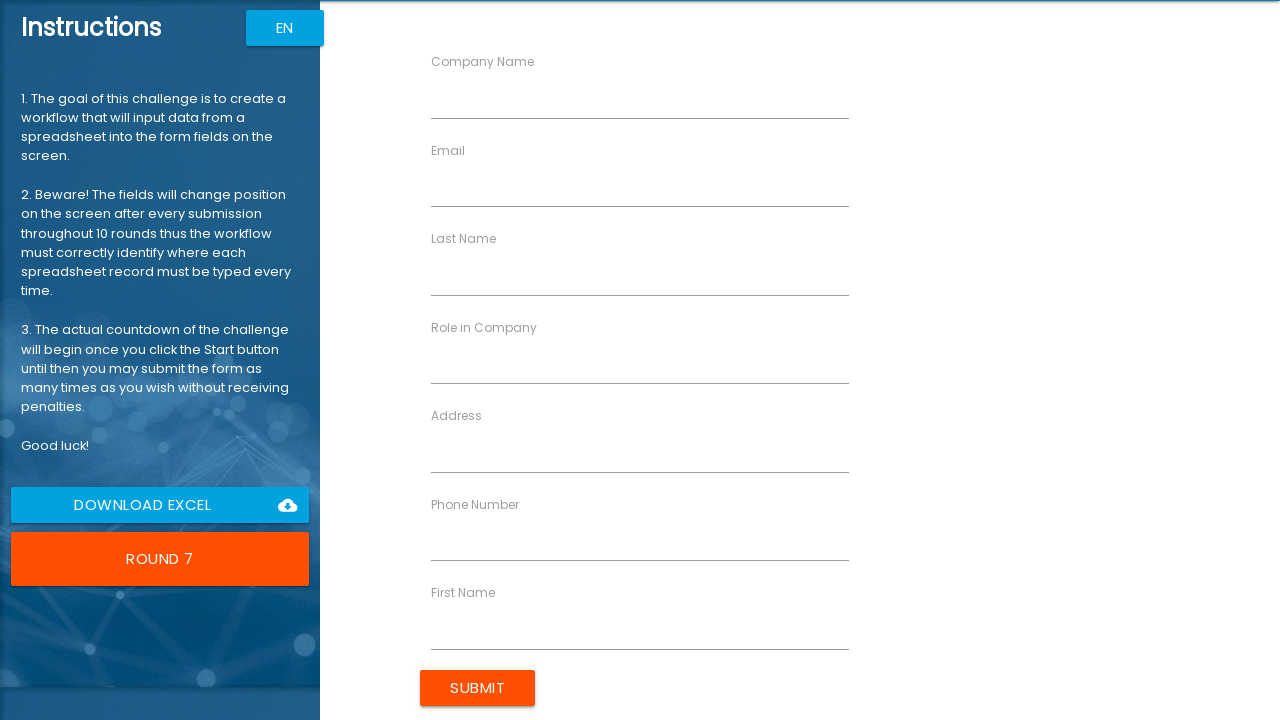

Filled First Name field with 'Stan' on xpath=//label[contains(text(), 'First Name')]/following-sibling::input
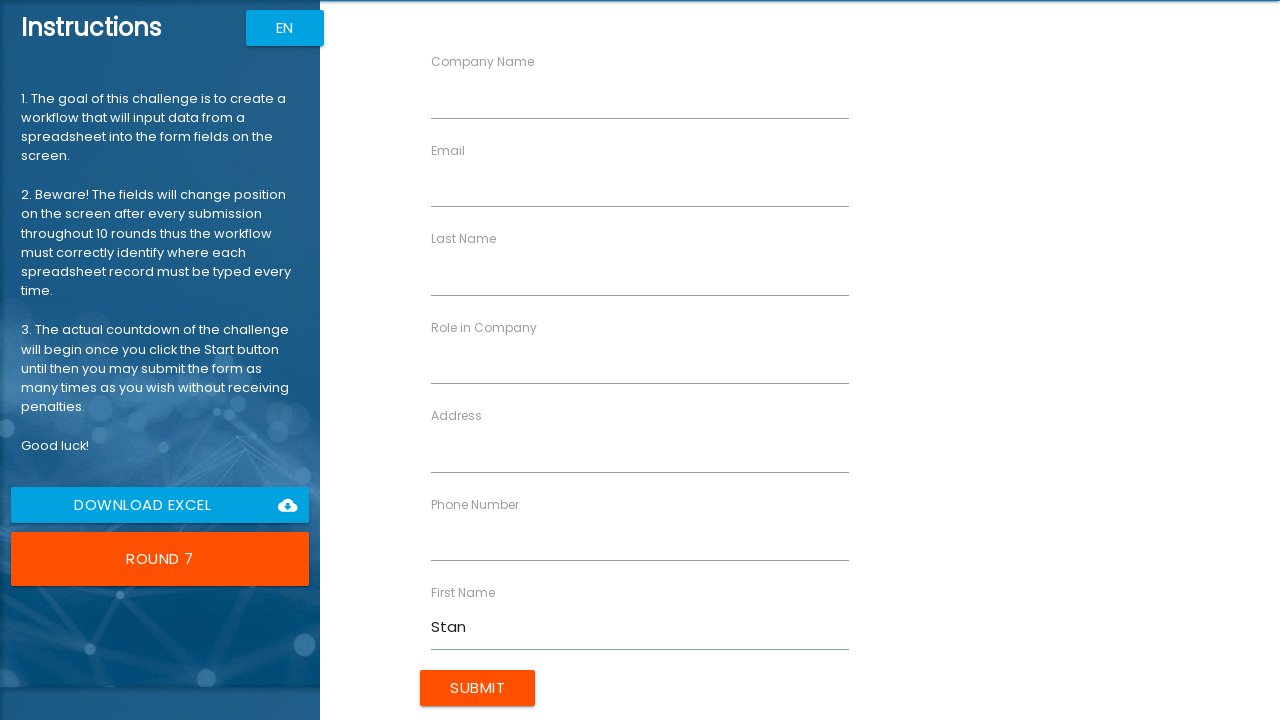

Filled Last Name field with 'Hamm' on xpath=//label[contains(text(), 'Last Name')]/following-sibling::input
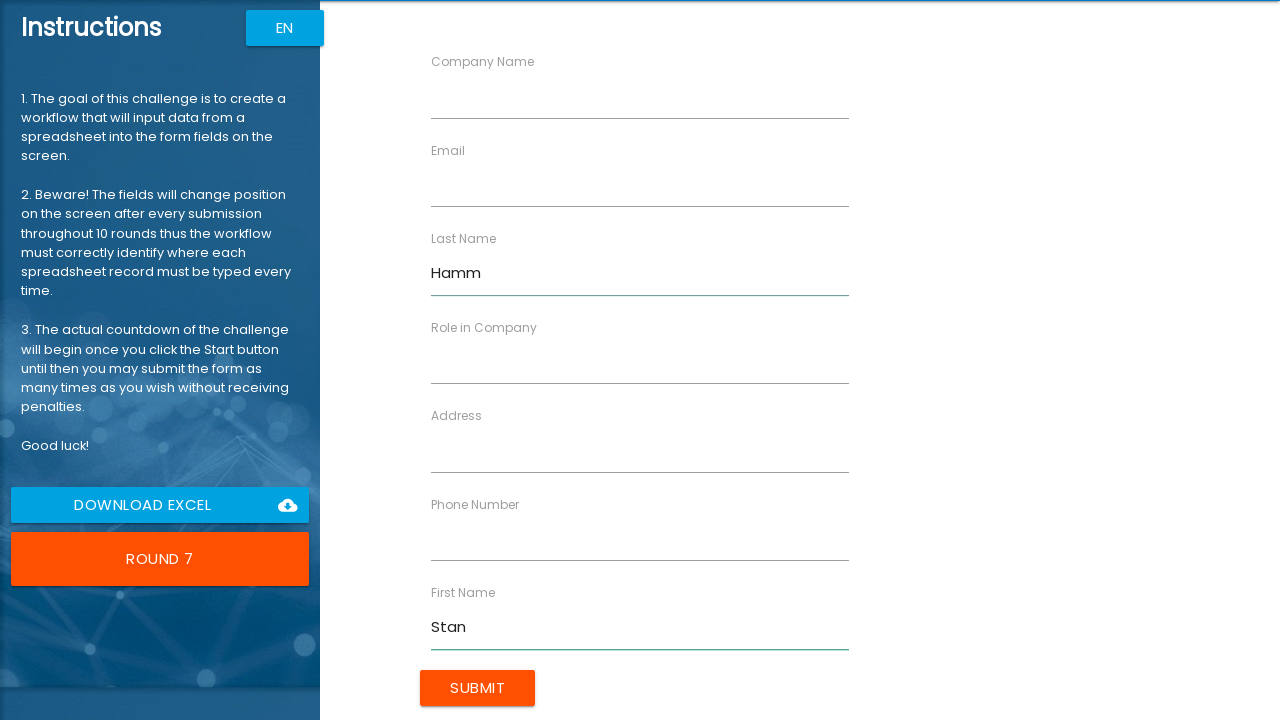

Filled Company Name field with 'Timepath Inc.' on xpath=//label[contains(text(), 'Company Name')]/following-sibling::input
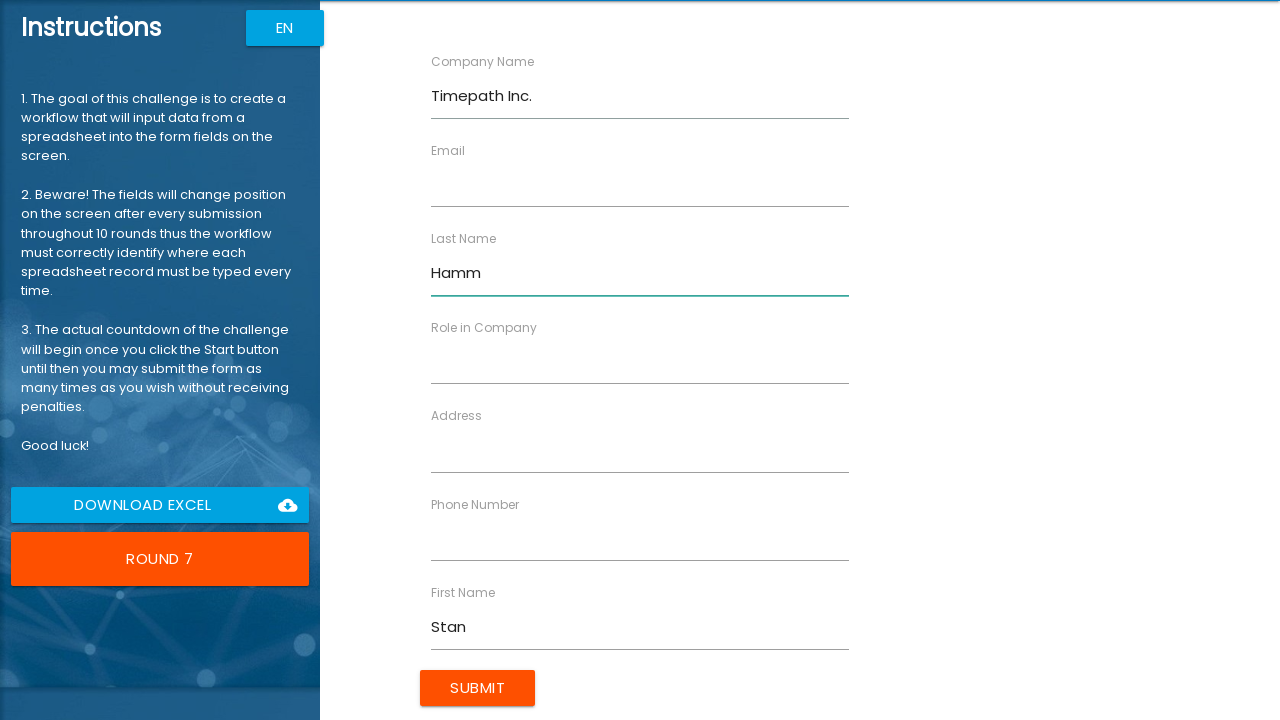

Filled Role in Company field with 'Advisor' on xpath=//label[contains(text(), 'Role in Company')]/following-sibling::input
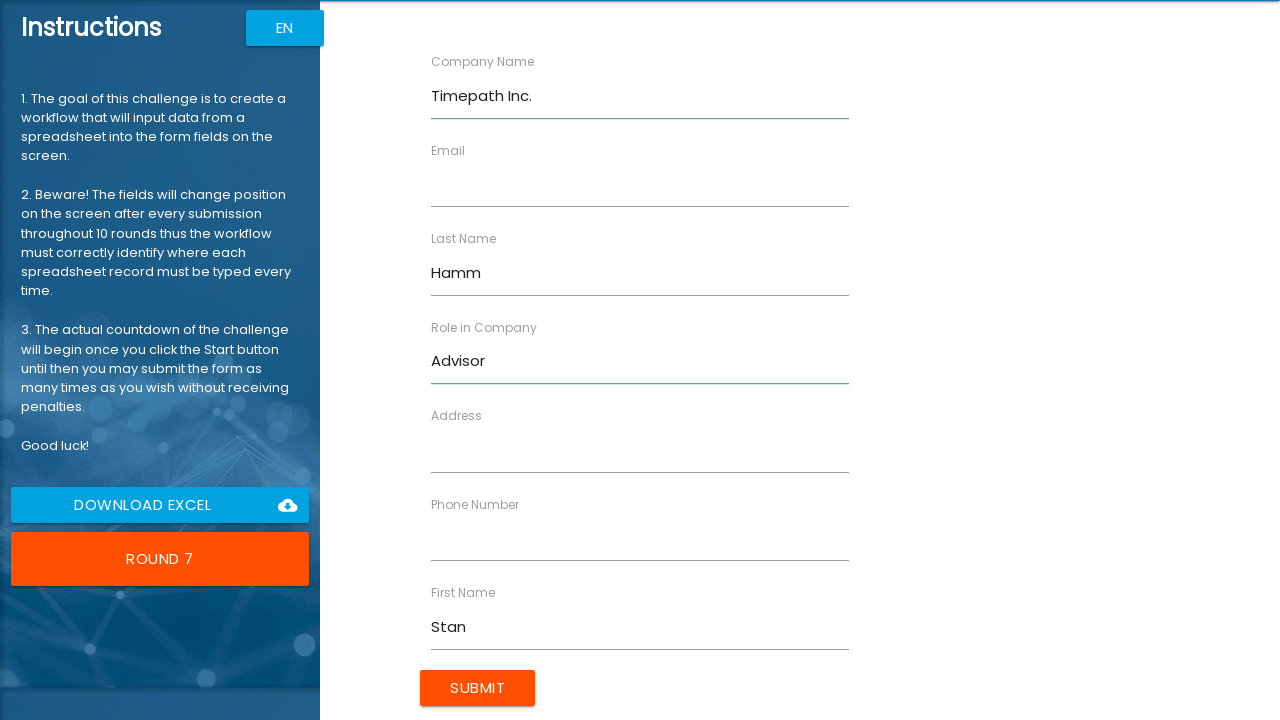

Filled Address field with '10 Ruskin Rd' on xpath=//label[contains(text(), 'Address')]/following-sibling::input
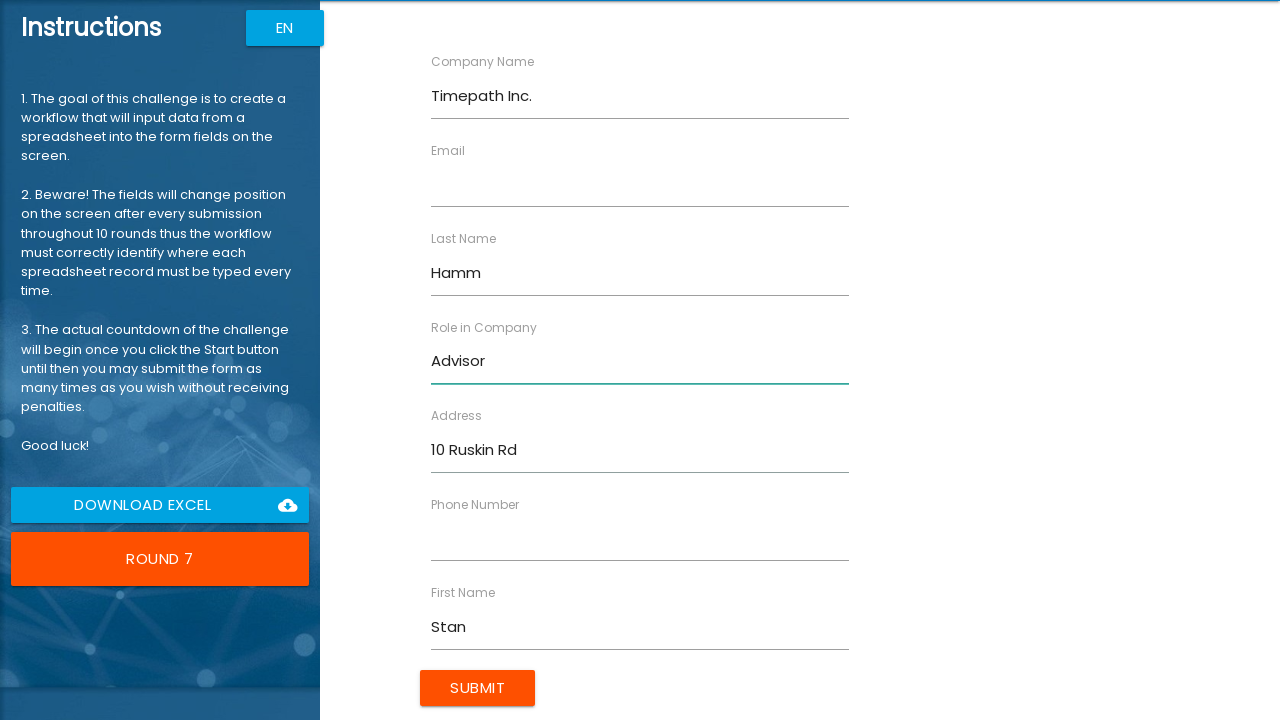

Filled Email field with 'shamm@timepath.com' on xpath=//label[contains(text(), 'Email')]/following-sibling::input
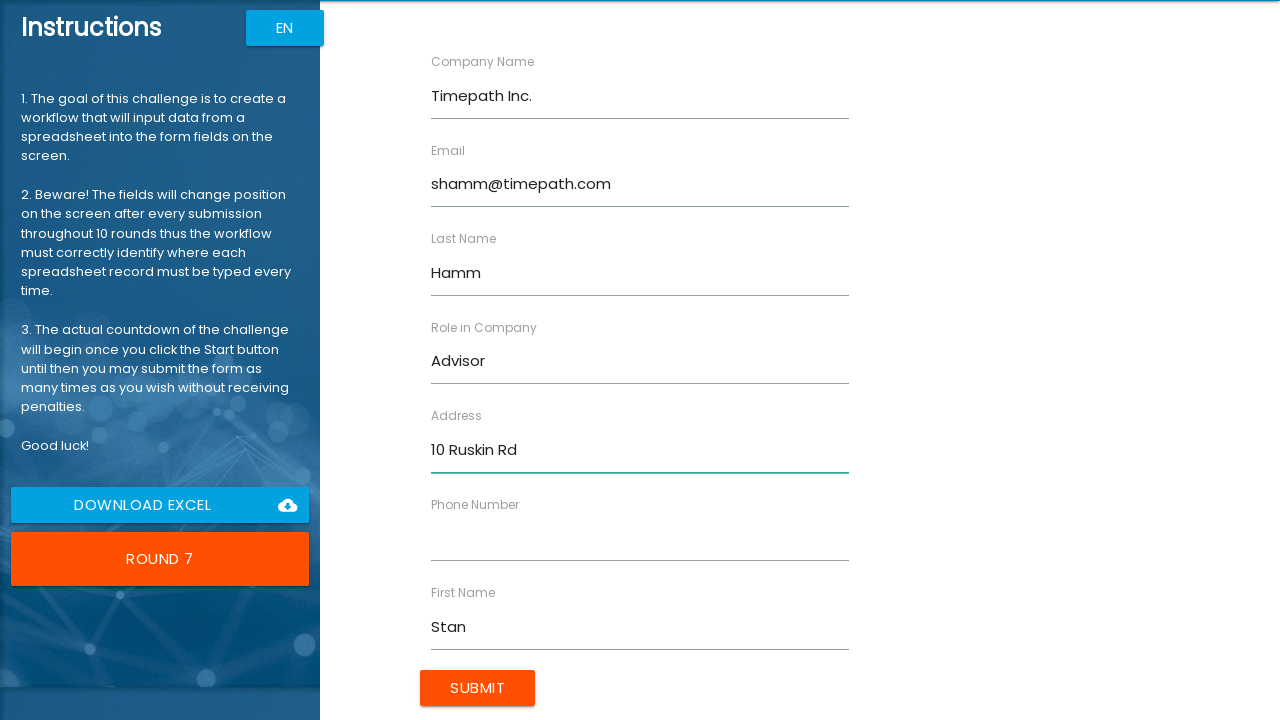

Filled Phone Number field with '40712462257' on xpath=//label[contains(text(), 'Phone Number')]/following-sibling::input
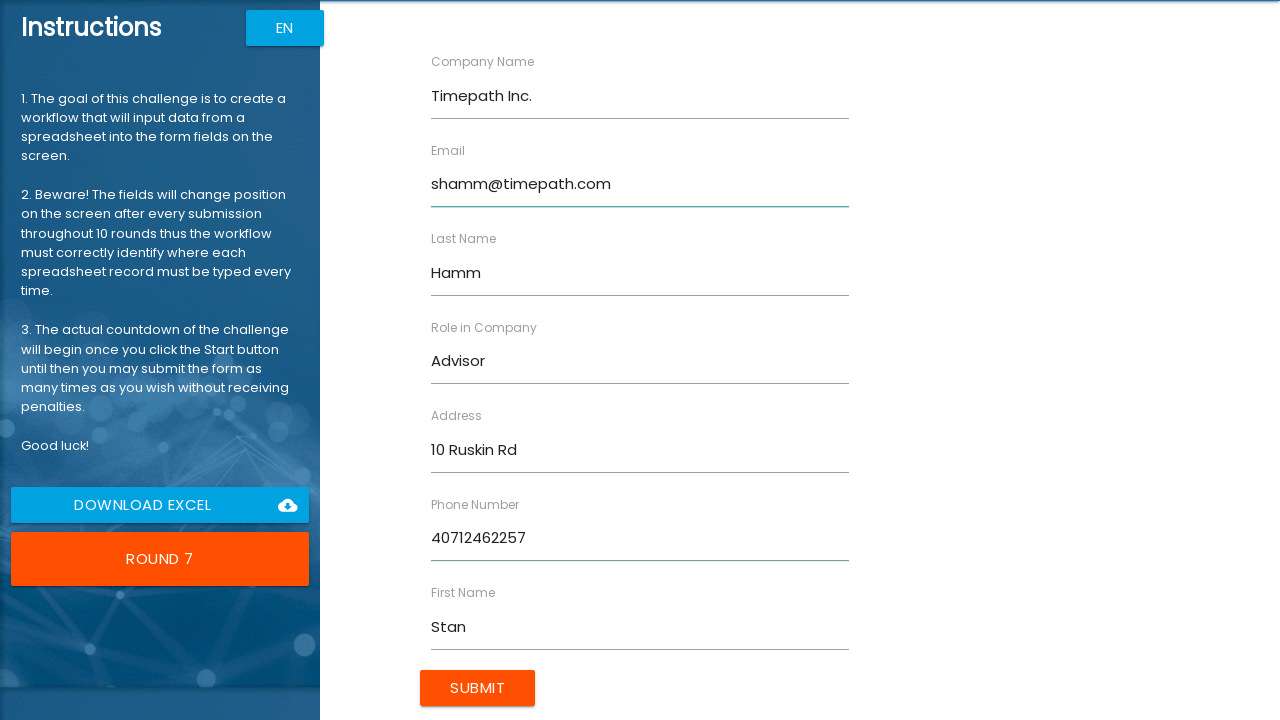

Clicked Submit button to submit form for Stan Hamm at (478, 688) on xpath=/html[1]/body[1]/app-root[1]/div[2]/app-rpa1[1]/div[1]/div[2]/form[1]/inpu
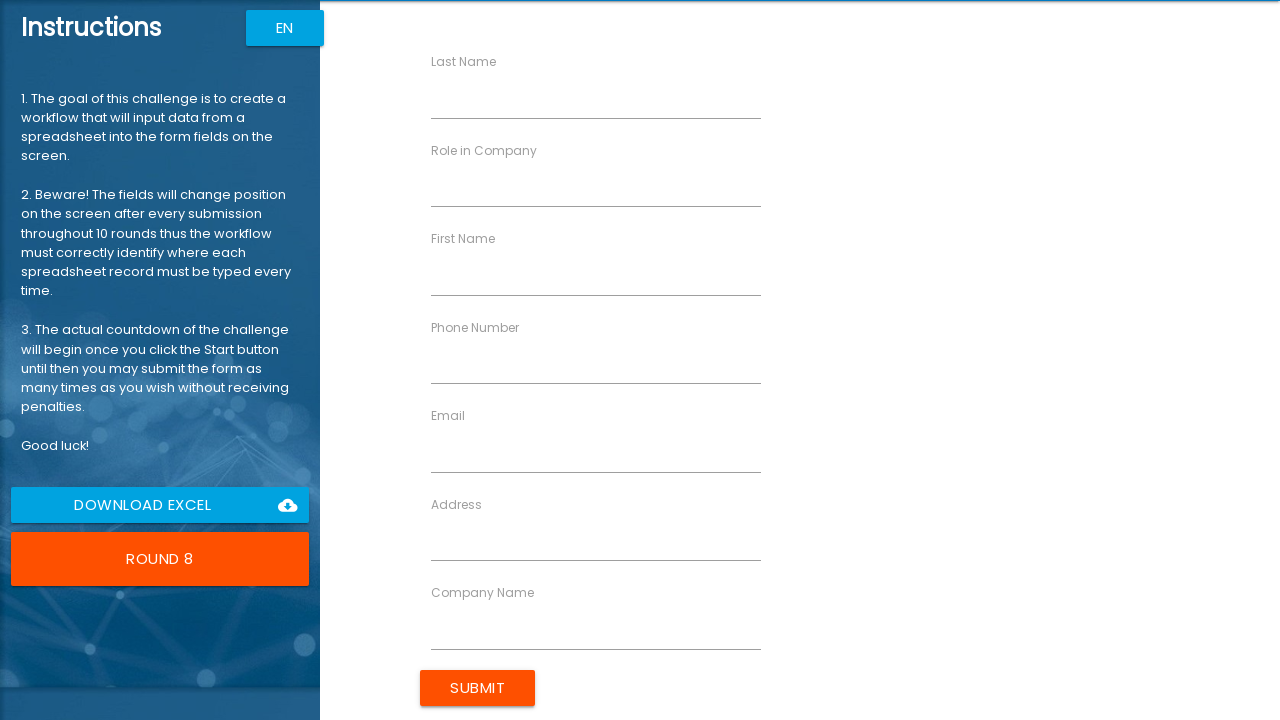

Filled First Name field with 'Michelle' on xpath=//label[contains(text(), 'First Name')]/following-sibling::input
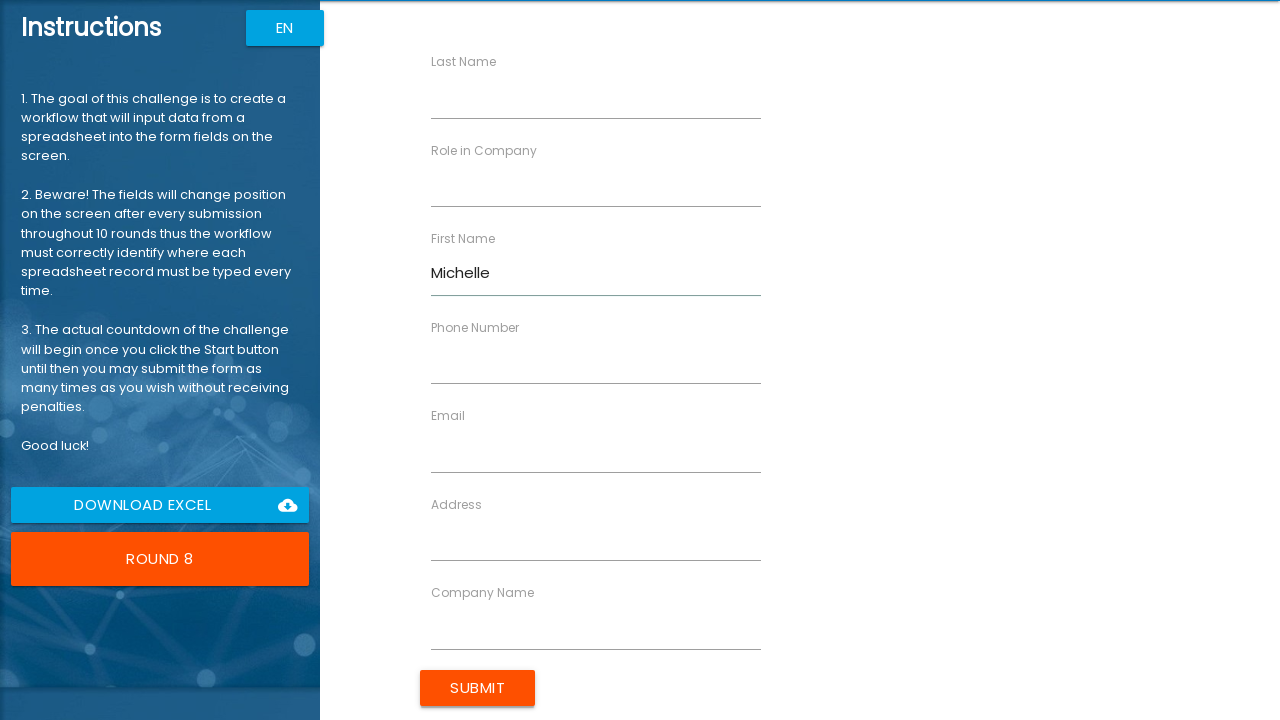

Filled Last Name field with 'Norton' on xpath=//label[contains(text(), 'Last Name')]/following-sibling::input
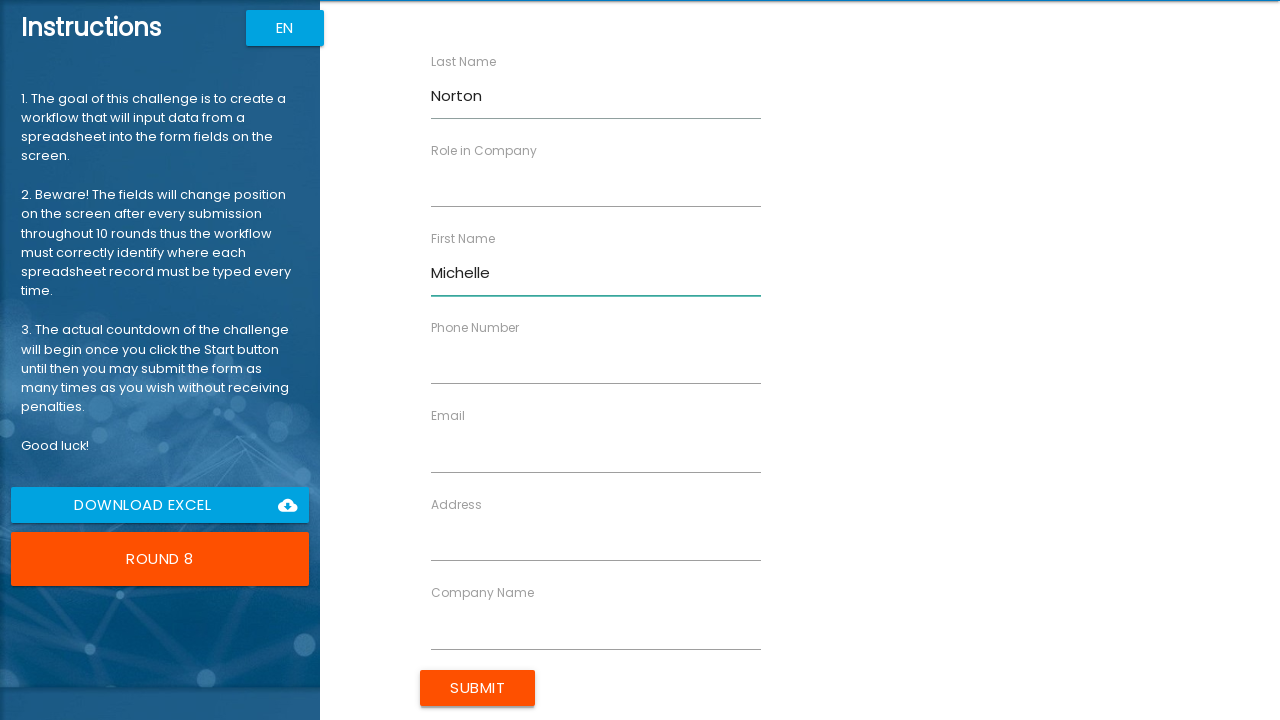

Filled Company Name field with 'Aperture Inc.' on xpath=//label[contains(text(), 'Company Name')]/following-sibling::input
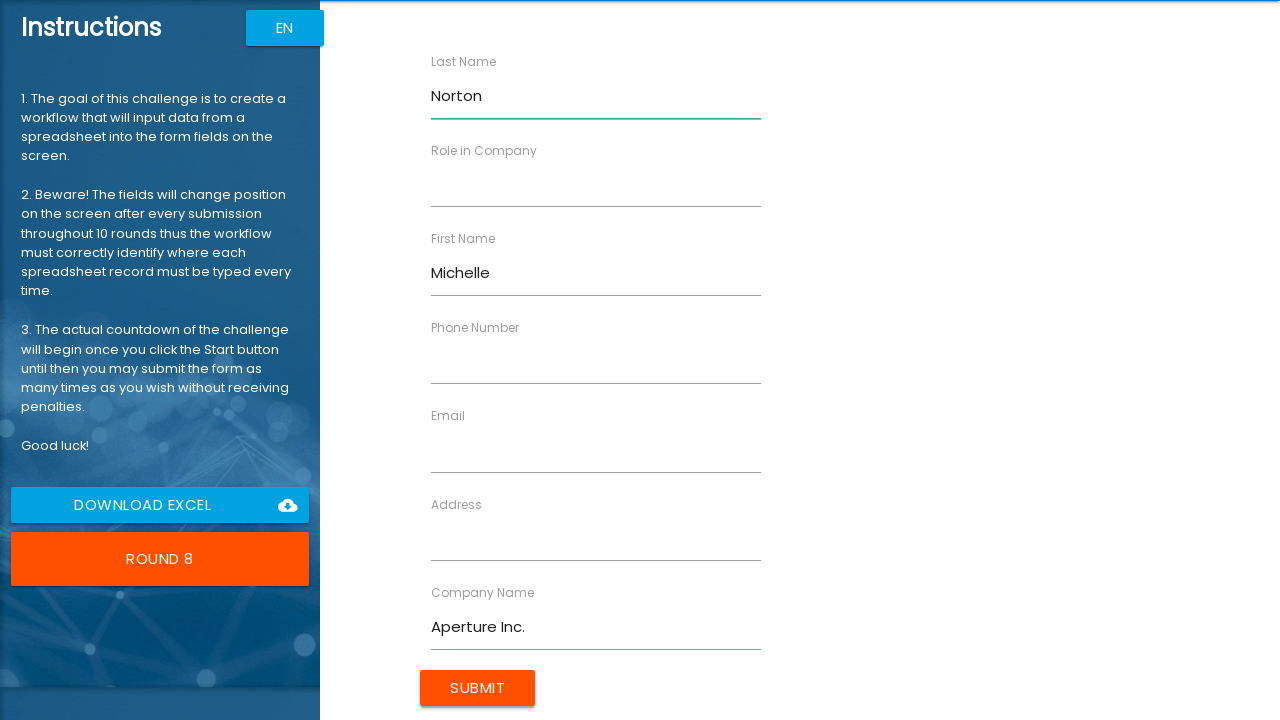

Filled Role in Company field with 'Analyst' on xpath=//label[contains(text(), 'Role in Company')]/following-sibling::input
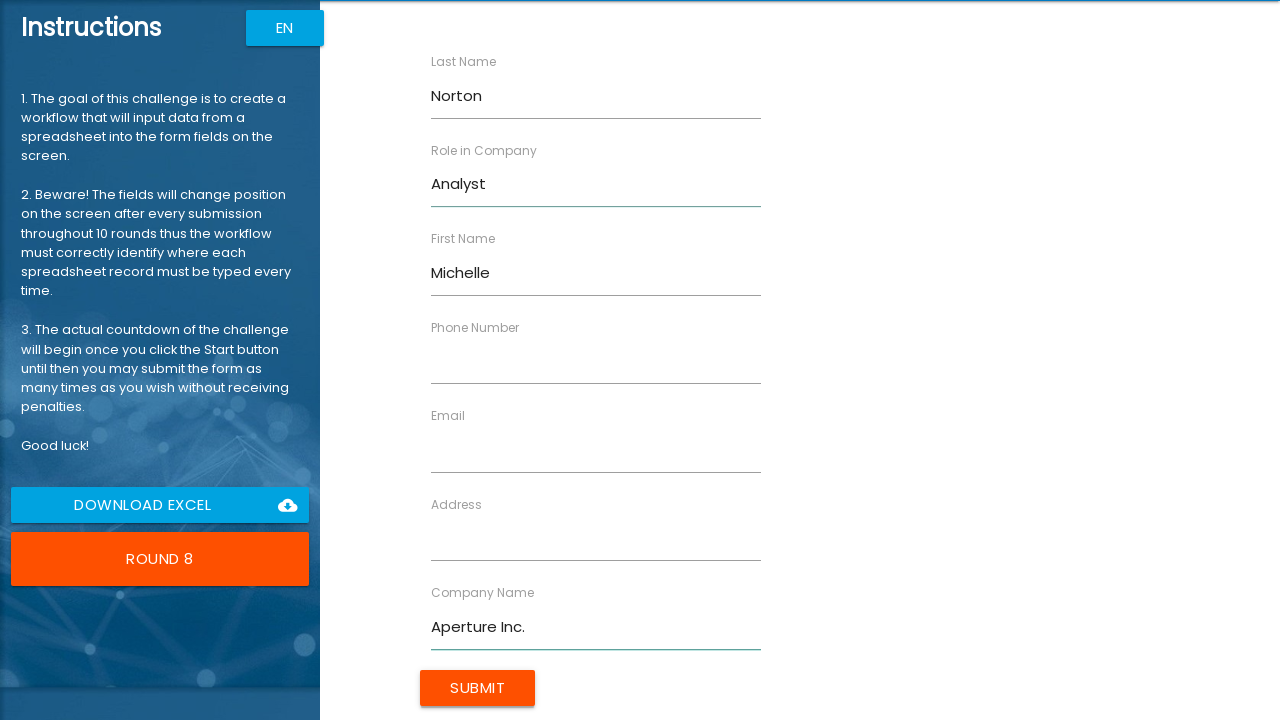

Filled Address field with '299 Moor Place' on xpath=//label[contains(text(), 'Address')]/following-sibling::input
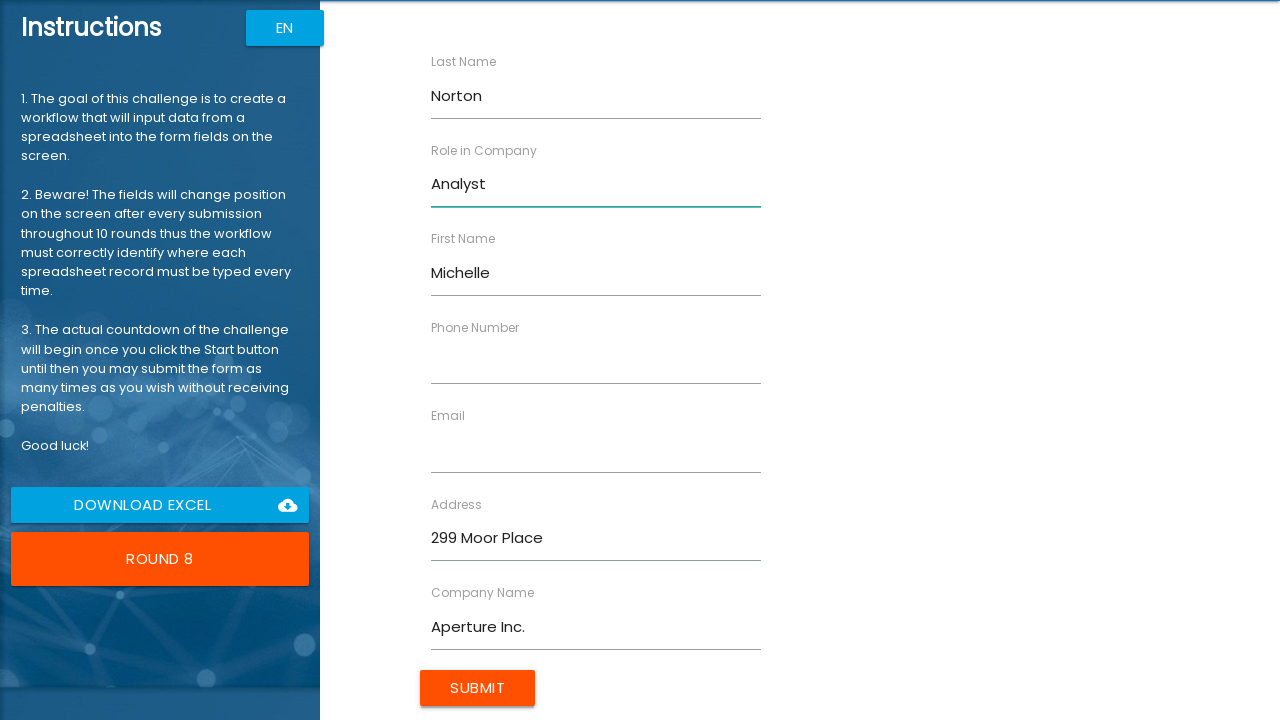

Filled Email field with 'mnorton@aperture.com' on xpath=//label[contains(text(), 'Email')]/following-sibling::input
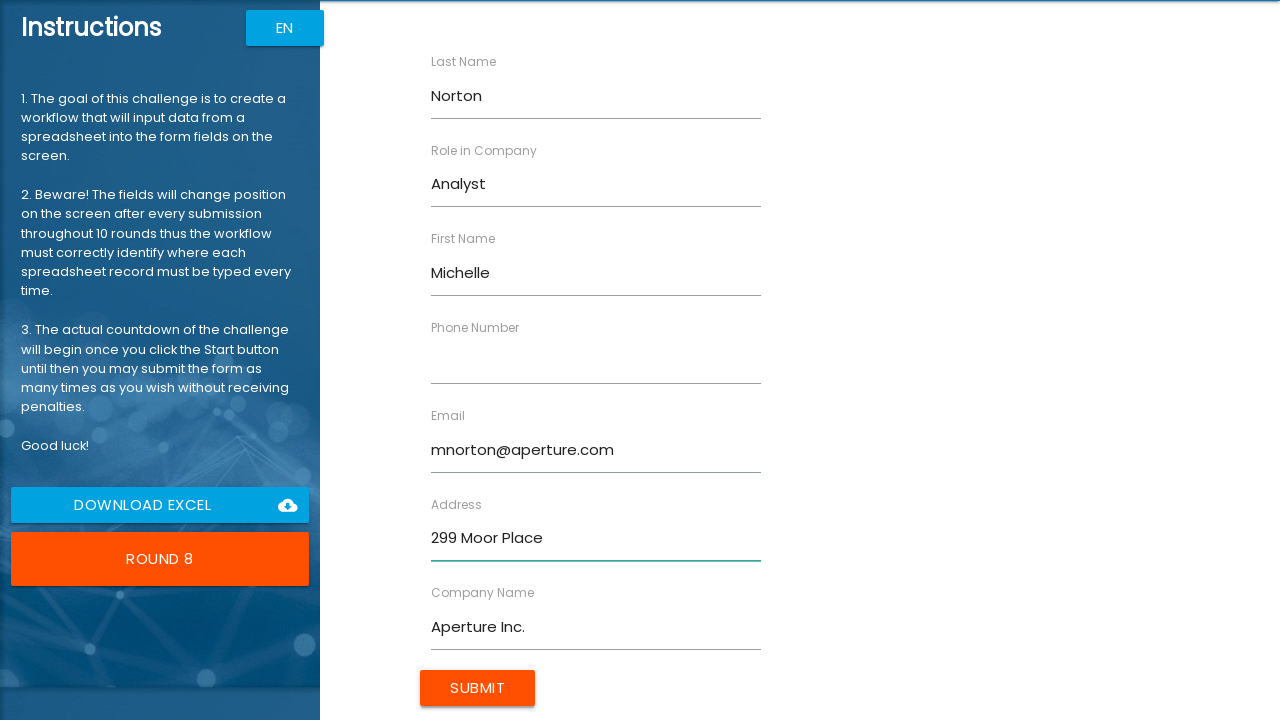

Filled Phone Number field with '40731254562' on xpath=//label[contains(text(), 'Phone Number')]/following-sibling::input
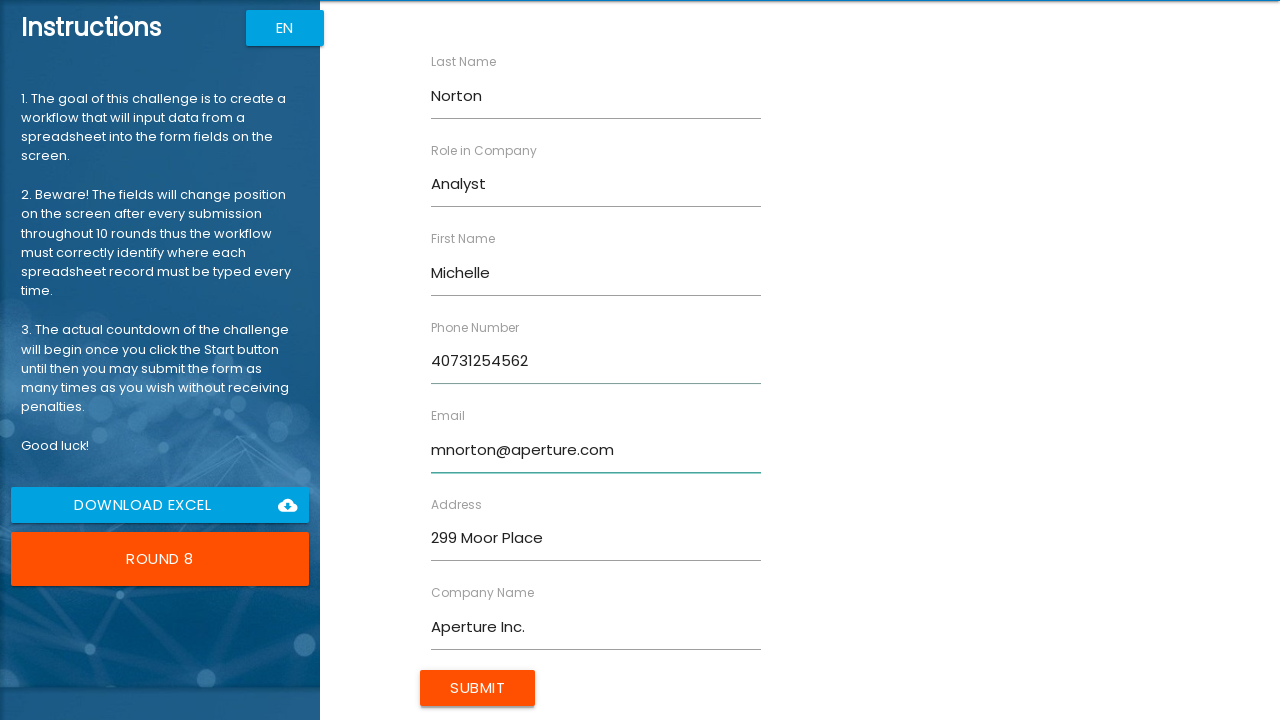

Clicked Submit button to submit form for Michelle Norton at (478, 688) on xpath=/html[1]/body[1]/app-root[1]/div[2]/app-rpa1[1]/div[1]/div[2]/form[1]/inpu
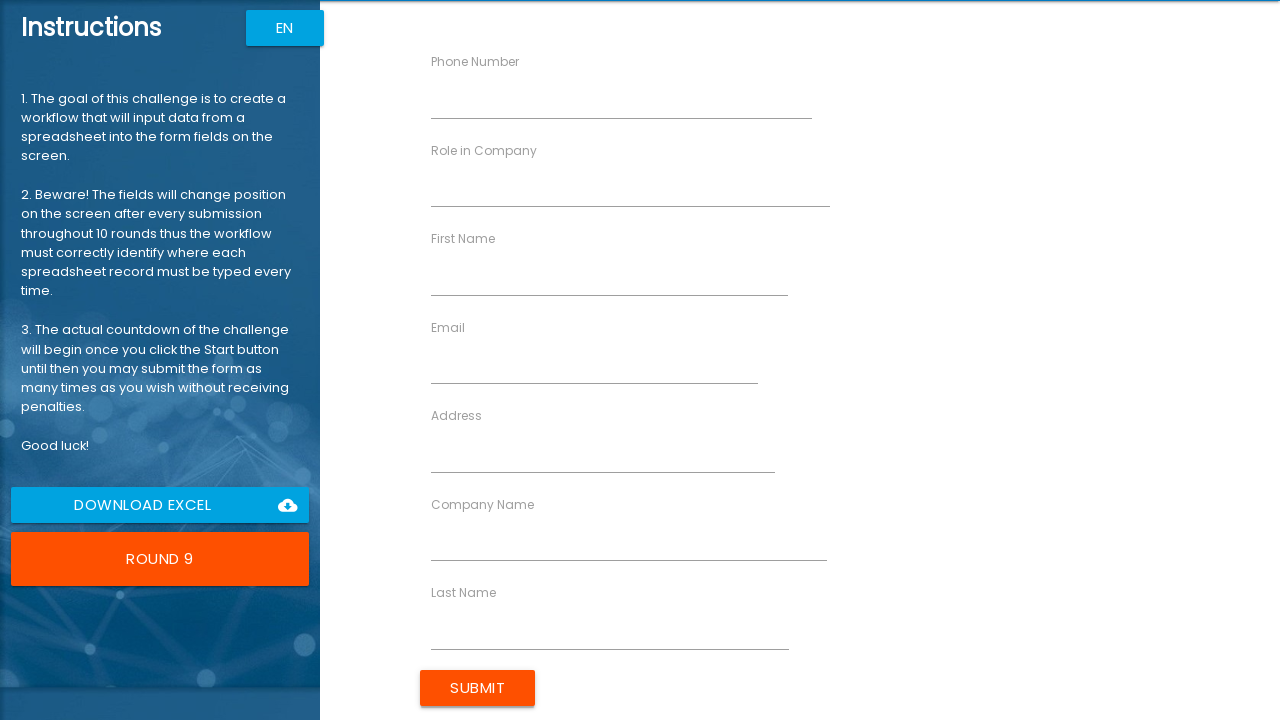

Filled First Name field with 'Stacy' on xpath=//label[contains(text(), 'First Name')]/following-sibling::input
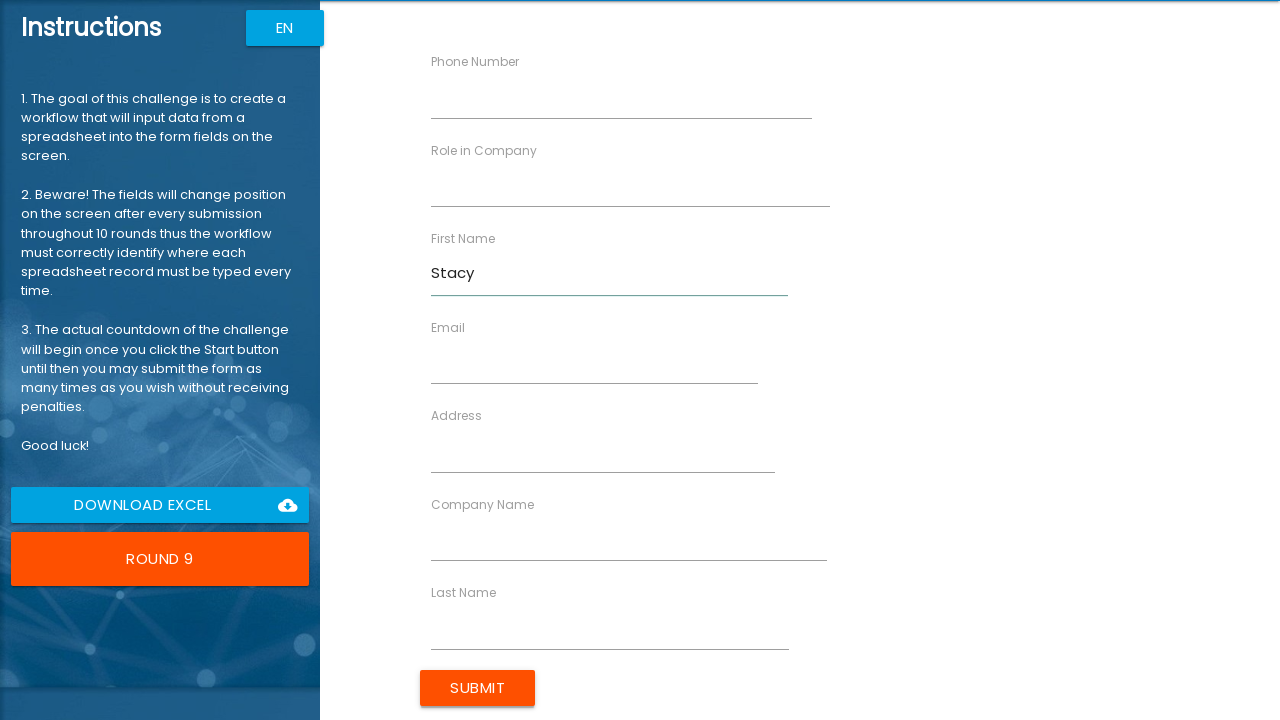

Filled Last Name field with 'Shelby' on xpath=//label[contains(text(), 'Last Name')]/following-sibling::input
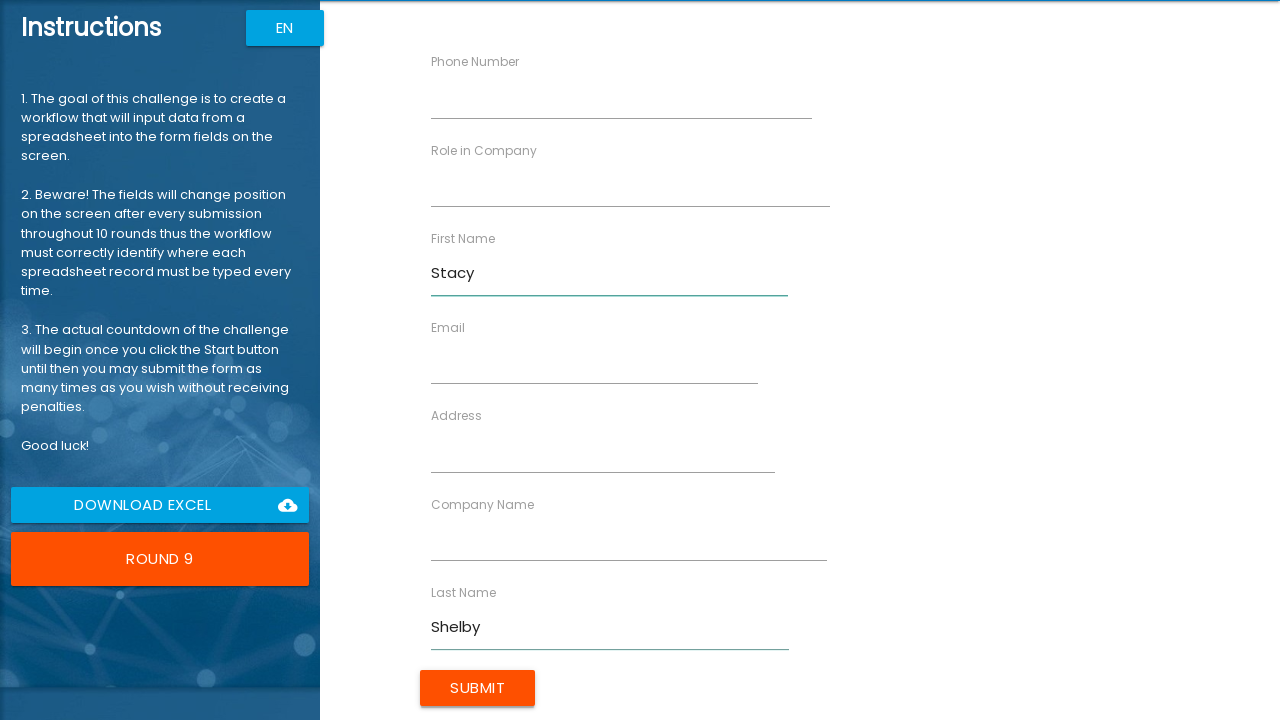

Filled Company Name field with 'TechDev' on xpath=//label[contains(text(), 'Company Name')]/following-sibling::input
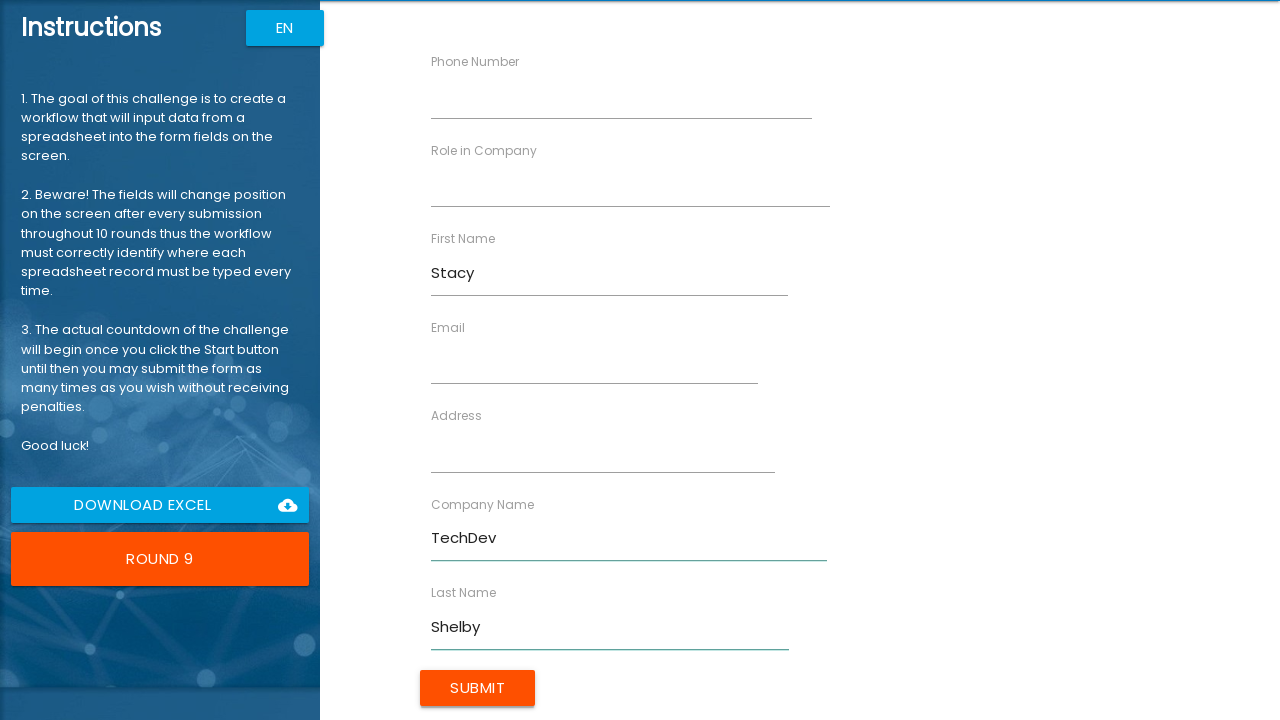

Filled Role in Company field with 'Engineer' on xpath=//label[contains(text(), 'Role in Company')]/following-sibling::input
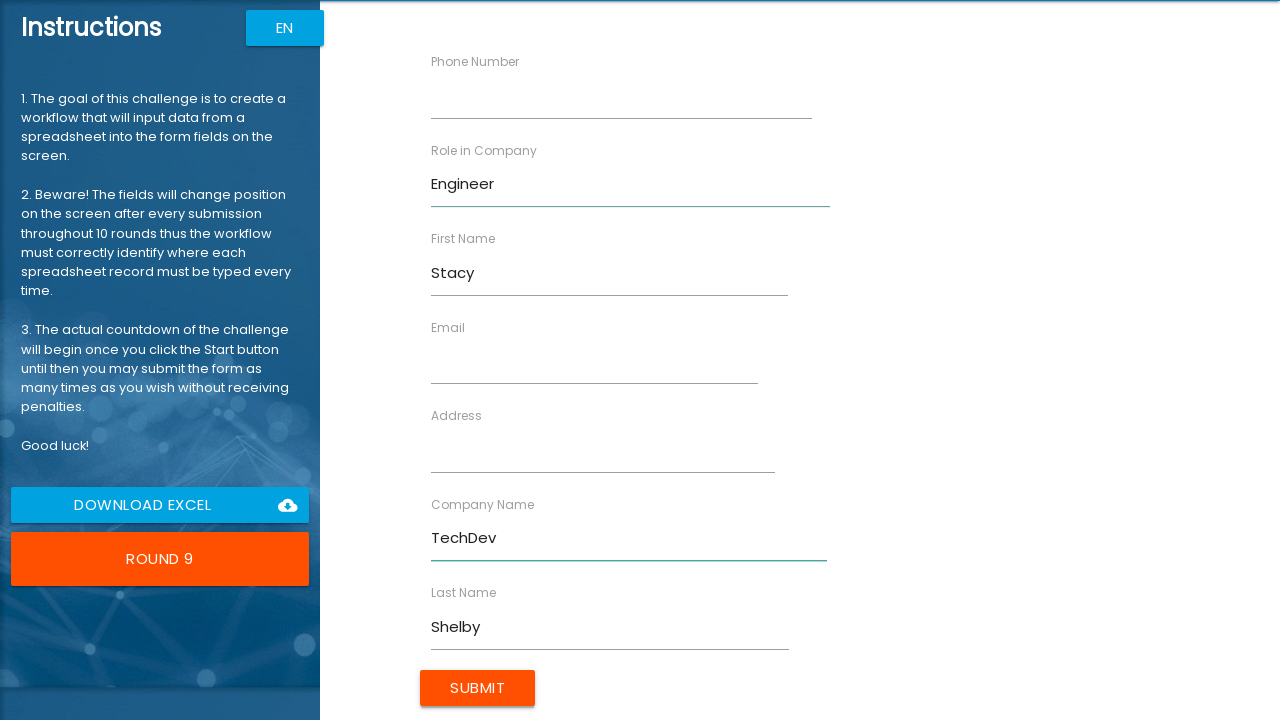

Filled Address field with '19 Pineapple Boulevard' on xpath=//label[contains(text(), 'Address')]/following-sibling::input
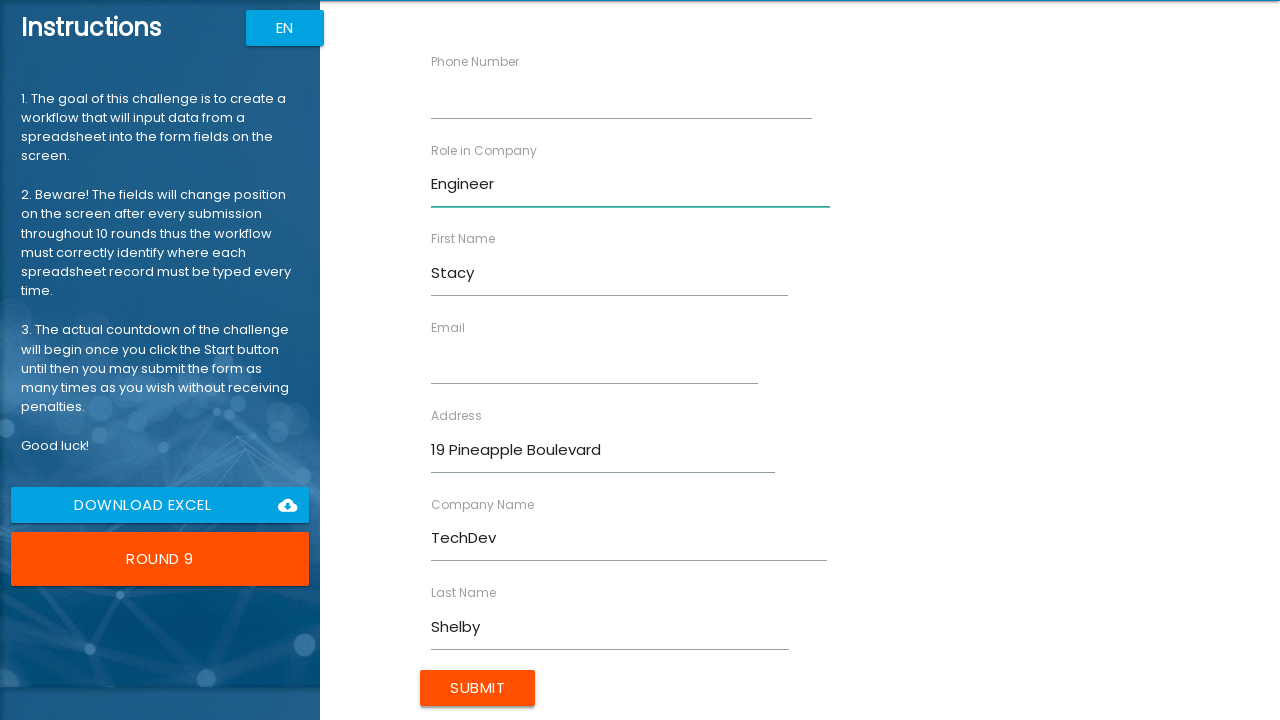

Filled Email field with 'sshelby@techdev.com' on xpath=//label[contains(text(), 'Email')]/following-sibling::input
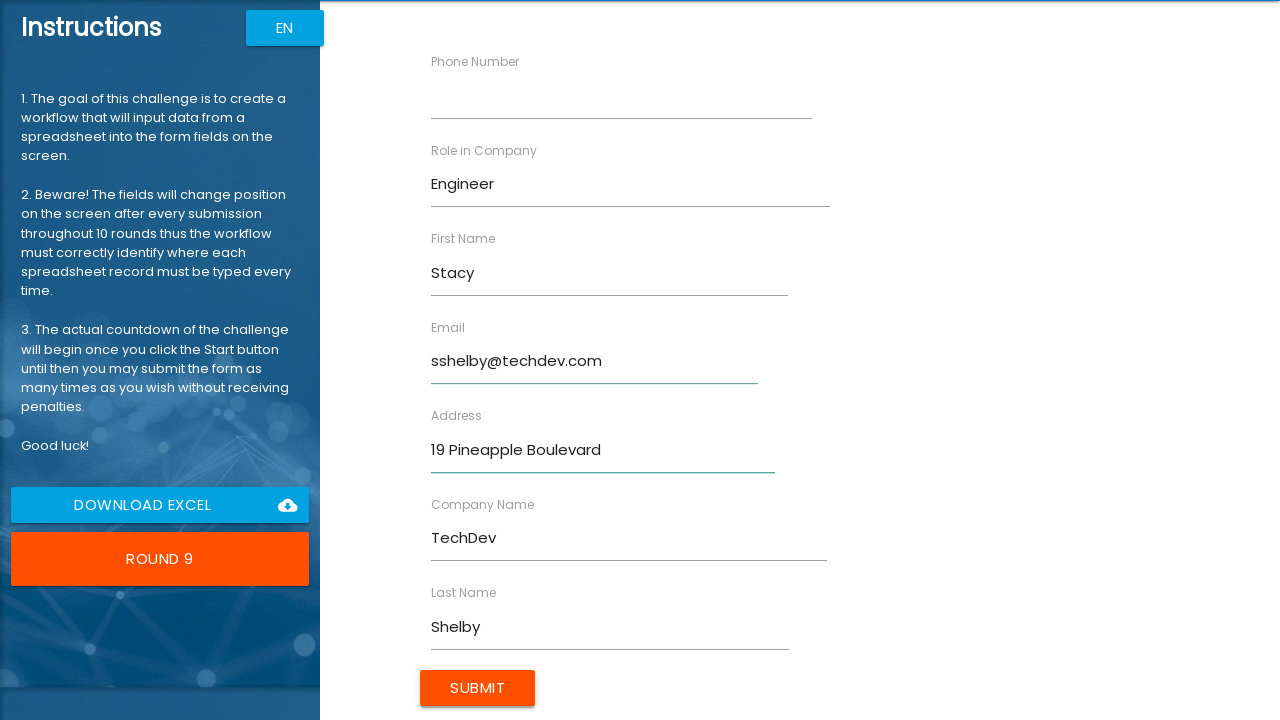

Filled Phone Number field with '40741785214' on xpath=//label[contains(text(), 'Phone Number')]/following-sibling::input
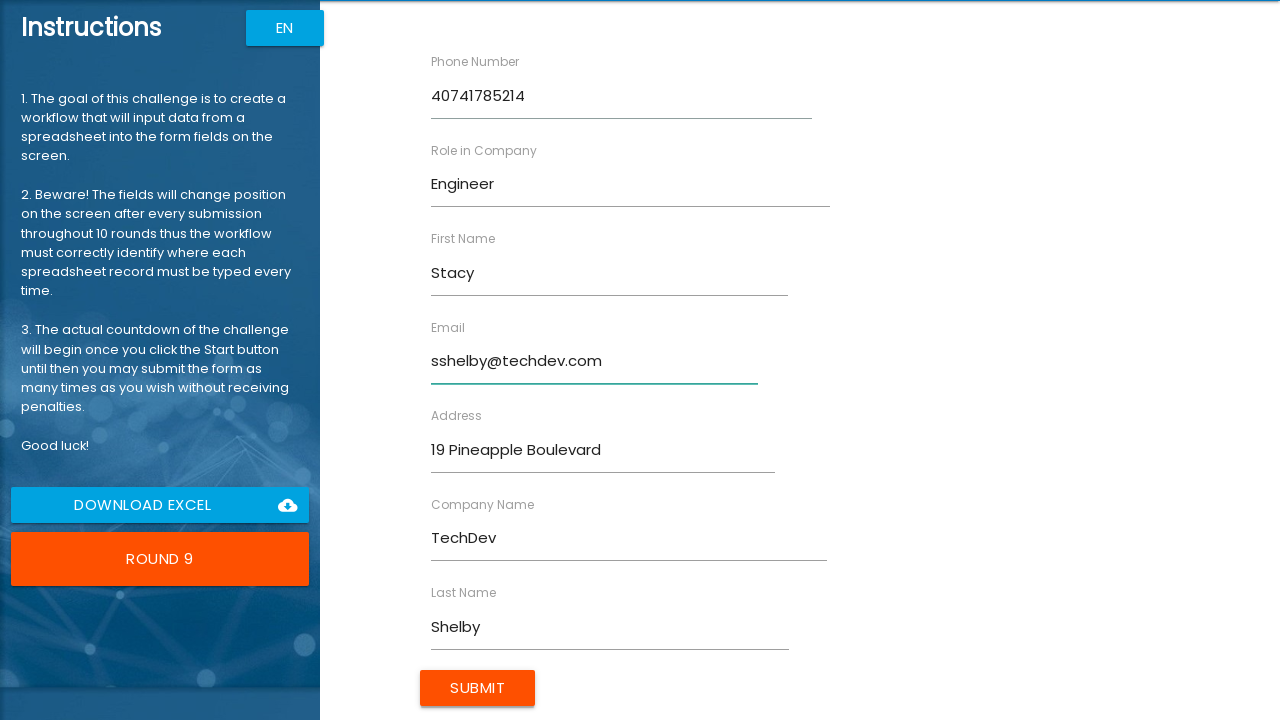

Clicked Submit button to submit form for Stacy Shelby at (478, 688) on xpath=/html[1]/body[1]/app-root[1]/div[2]/app-rpa1[1]/div[1]/div[2]/form[1]/inpu
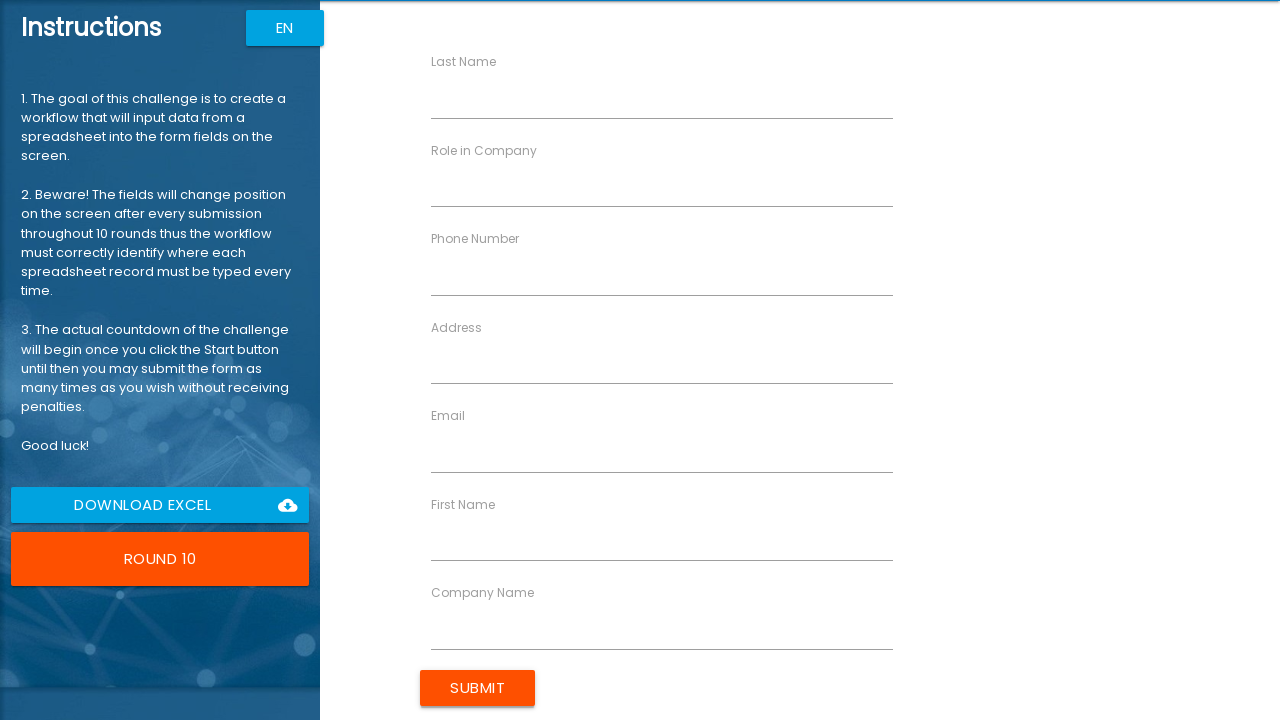

Filled First Name field with 'Lara' on xpath=//label[contains(text(), 'First Name')]/following-sibling::input
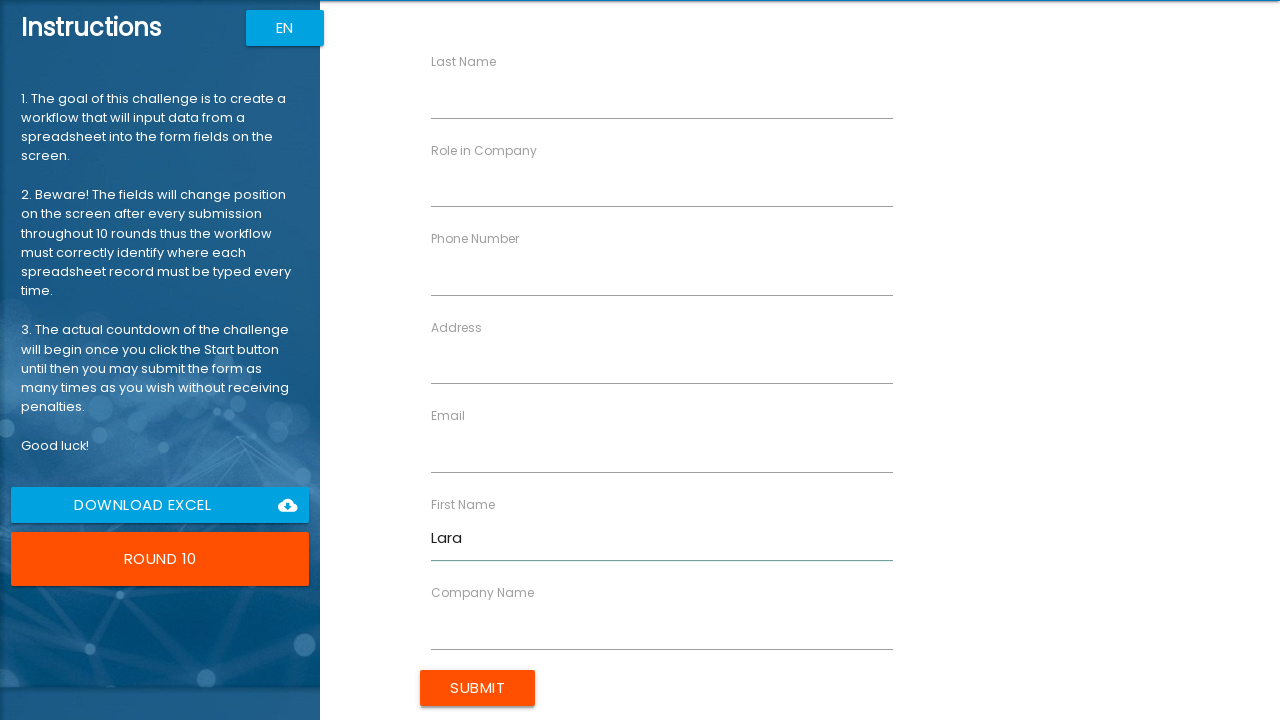

Filled Last Name field with 'Palmer' on xpath=//label[contains(text(), 'Last Name')]/following-sibling::input
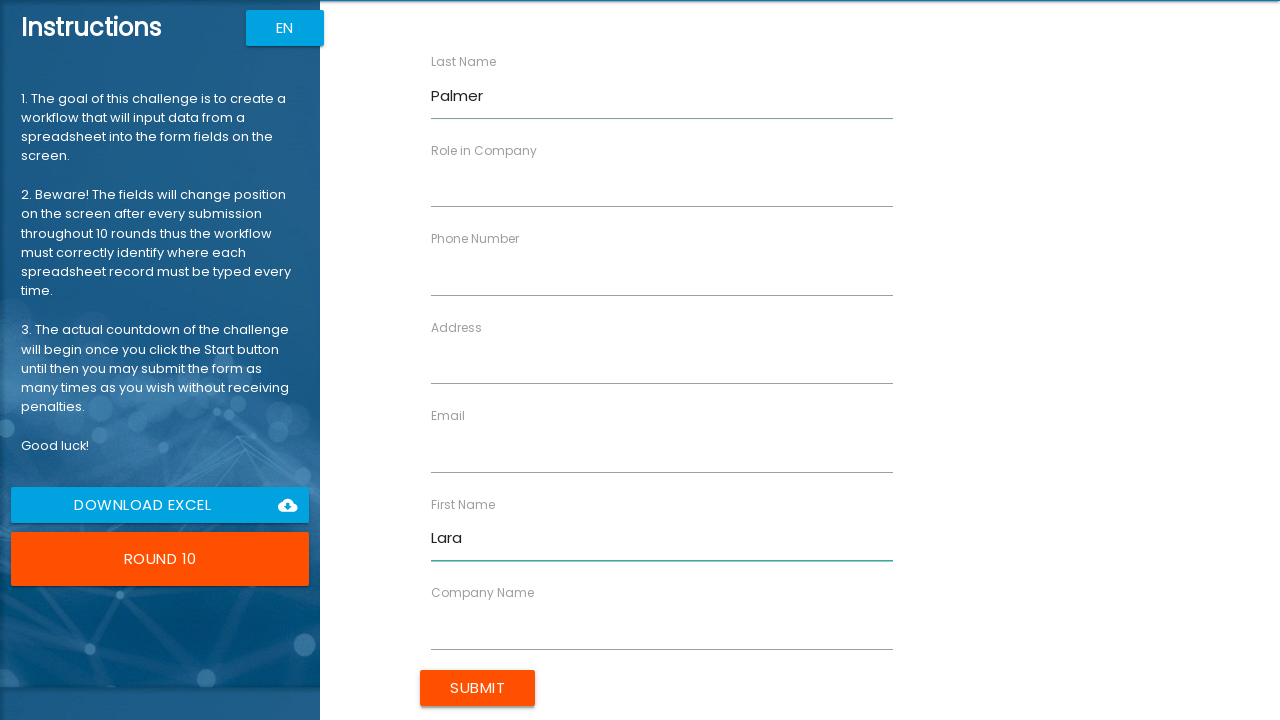

Filled Company Name field with 'Timepath Inc.' on xpath=//label[contains(text(), 'Company Name')]/following-sibling::input
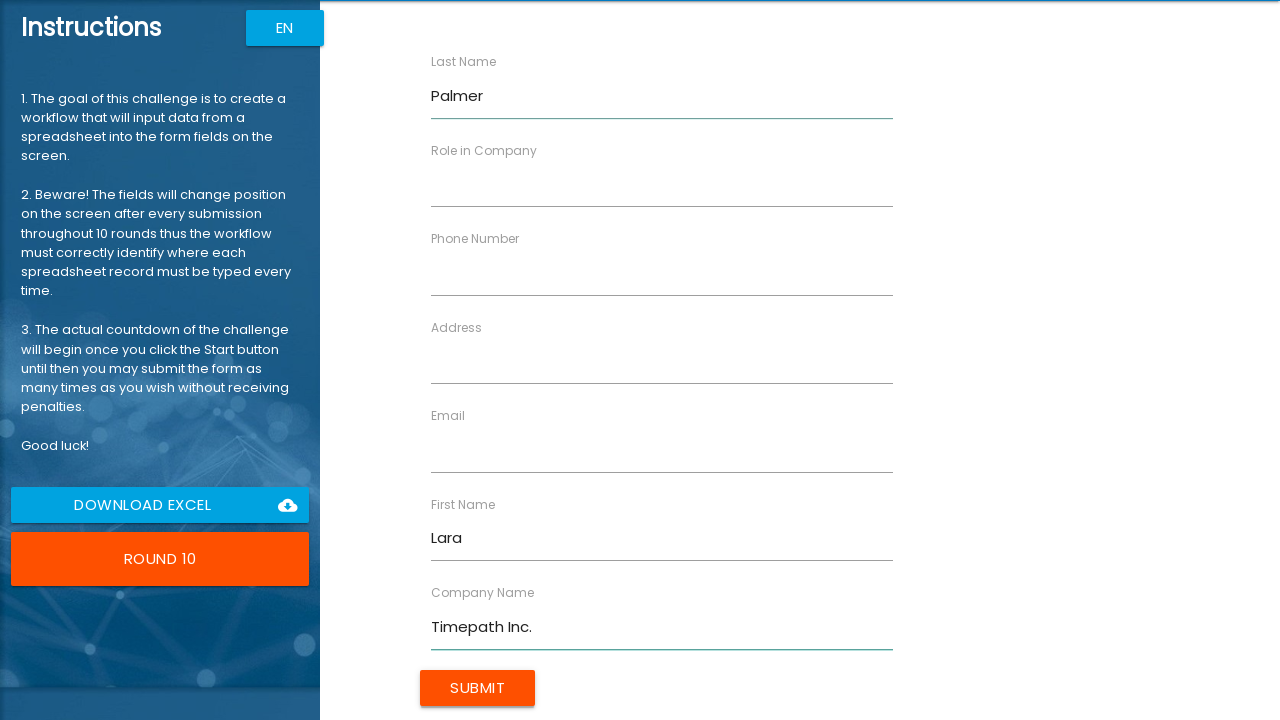

Filled Role in Company field with 'Programmer' on xpath=//label[contains(text(), 'Role in Company')]/following-sibling::input
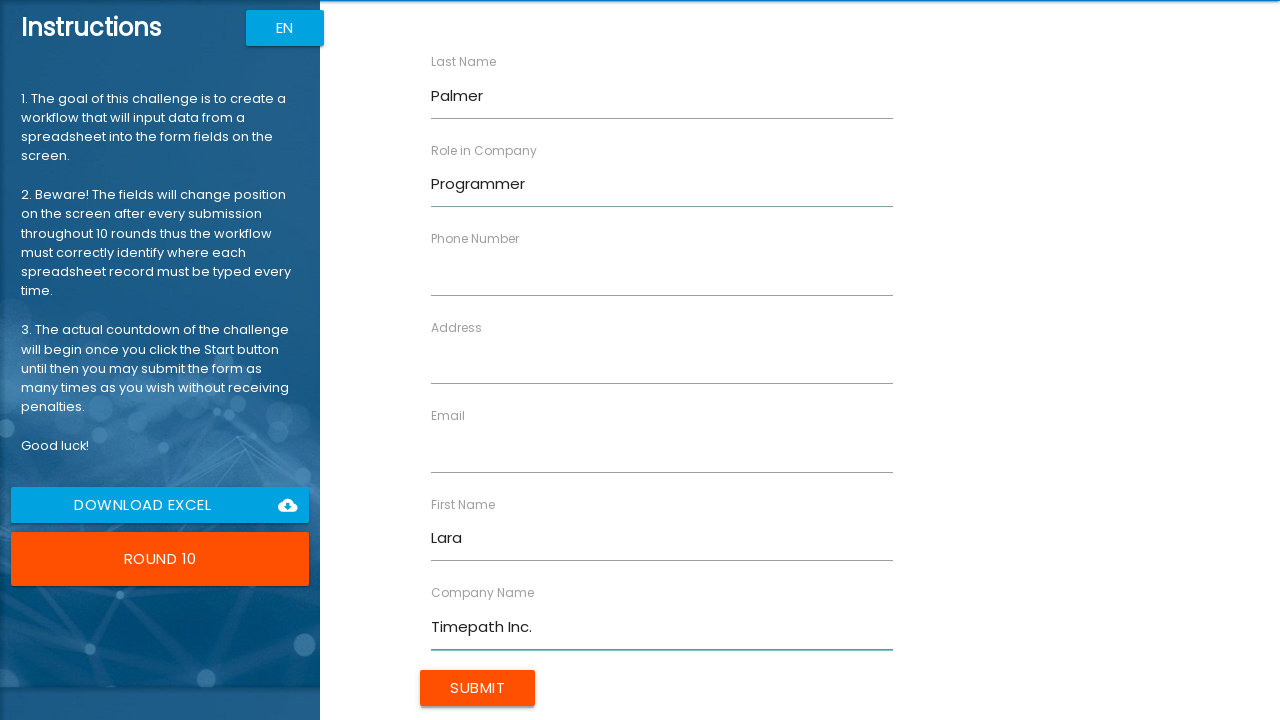

Filled Address field with '87 Lombard St' on xpath=//label[contains(text(), 'Address')]/following-sibling::input
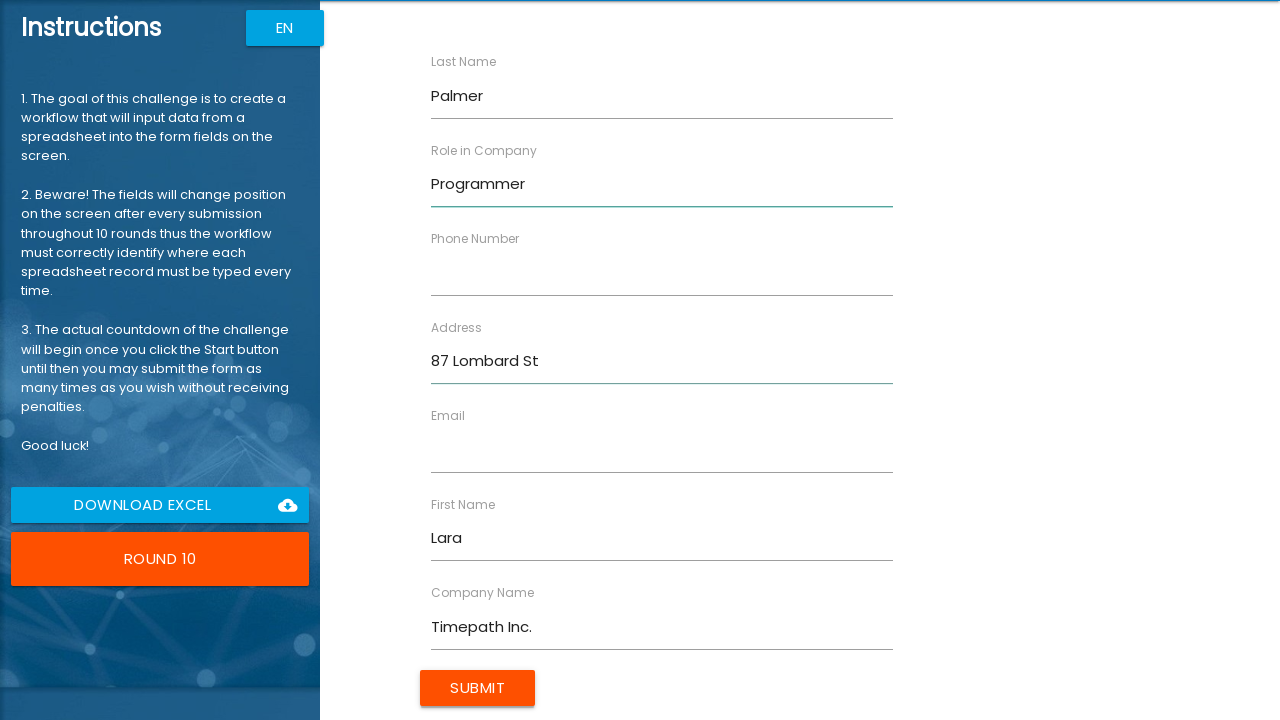

Filled Email field with 'lpalmer@timepath.com' on xpath=//label[contains(text(), 'Email')]/following-sibling::input
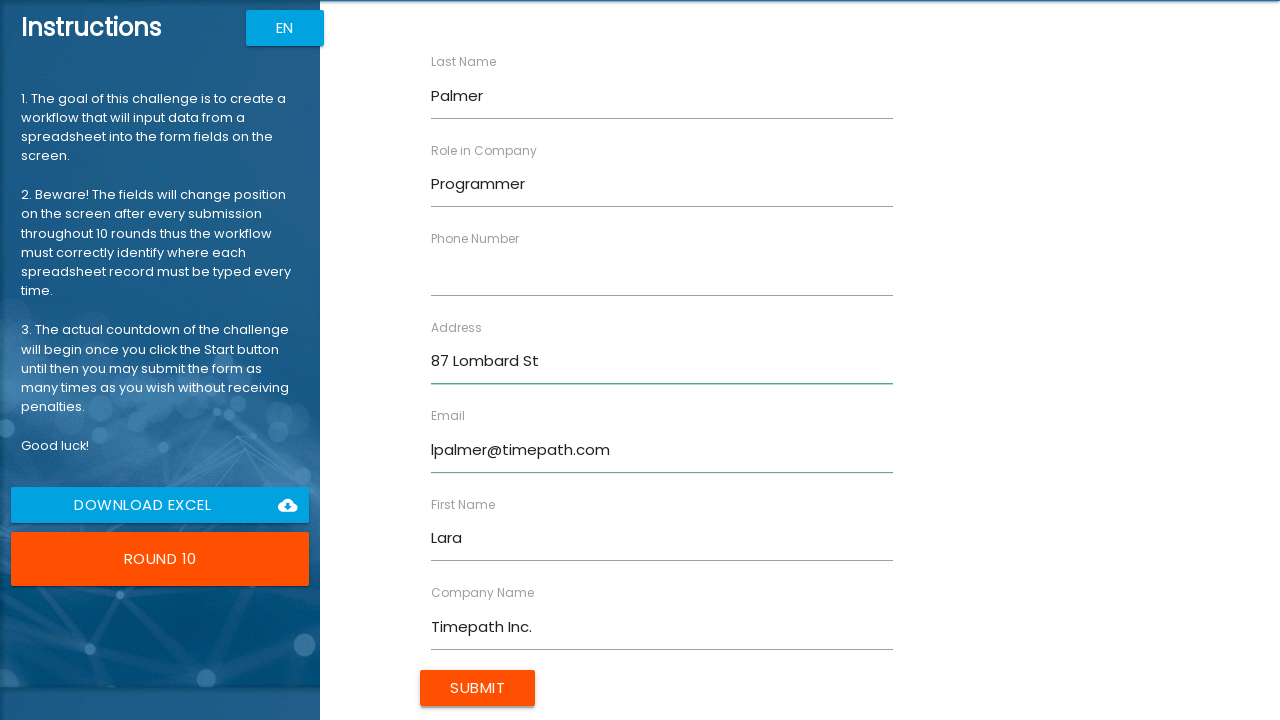

Filled Phone Number field with '40731653845' on xpath=//label[contains(text(), 'Phone Number')]/following-sibling::input
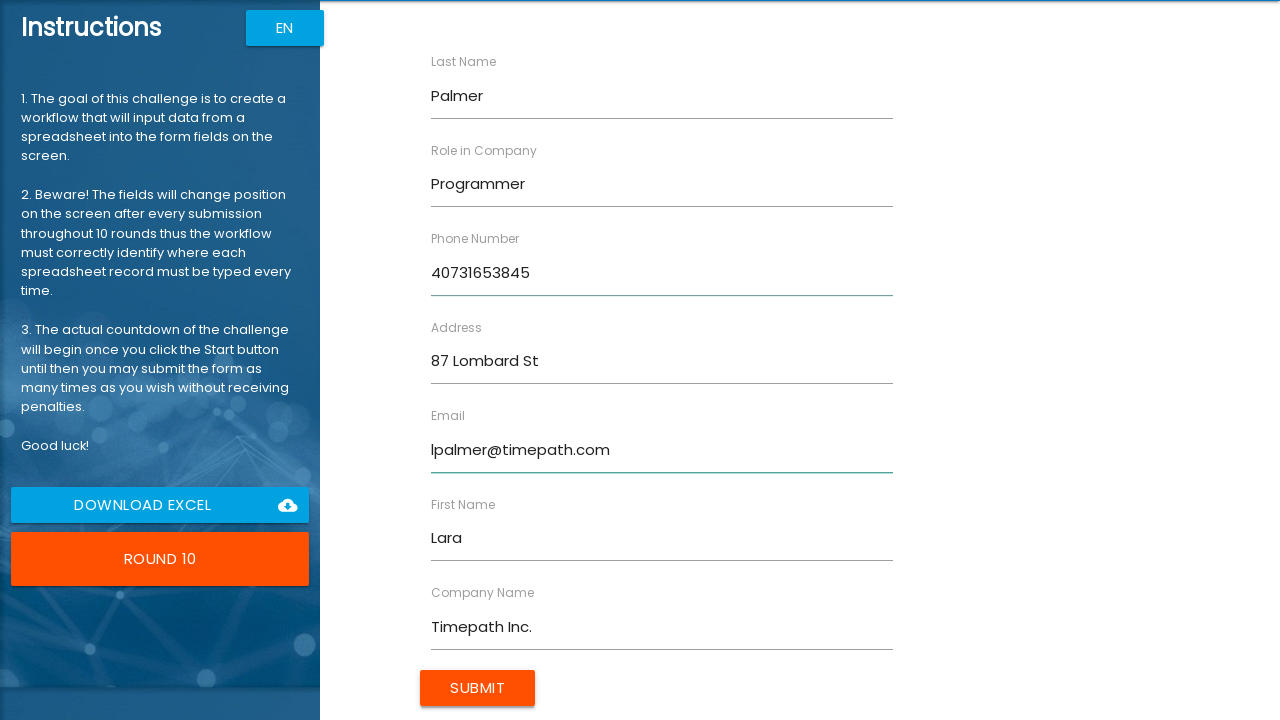

Clicked Submit button to submit form for Lara Palmer at (478, 688) on xpath=/html[1]/body[1]/app-root[1]/div[2]/app-rpa1[1]/div[1]/div[2]/form[1]/inpu
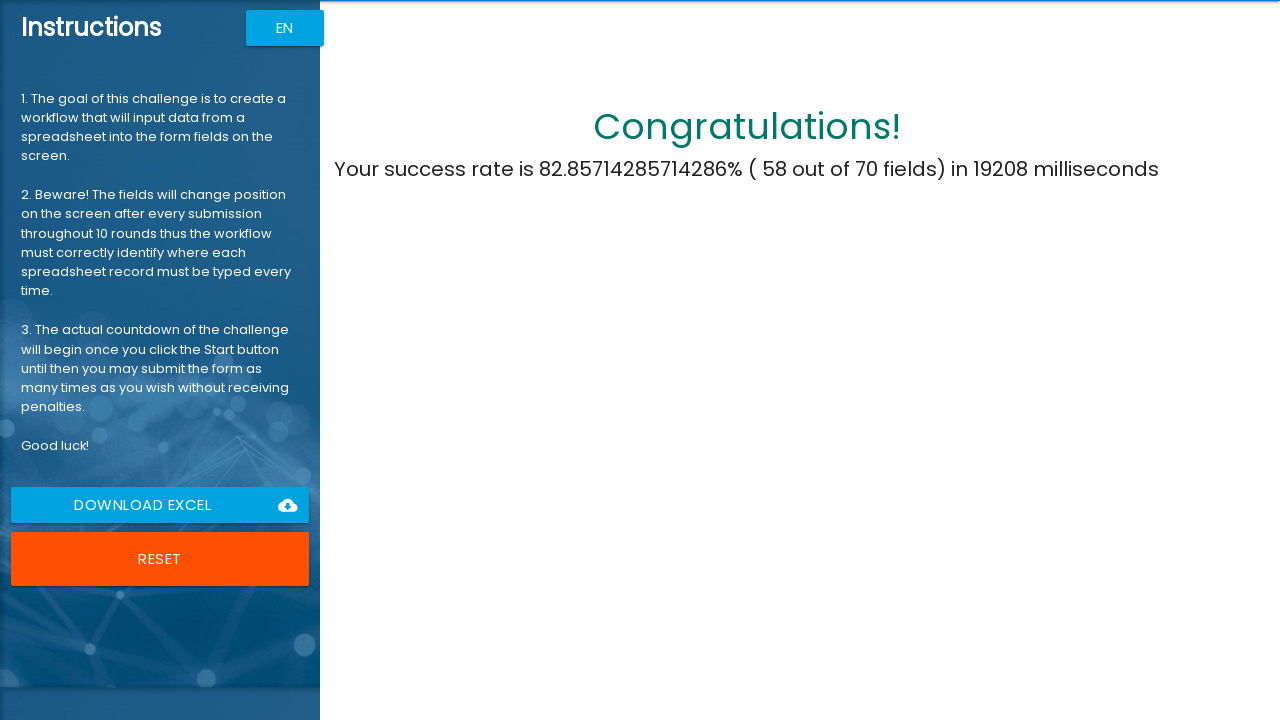

Results section loaded successfully
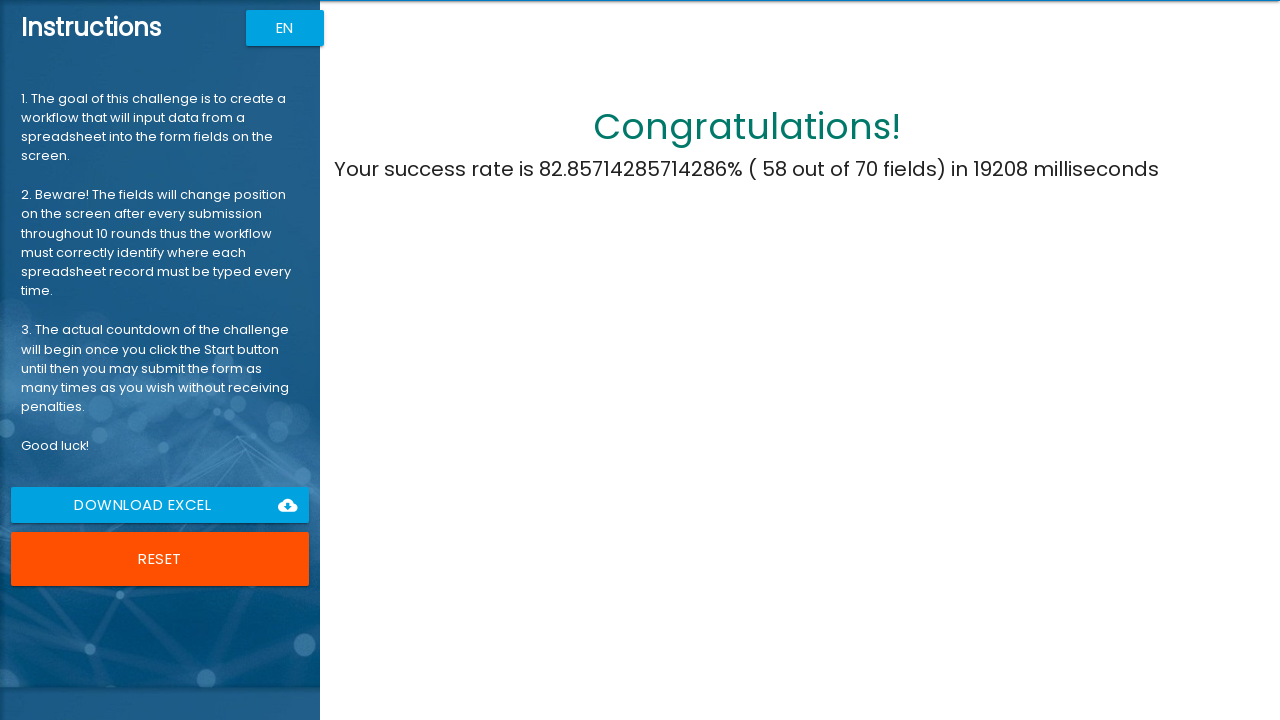

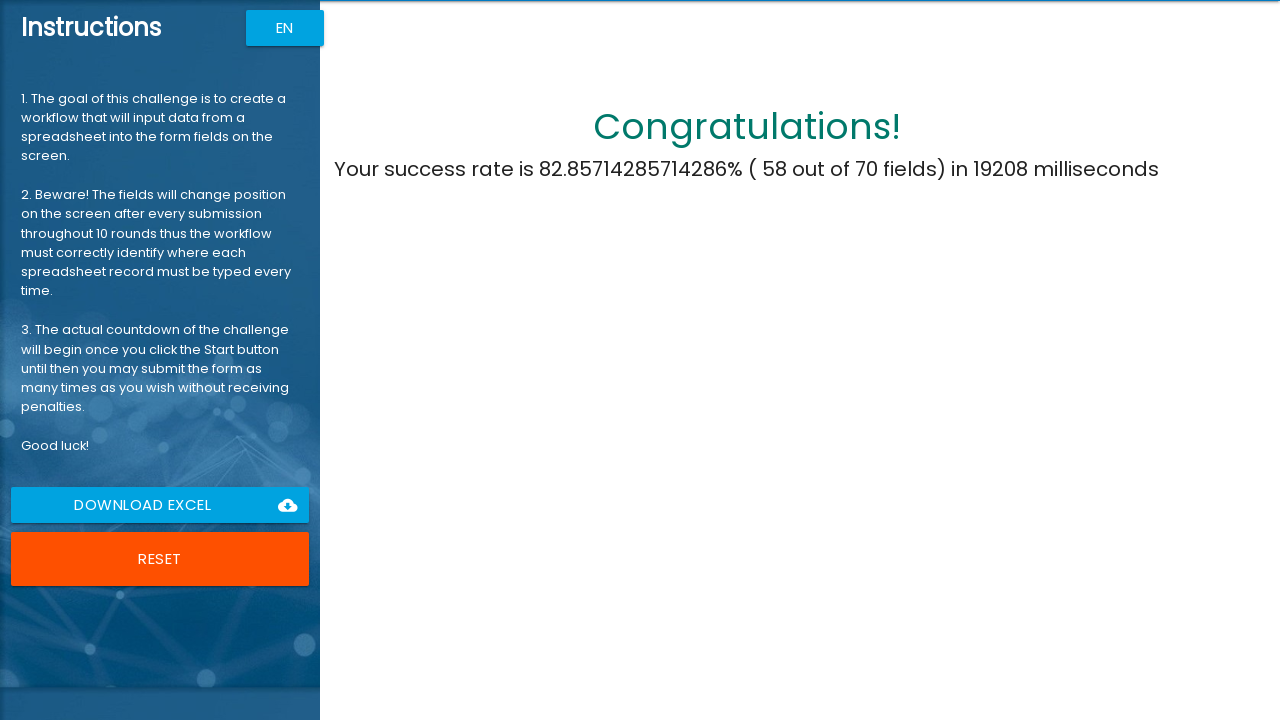